Fills all input fields on a large form with a test answer and submits the form by clicking the submit button.

Starting URL: http://suninjuly.github.io/huge_form.html

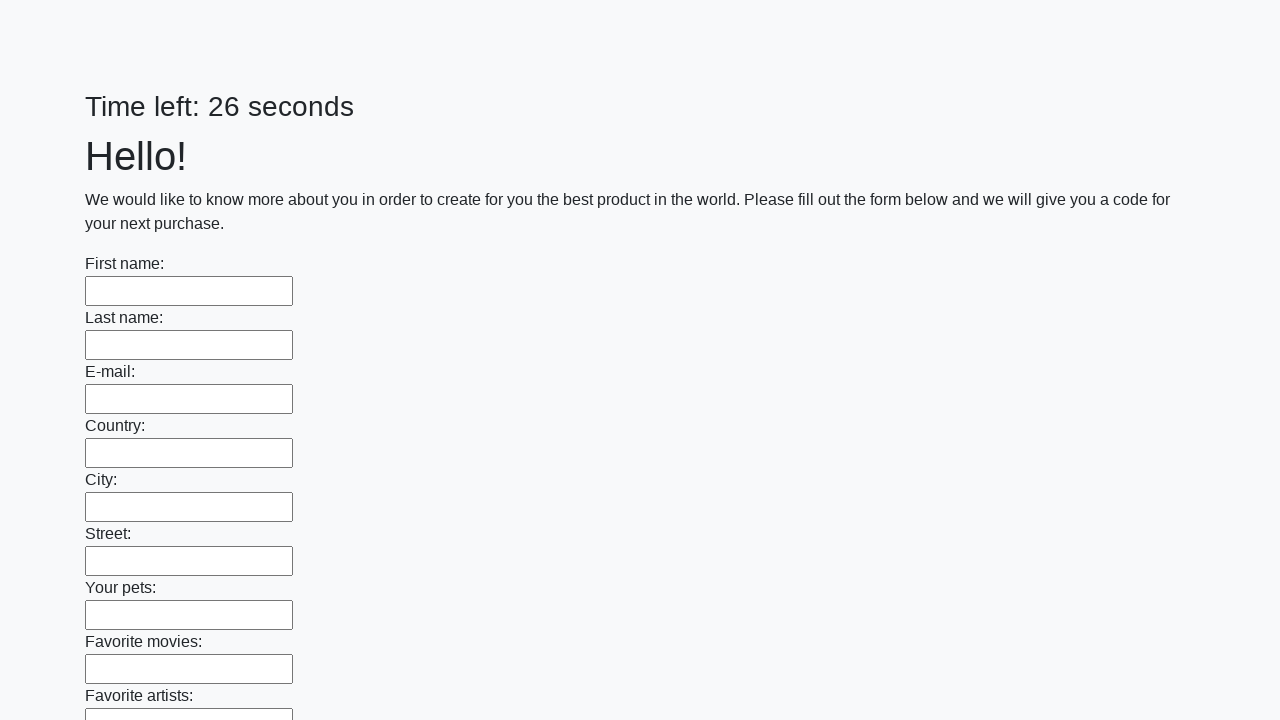

Located all input elements on the form
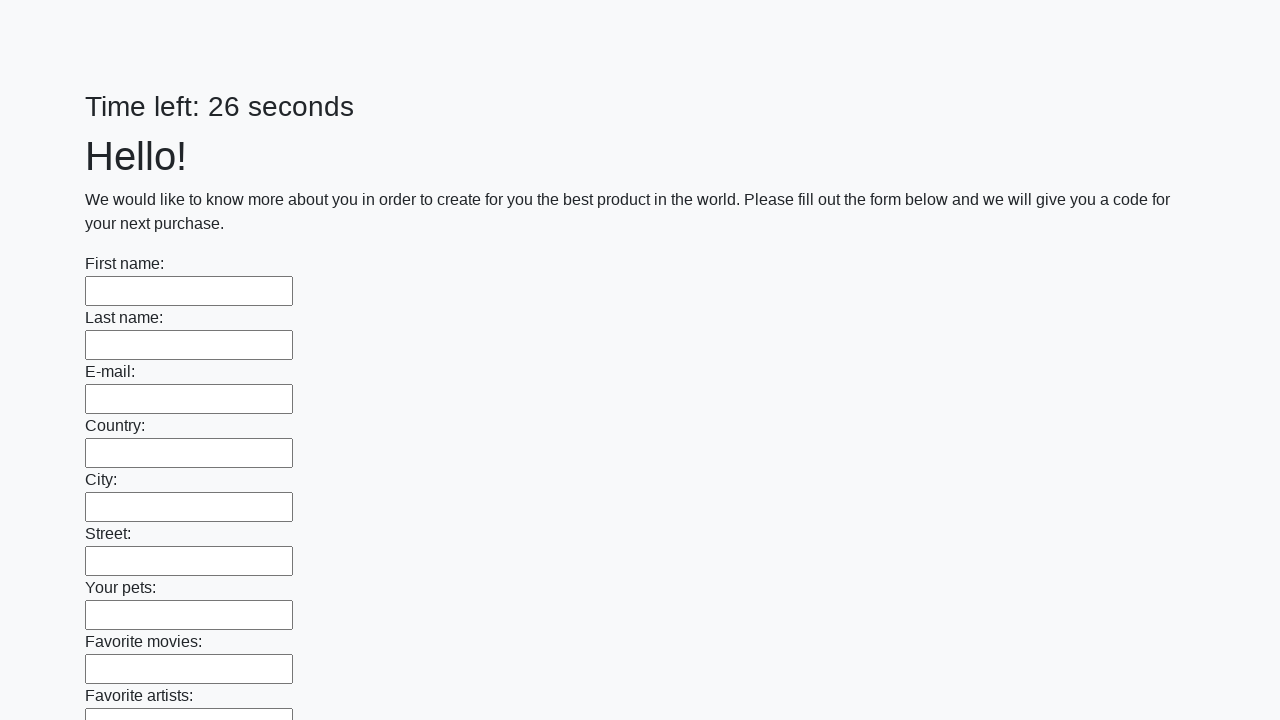

Filled input field with test answer 'Мой ответ' on input >> nth=0
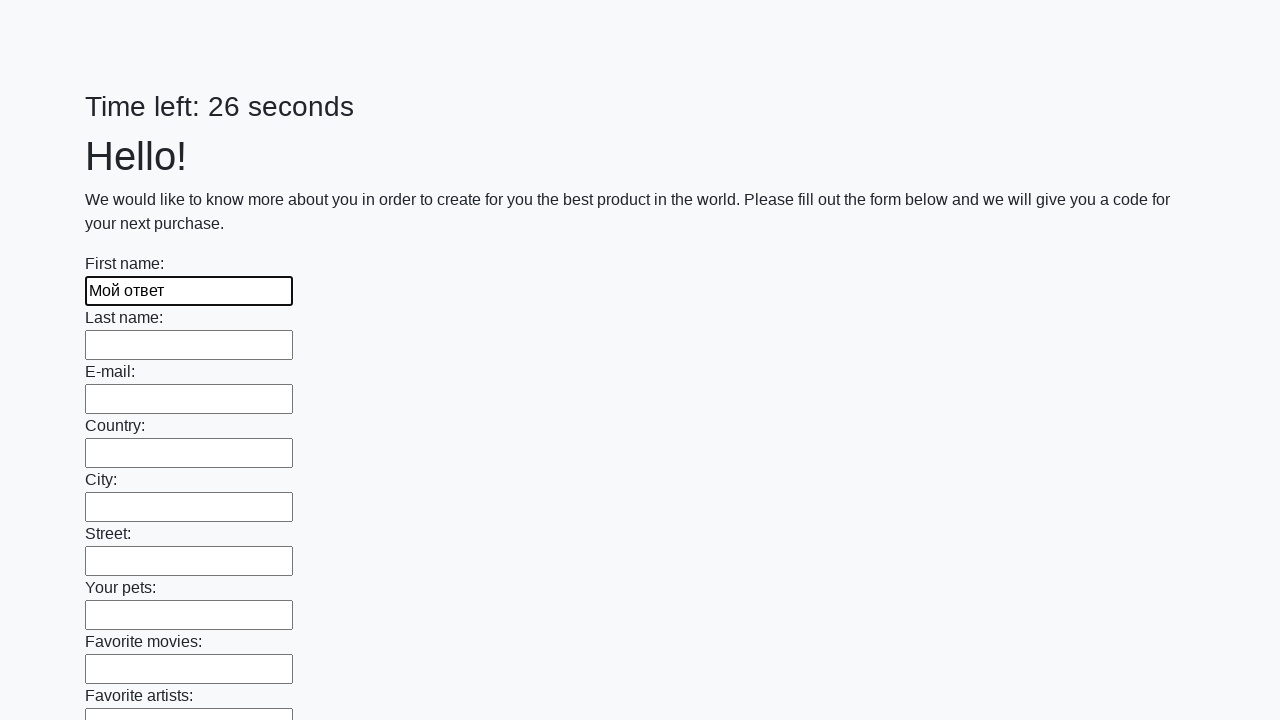

Filled input field with test answer 'Мой ответ' on input >> nth=1
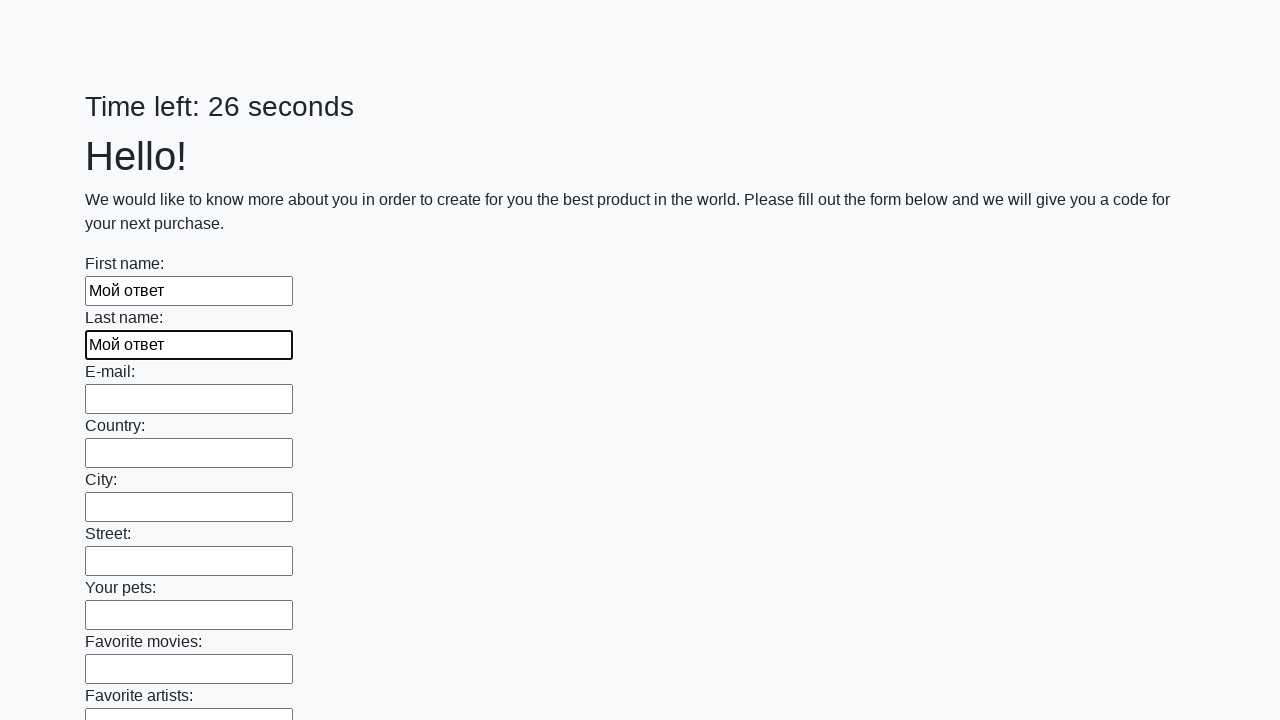

Filled input field with test answer 'Мой ответ' on input >> nth=2
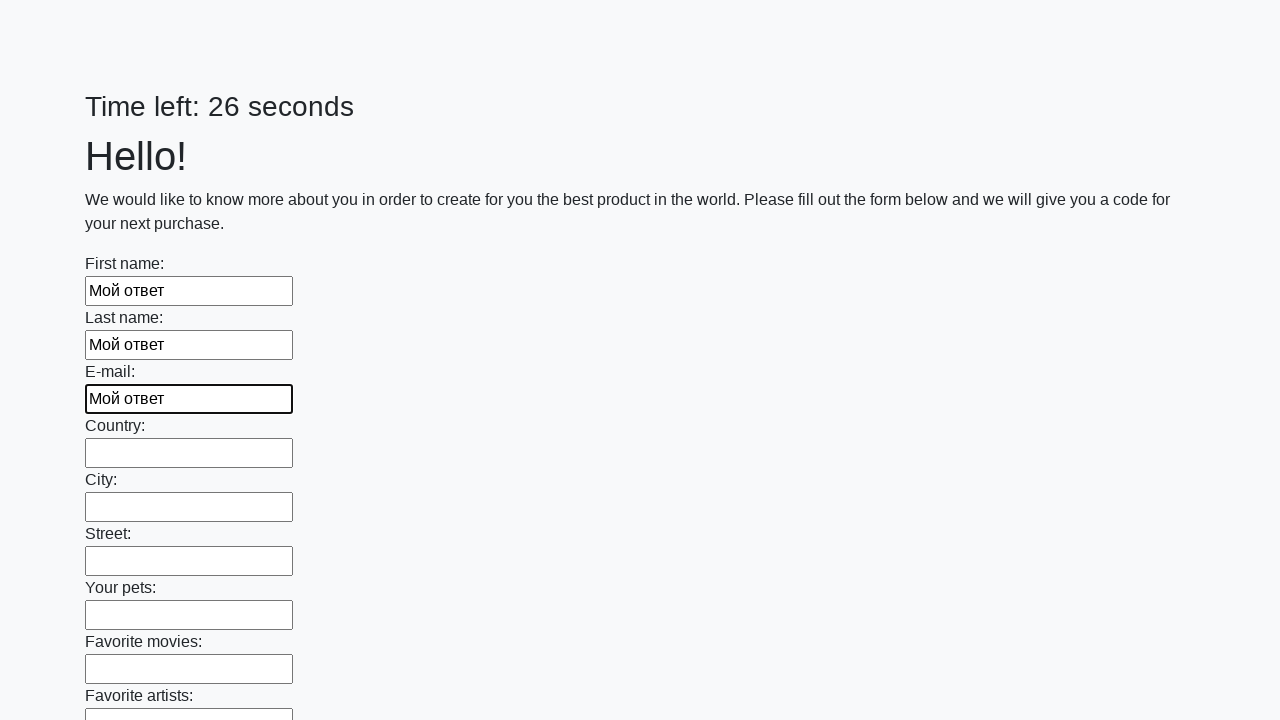

Filled input field with test answer 'Мой ответ' on input >> nth=3
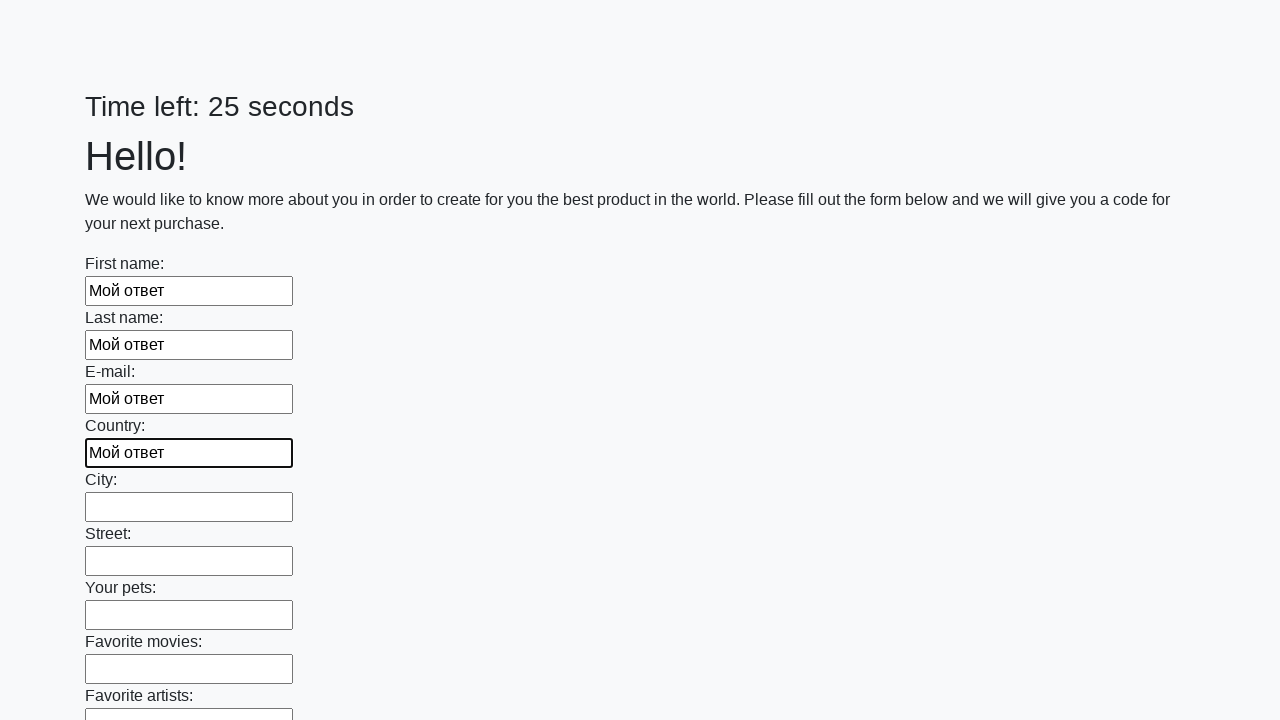

Filled input field with test answer 'Мой ответ' on input >> nth=4
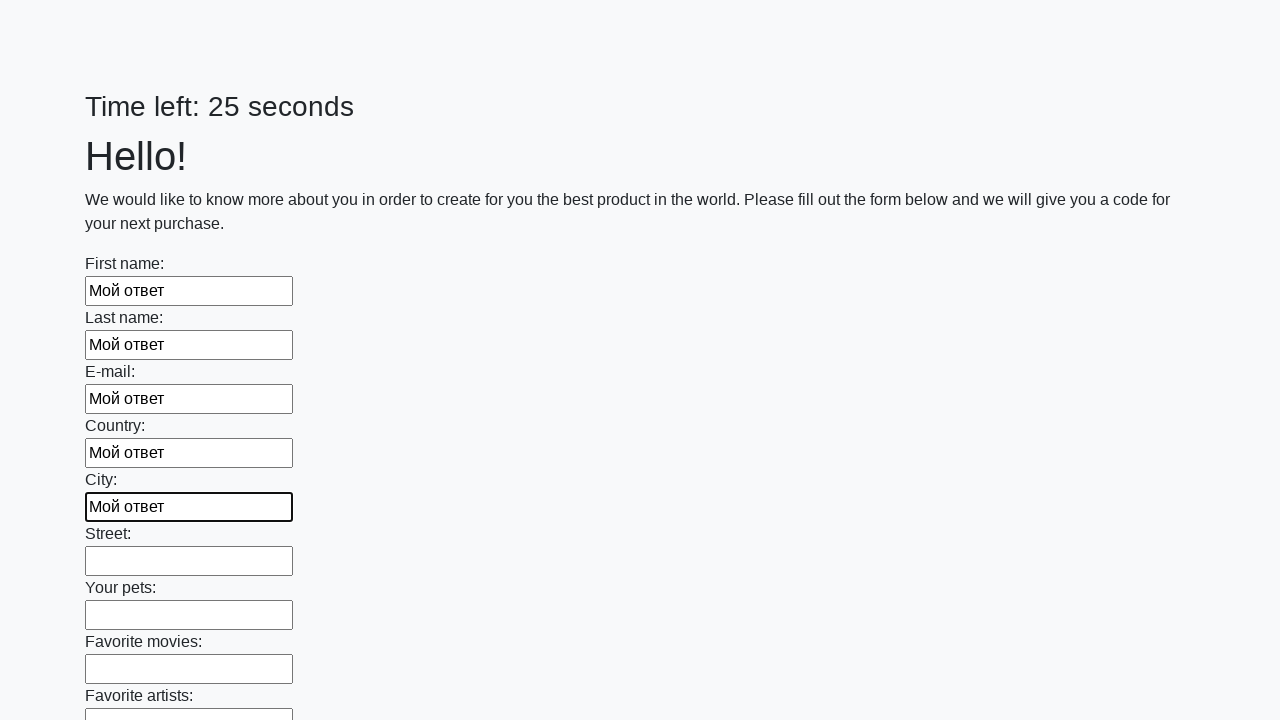

Filled input field with test answer 'Мой ответ' on input >> nth=5
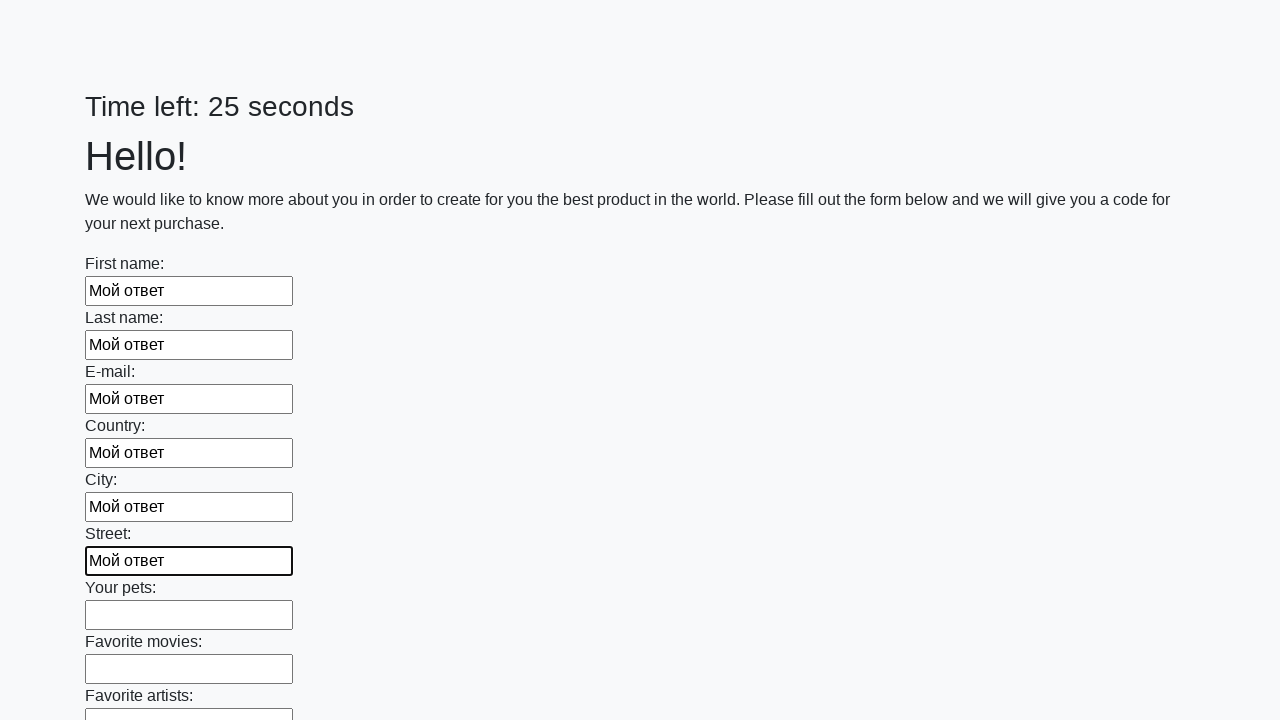

Filled input field with test answer 'Мой ответ' on input >> nth=6
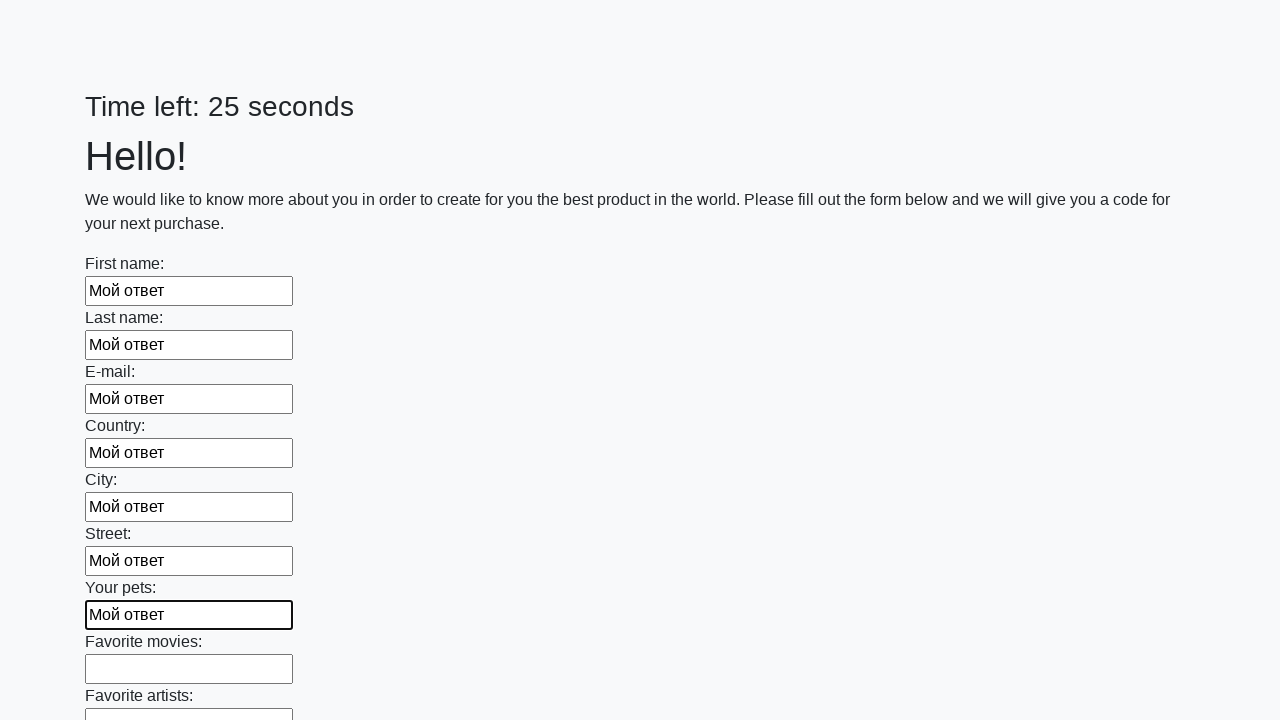

Filled input field with test answer 'Мой ответ' on input >> nth=7
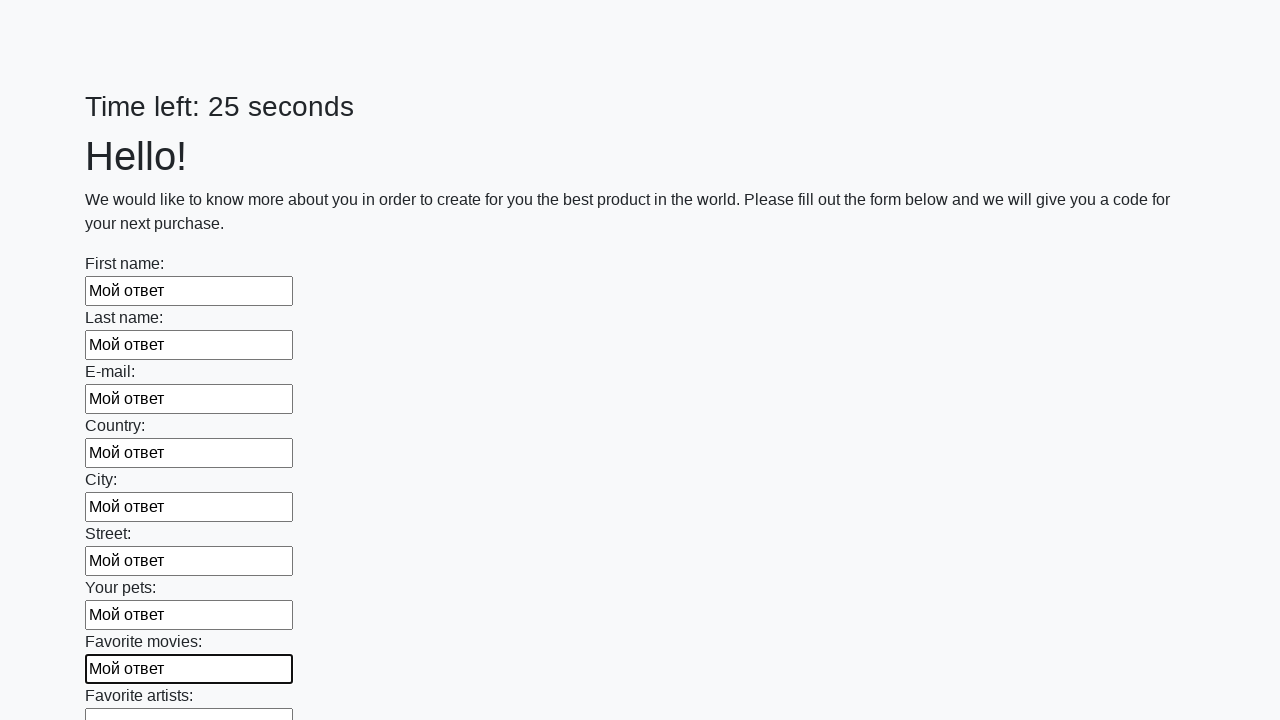

Filled input field with test answer 'Мой ответ' on input >> nth=8
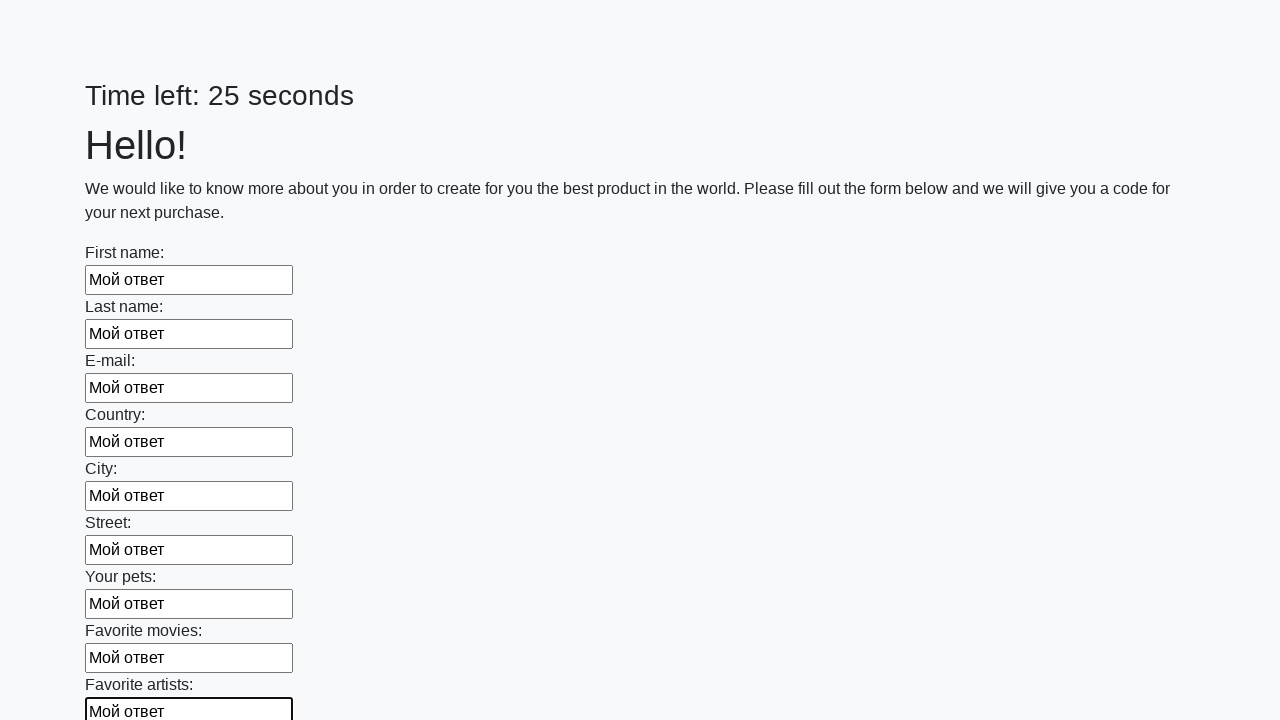

Filled input field with test answer 'Мой ответ' on input >> nth=9
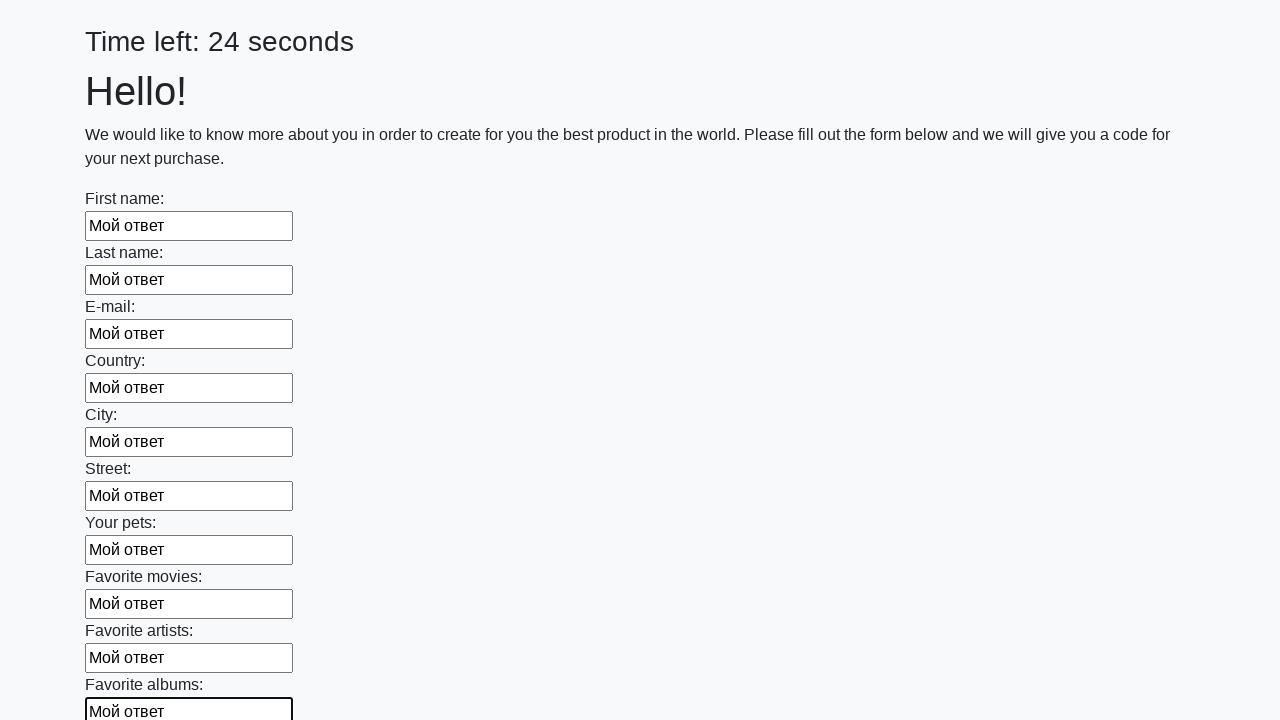

Filled input field with test answer 'Мой ответ' on input >> nth=10
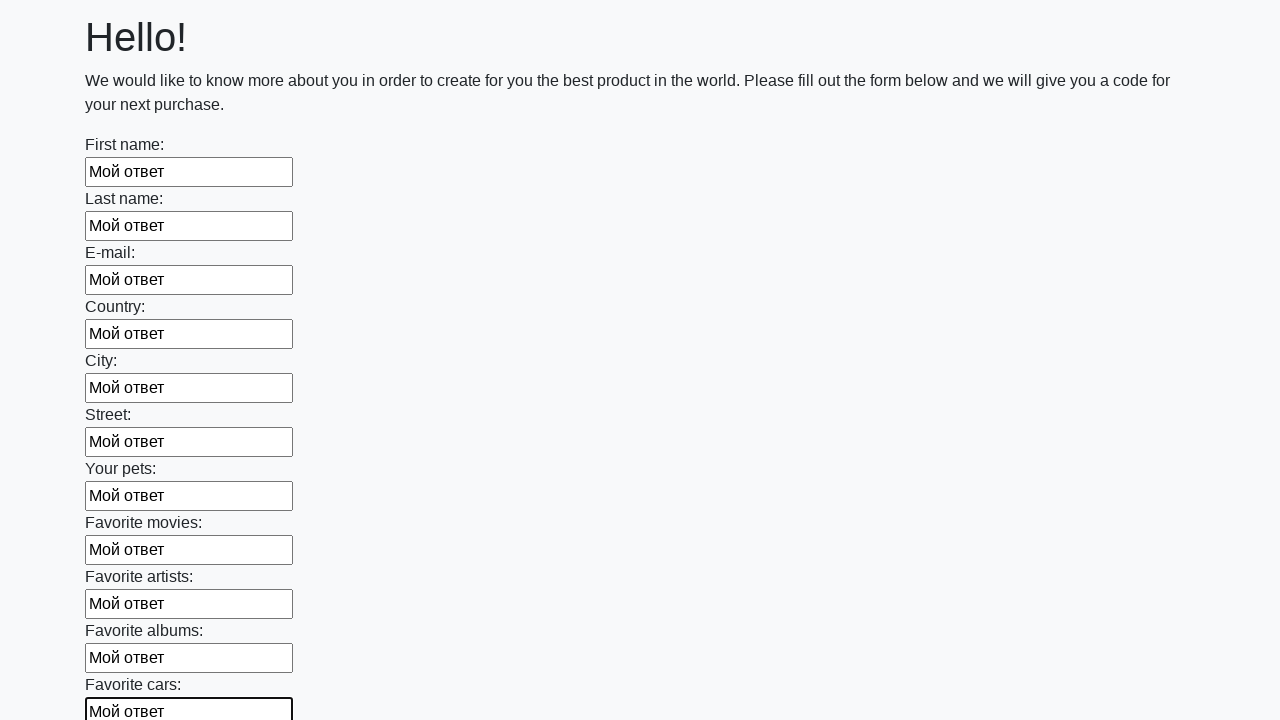

Filled input field with test answer 'Мой ответ' on input >> nth=11
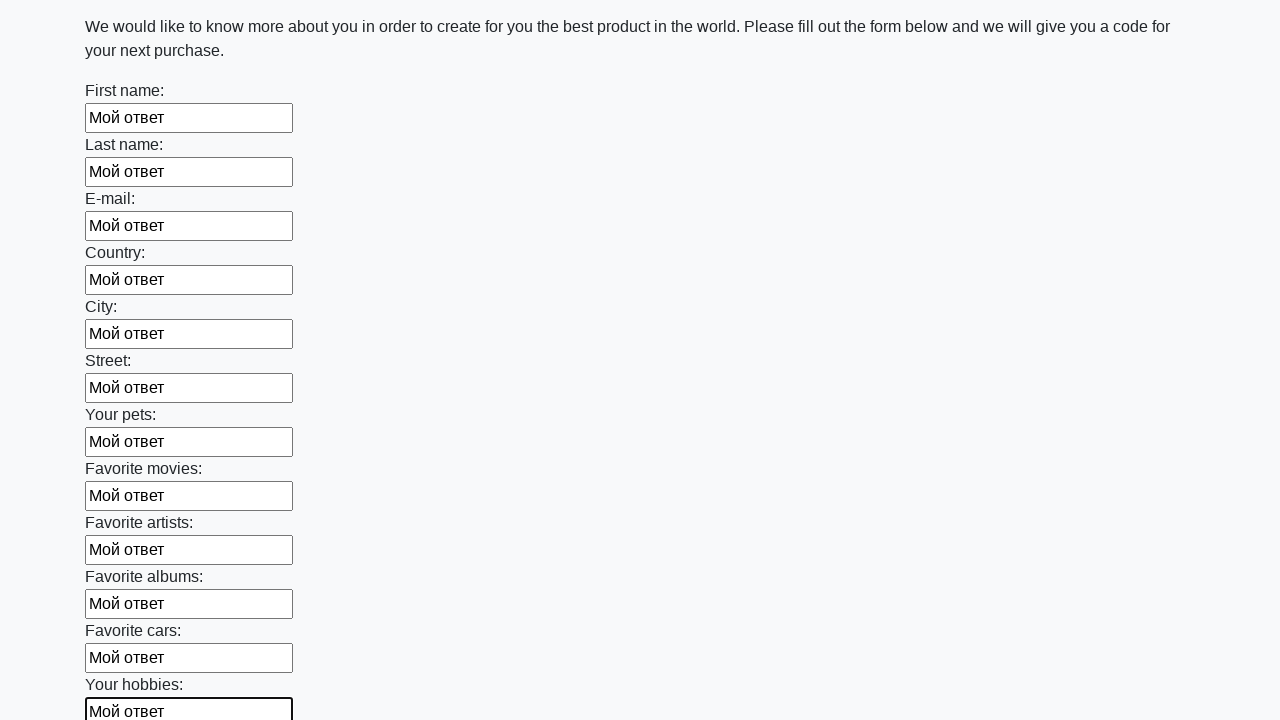

Filled input field with test answer 'Мой ответ' on input >> nth=12
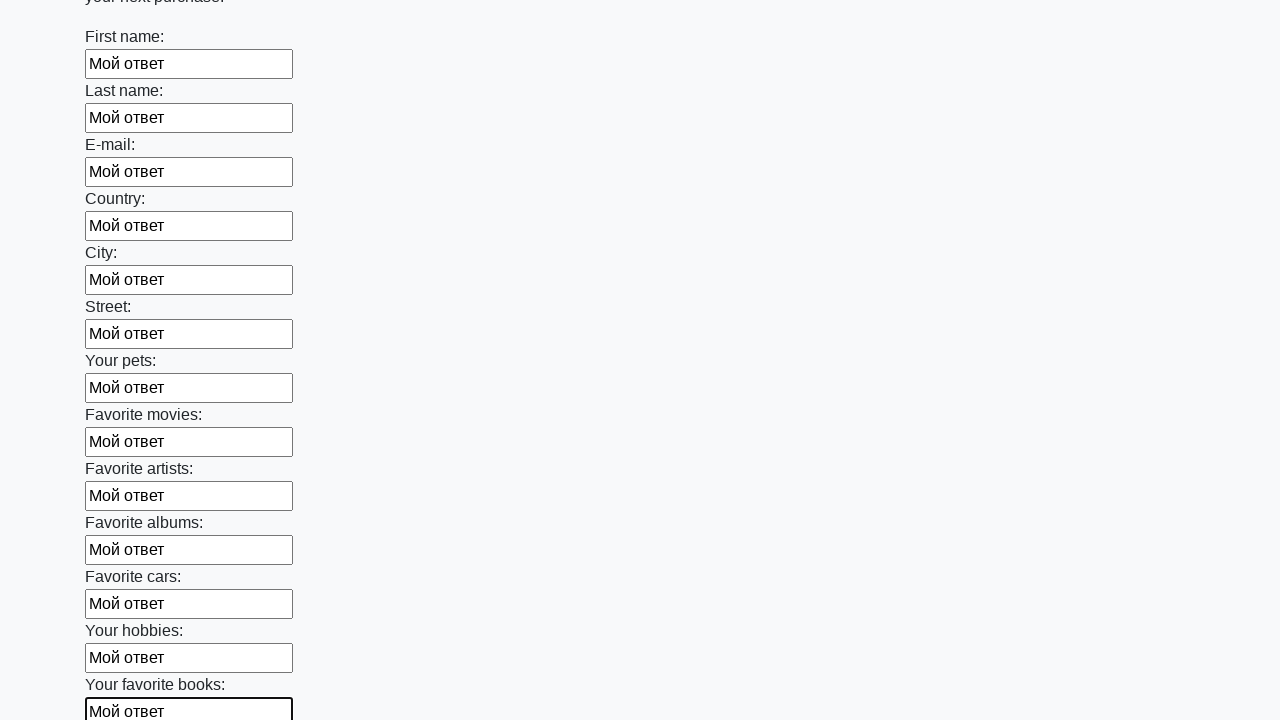

Filled input field with test answer 'Мой ответ' on input >> nth=13
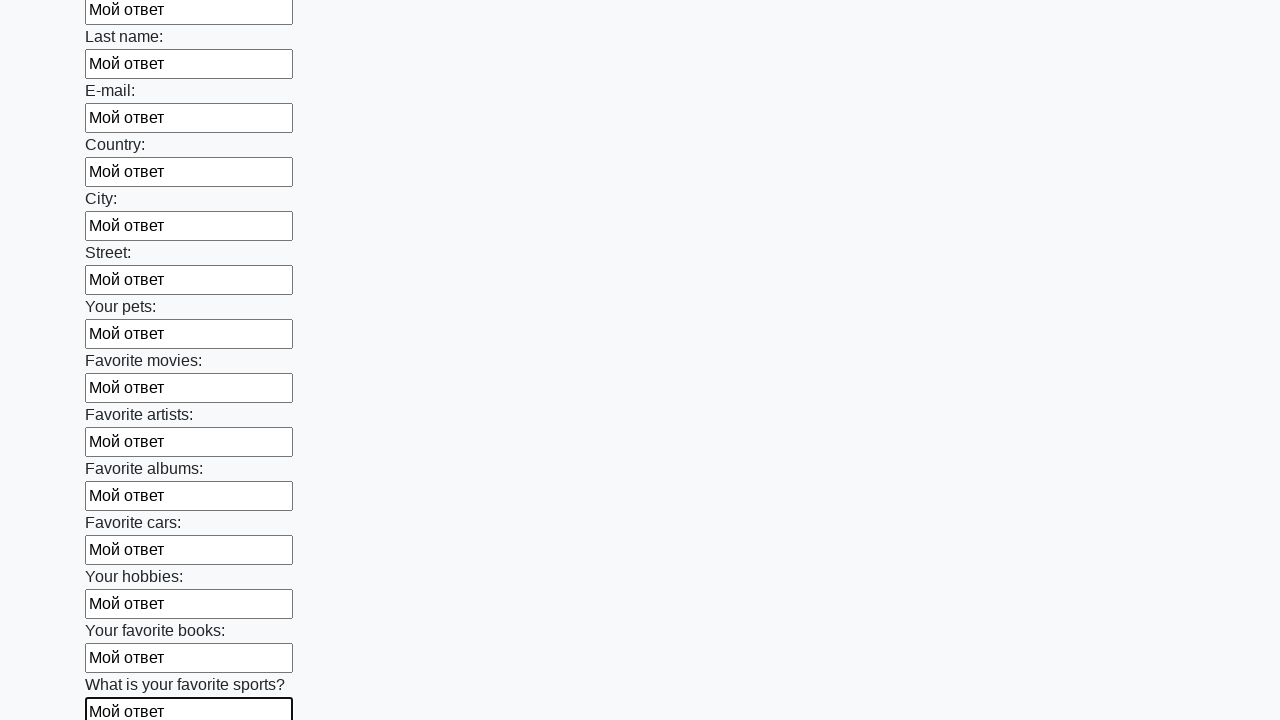

Filled input field with test answer 'Мой ответ' on input >> nth=14
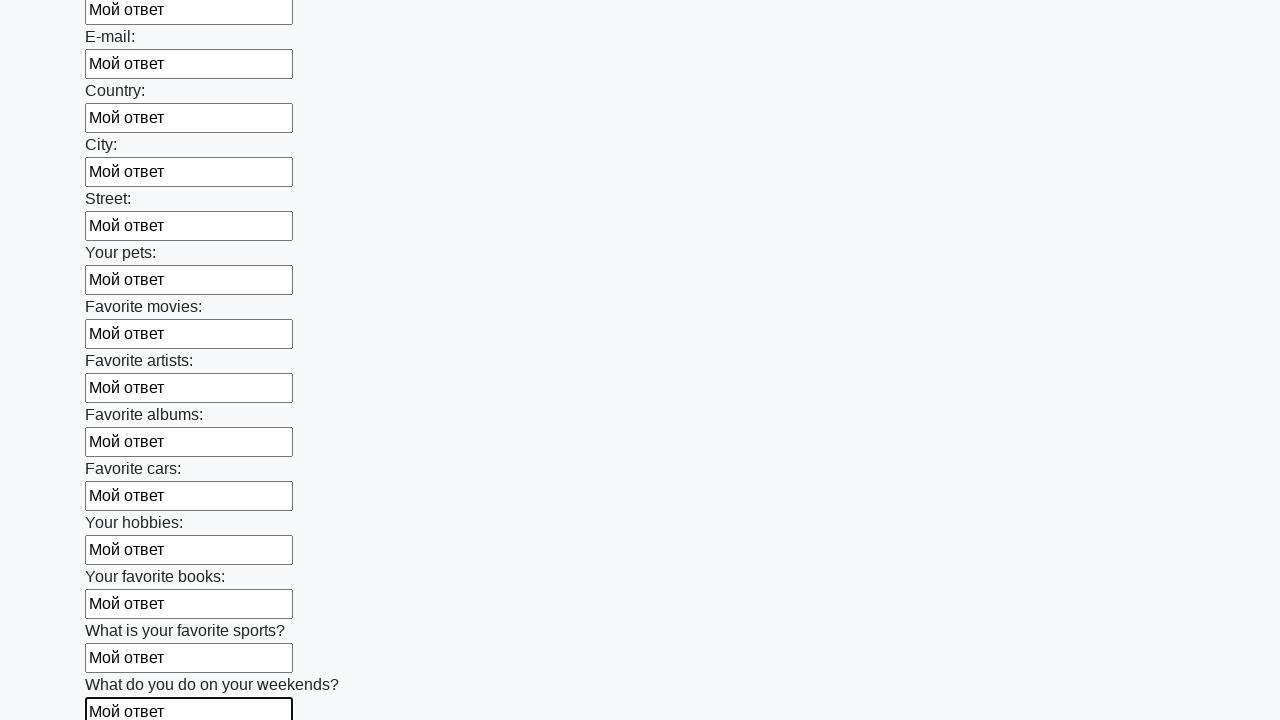

Filled input field with test answer 'Мой ответ' on input >> nth=15
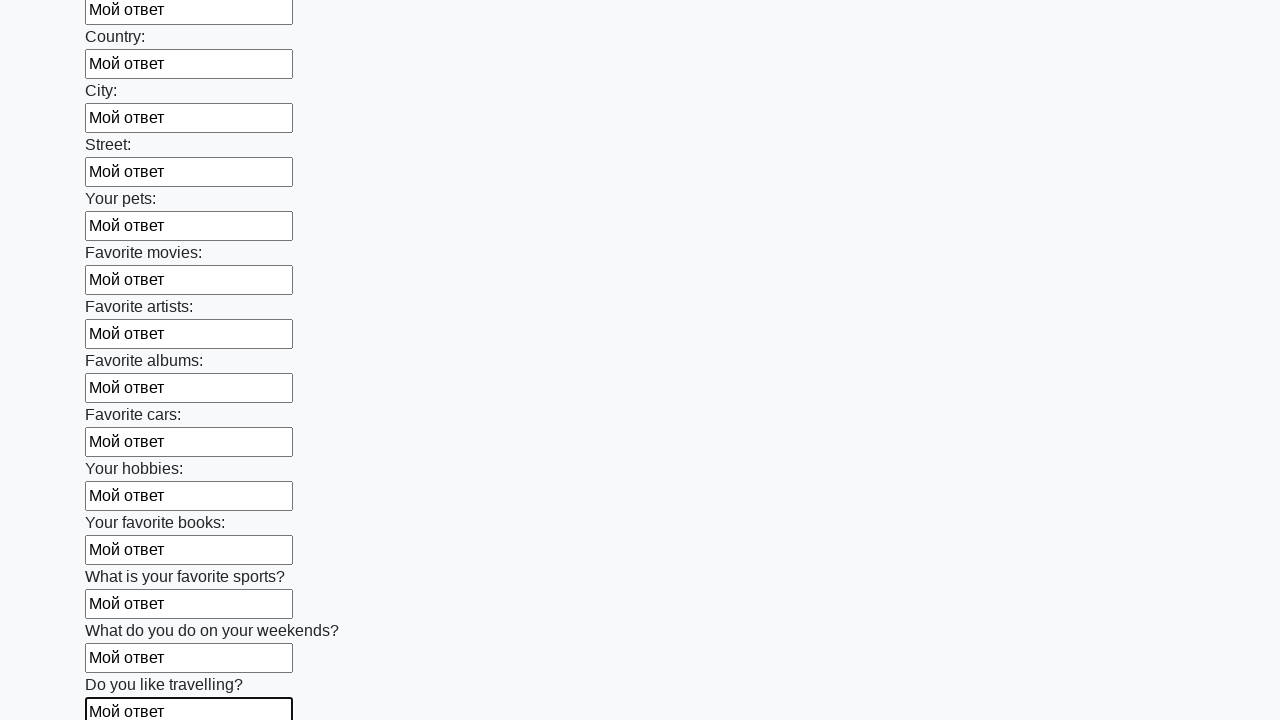

Filled input field with test answer 'Мой ответ' on input >> nth=16
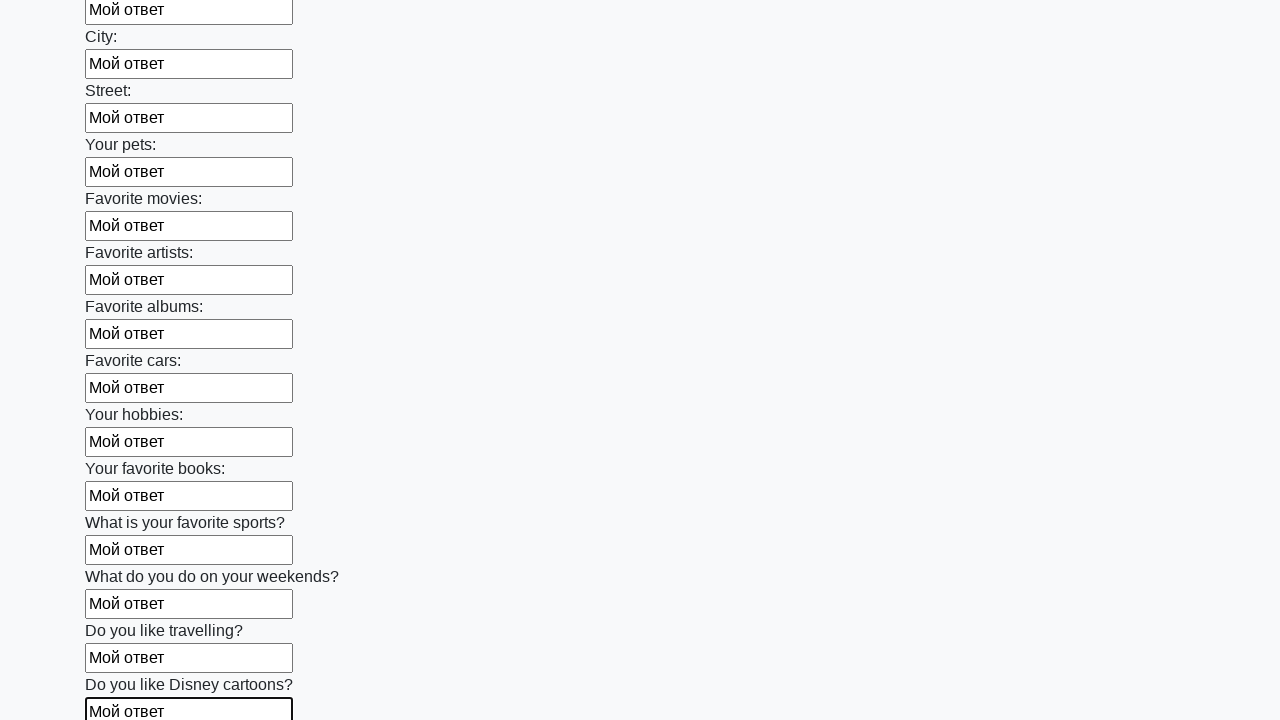

Filled input field with test answer 'Мой ответ' on input >> nth=17
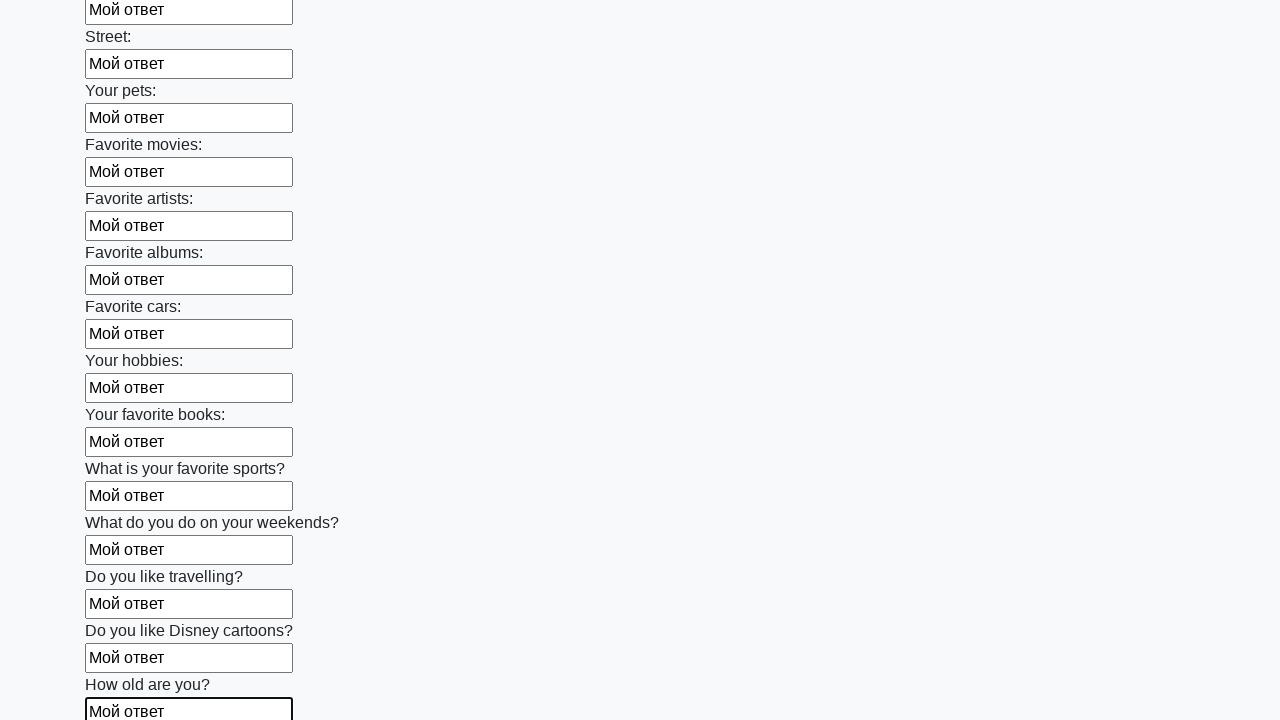

Filled input field with test answer 'Мой ответ' on input >> nth=18
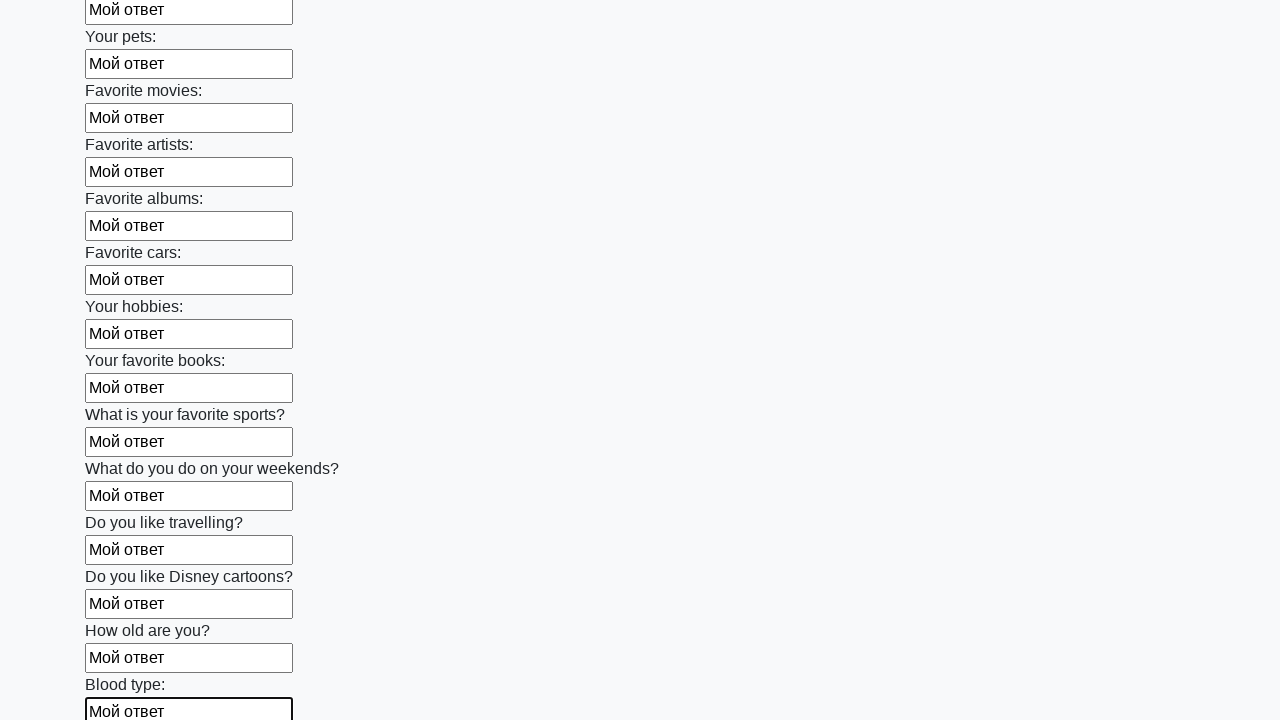

Filled input field with test answer 'Мой ответ' on input >> nth=19
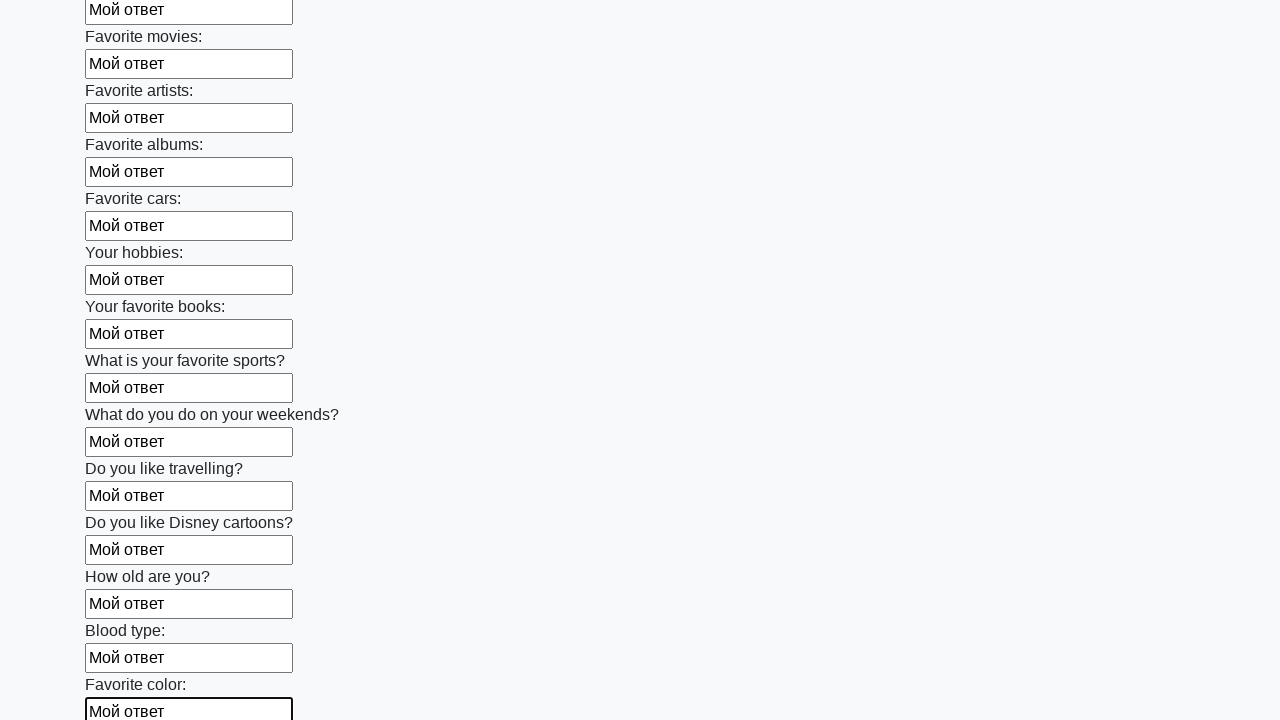

Filled input field with test answer 'Мой ответ' on input >> nth=20
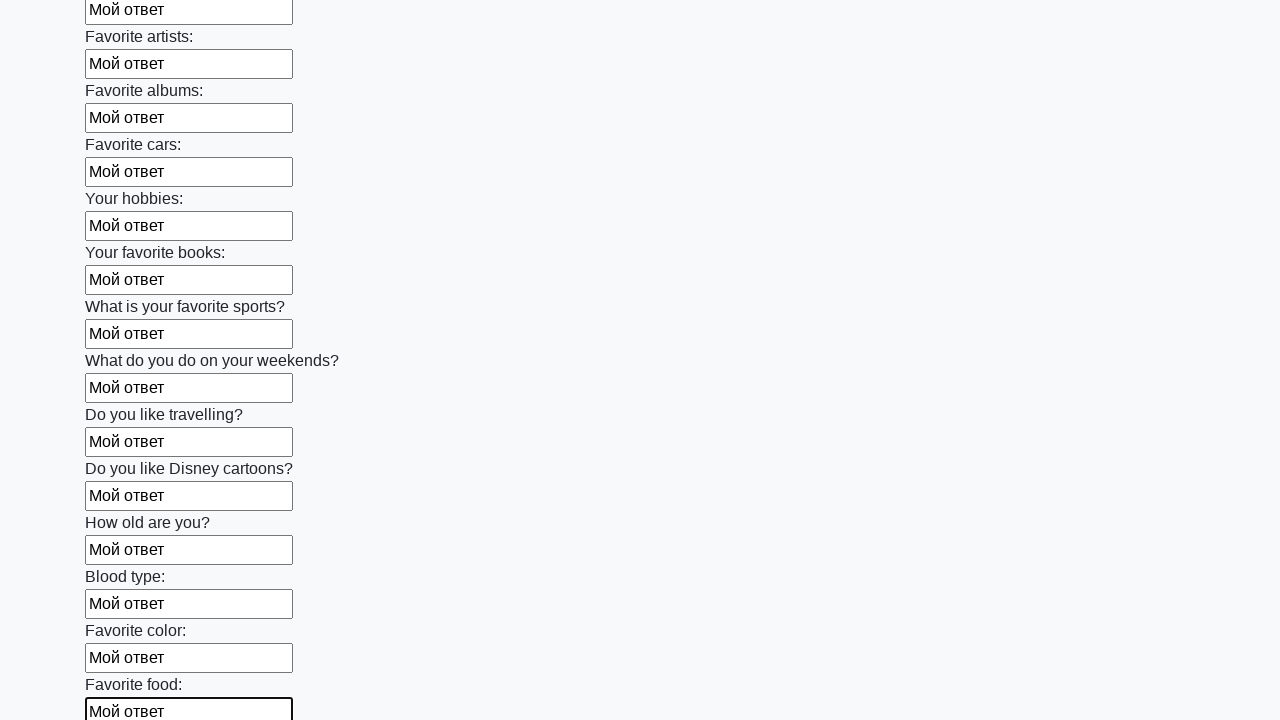

Filled input field with test answer 'Мой ответ' on input >> nth=21
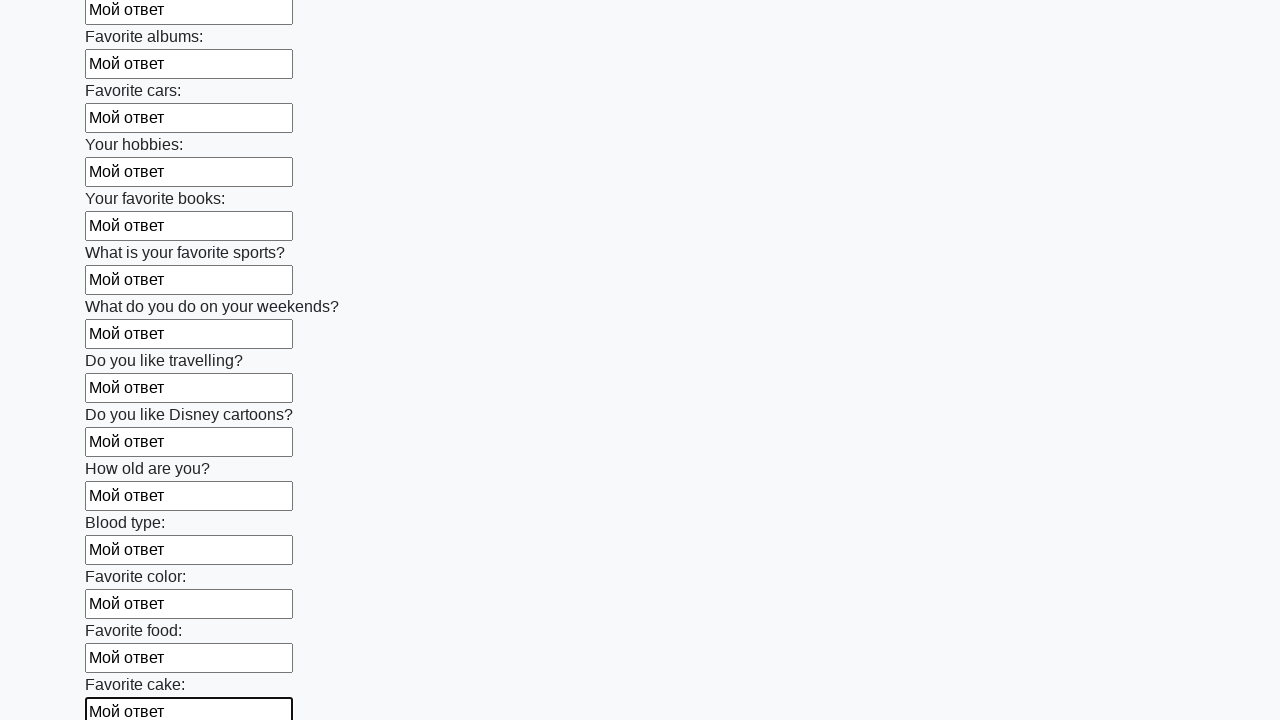

Filled input field with test answer 'Мой ответ' on input >> nth=22
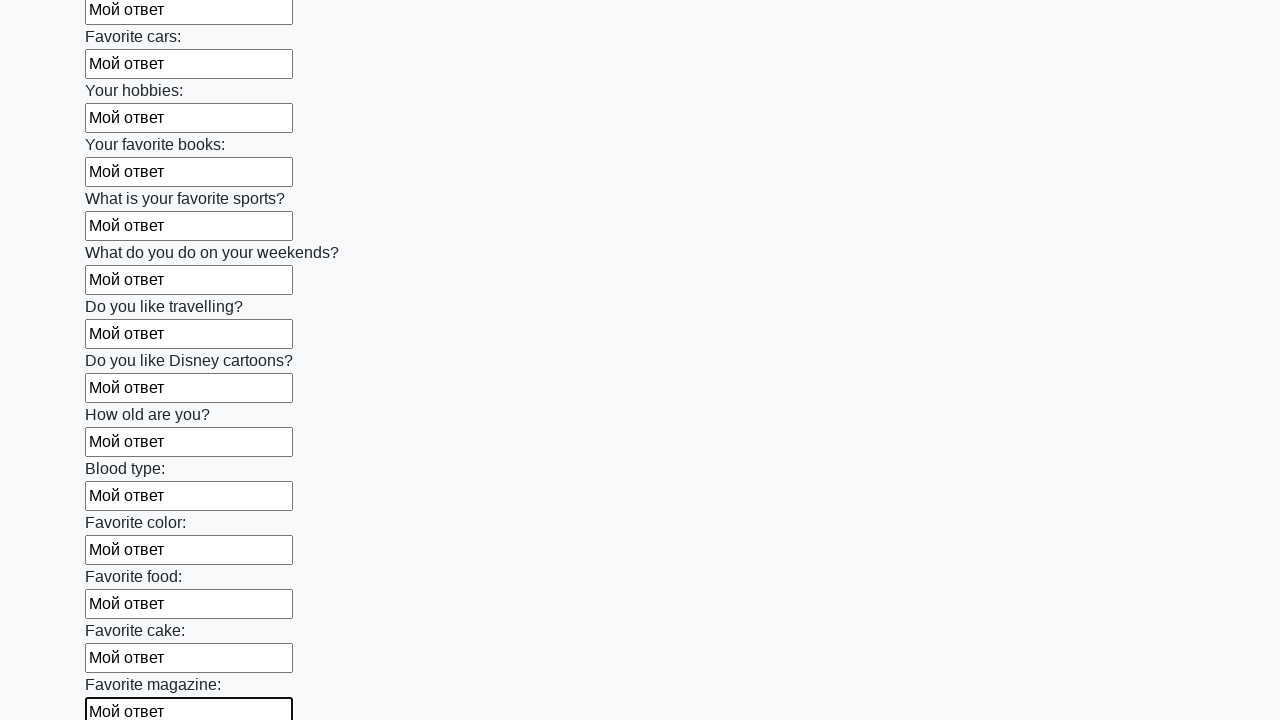

Filled input field with test answer 'Мой ответ' on input >> nth=23
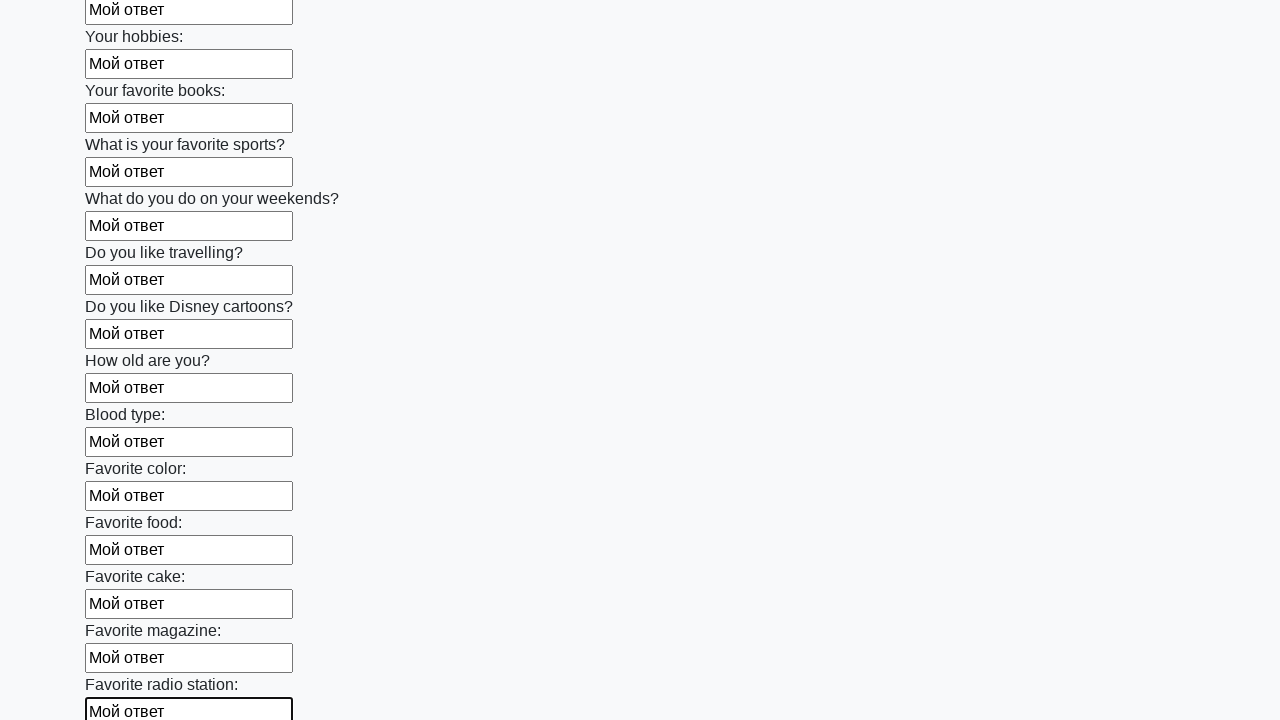

Filled input field with test answer 'Мой ответ' on input >> nth=24
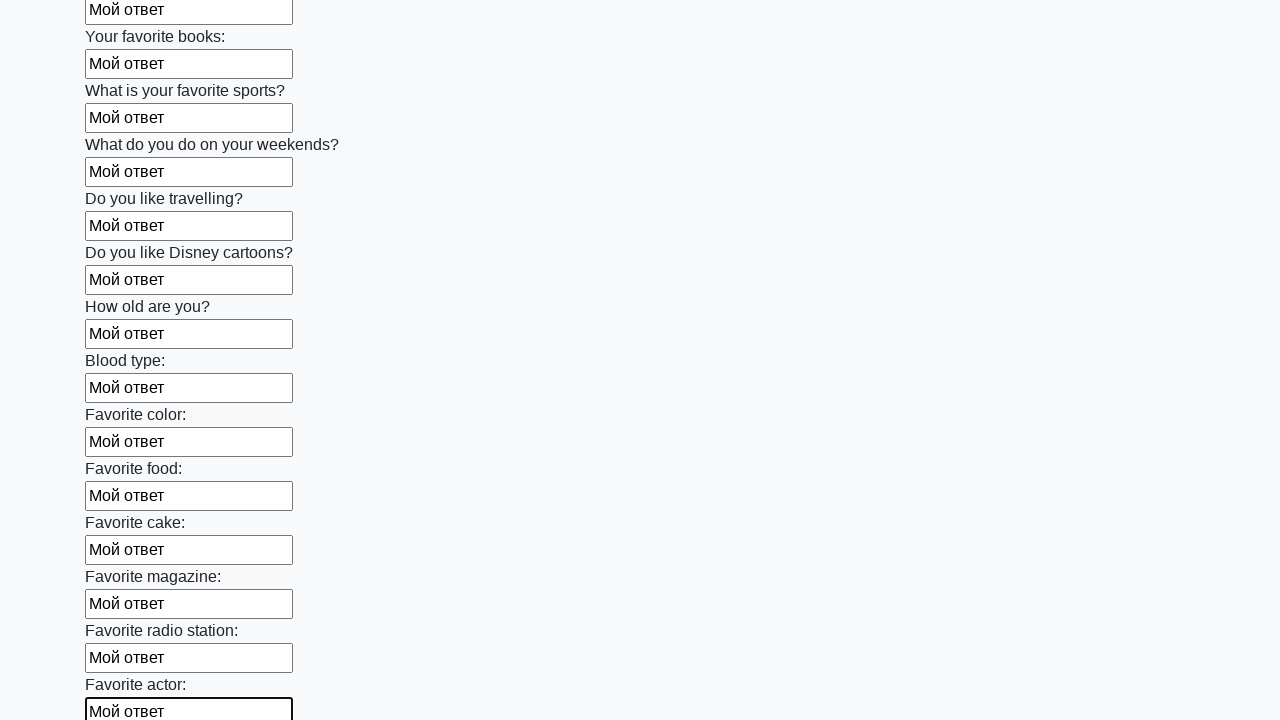

Filled input field with test answer 'Мой ответ' on input >> nth=25
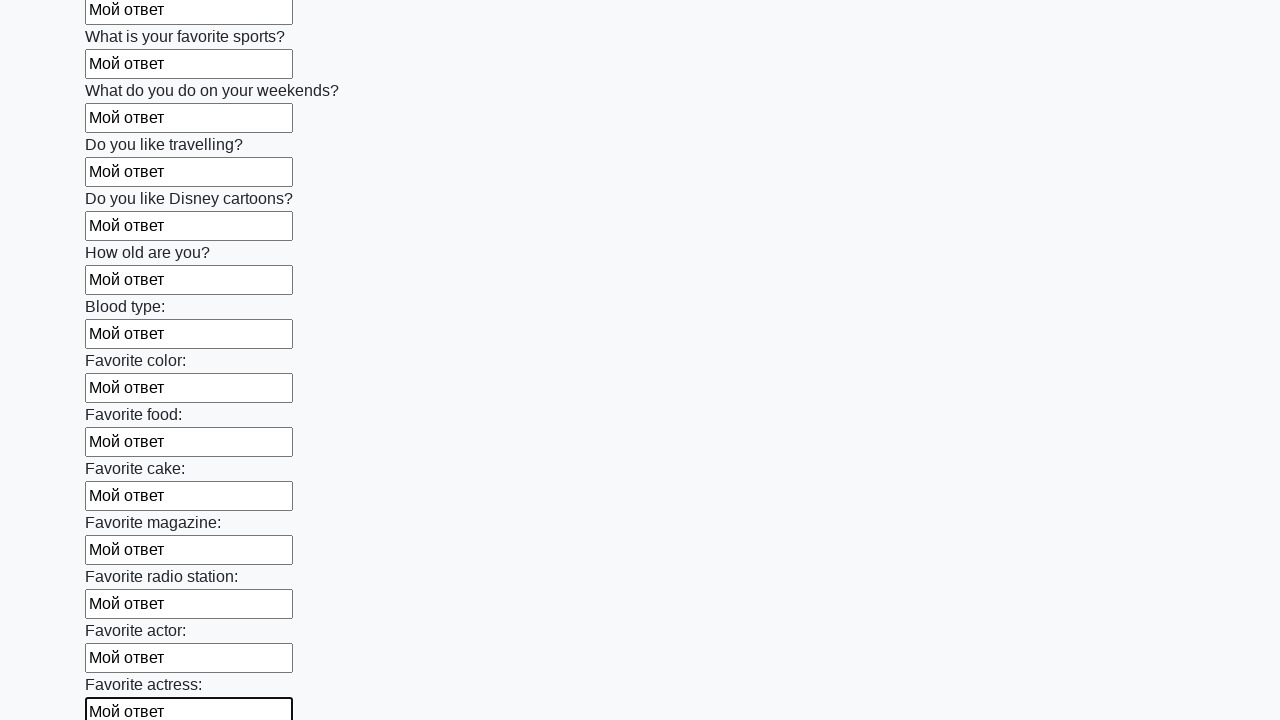

Filled input field with test answer 'Мой ответ' on input >> nth=26
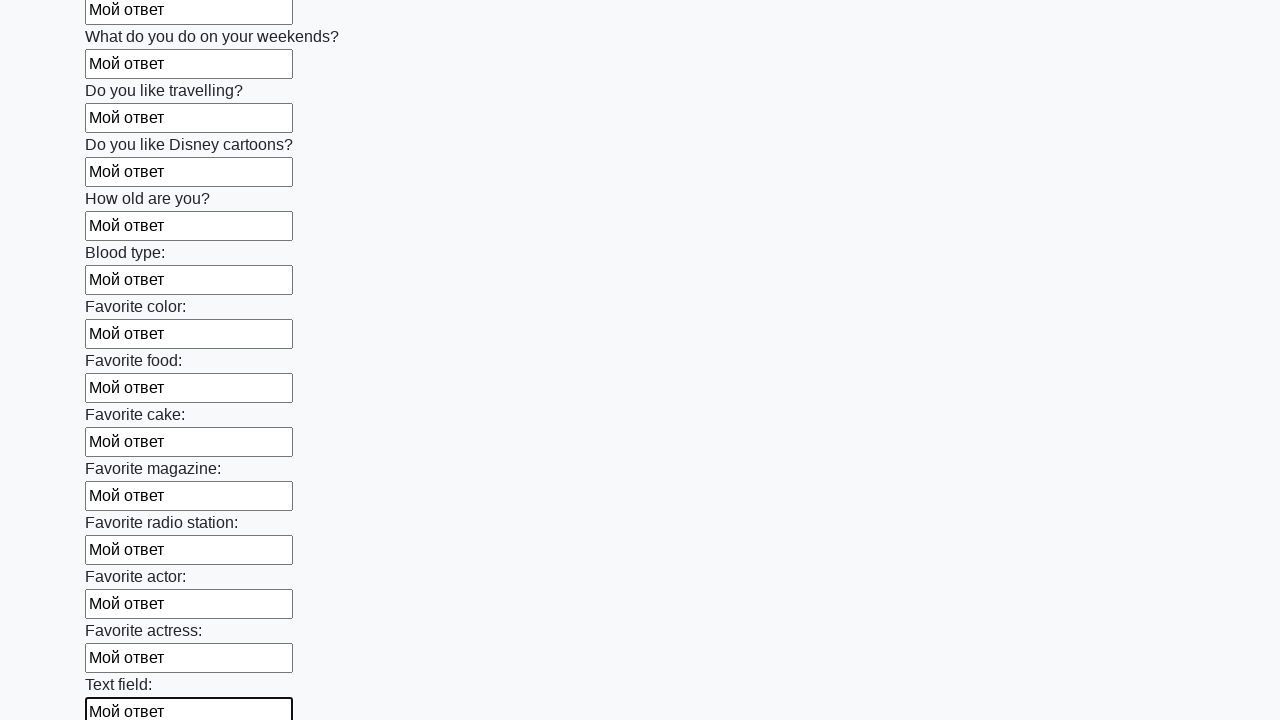

Filled input field with test answer 'Мой ответ' on input >> nth=27
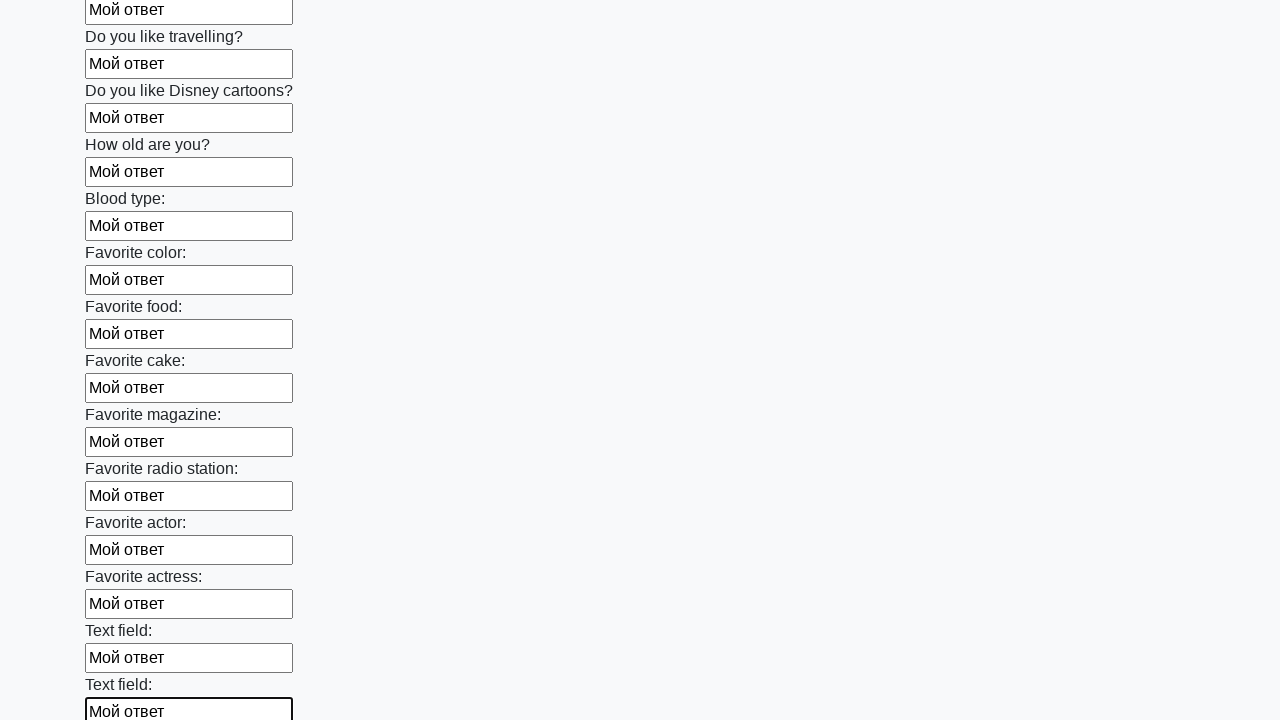

Filled input field with test answer 'Мой ответ' on input >> nth=28
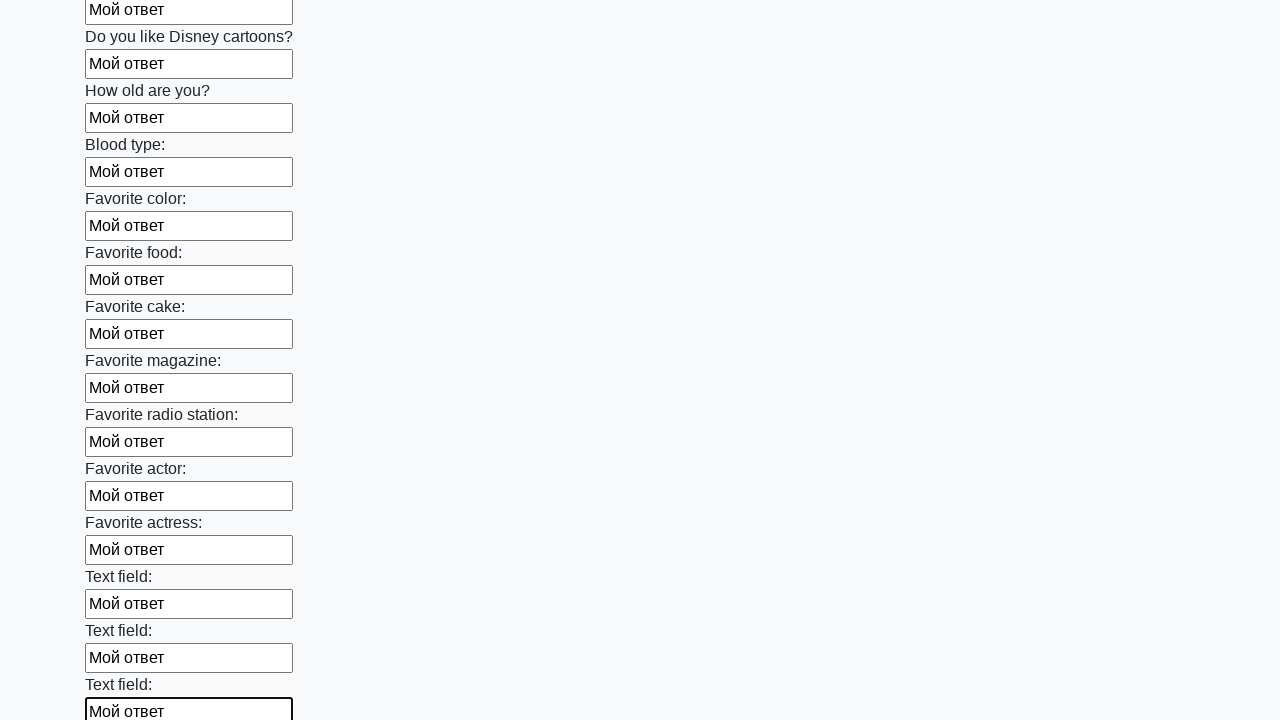

Filled input field with test answer 'Мой ответ' on input >> nth=29
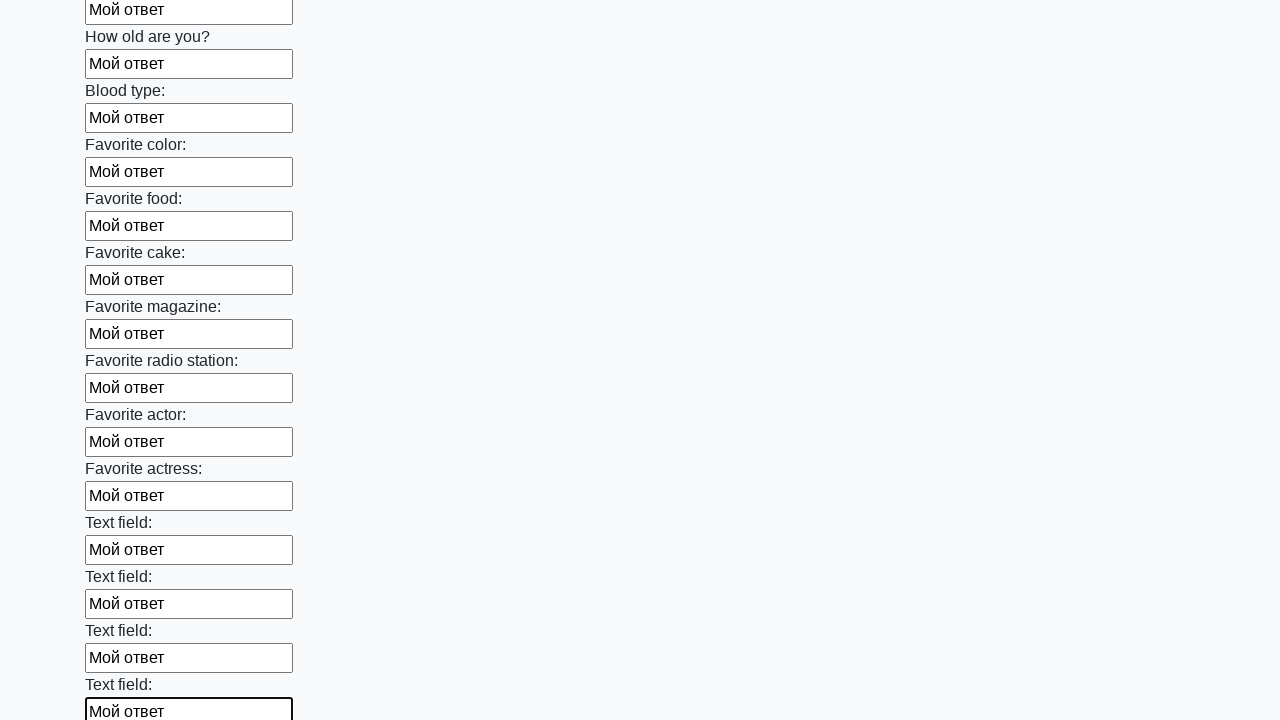

Filled input field with test answer 'Мой ответ' on input >> nth=30
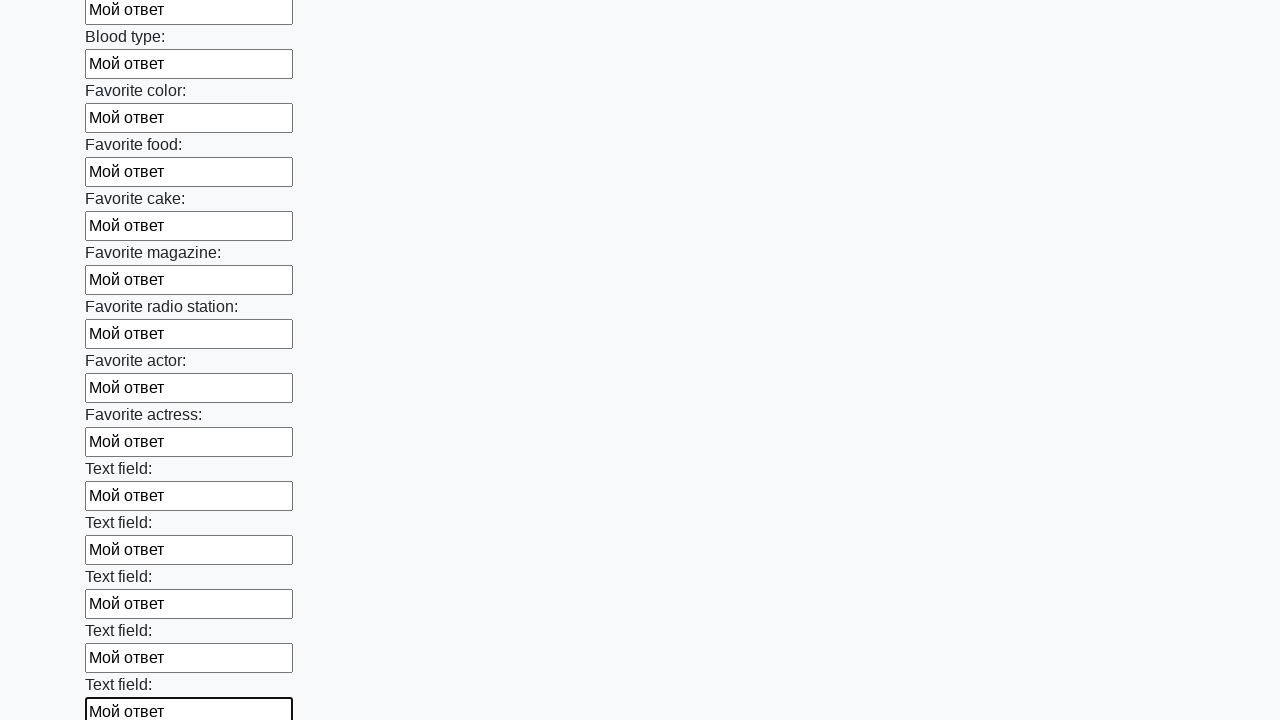

Filled input field with test answer 'Мой ответ' on input >> nth=31
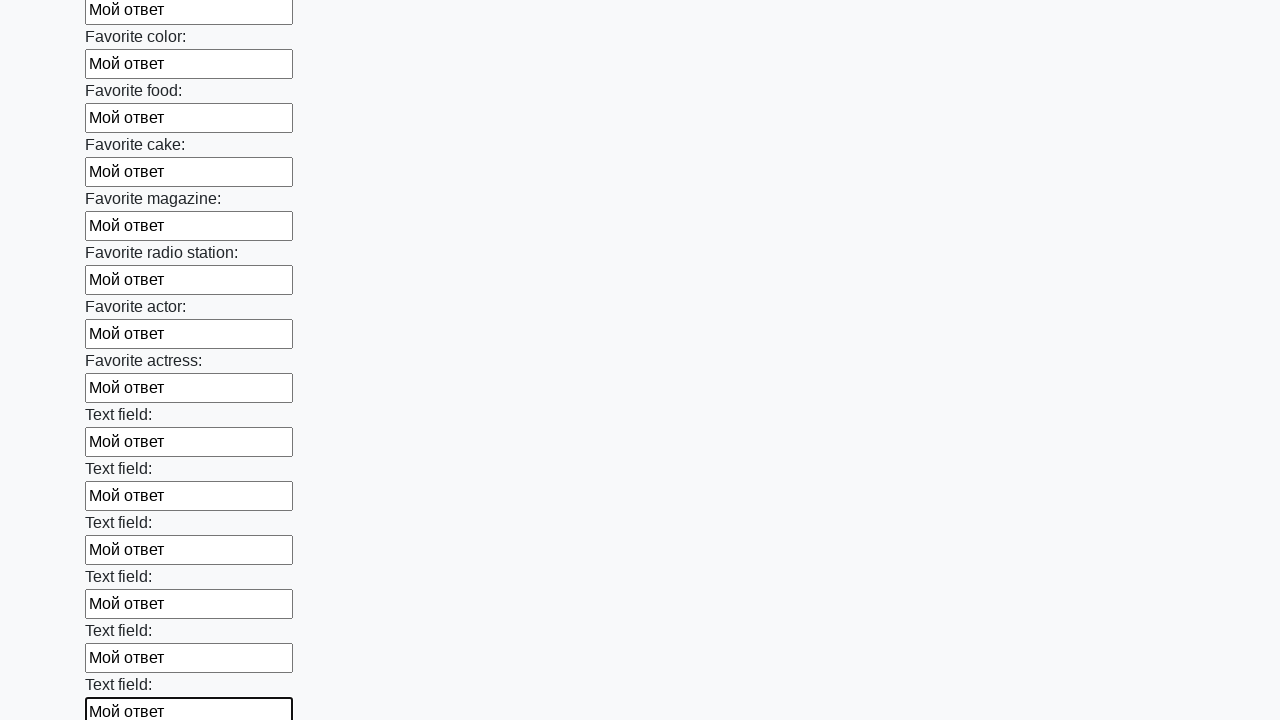

Filled input field with test answer 'Мой ответ' on input >> nth=32
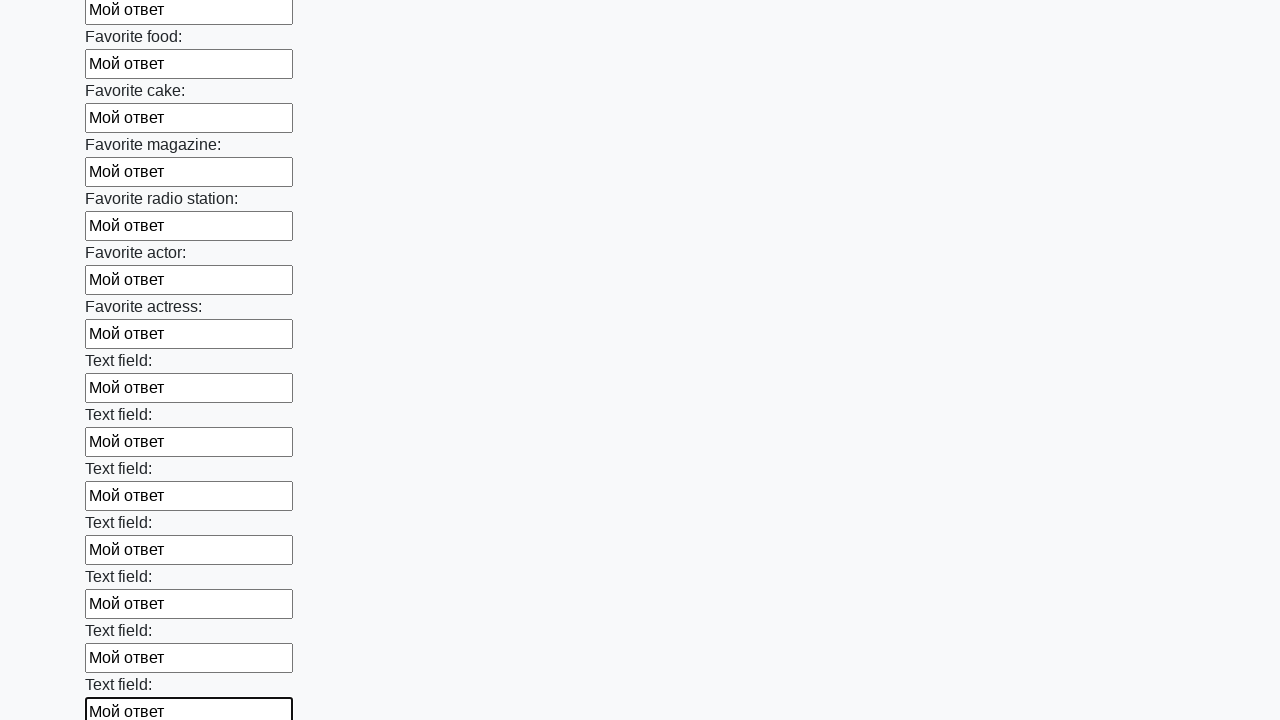

Filled input field with test answer 'Мой ответ' on input >> nth=33
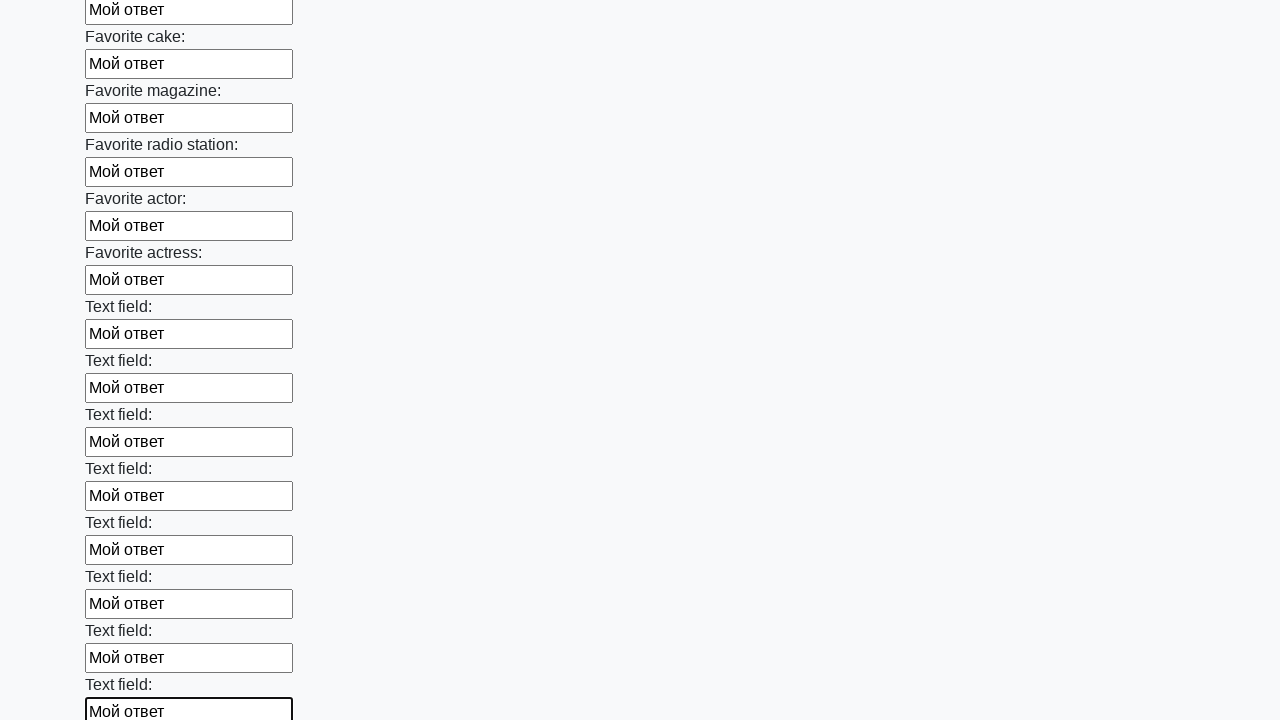

Filled input field with test answer 'Мой ответ' on input >> nth=34
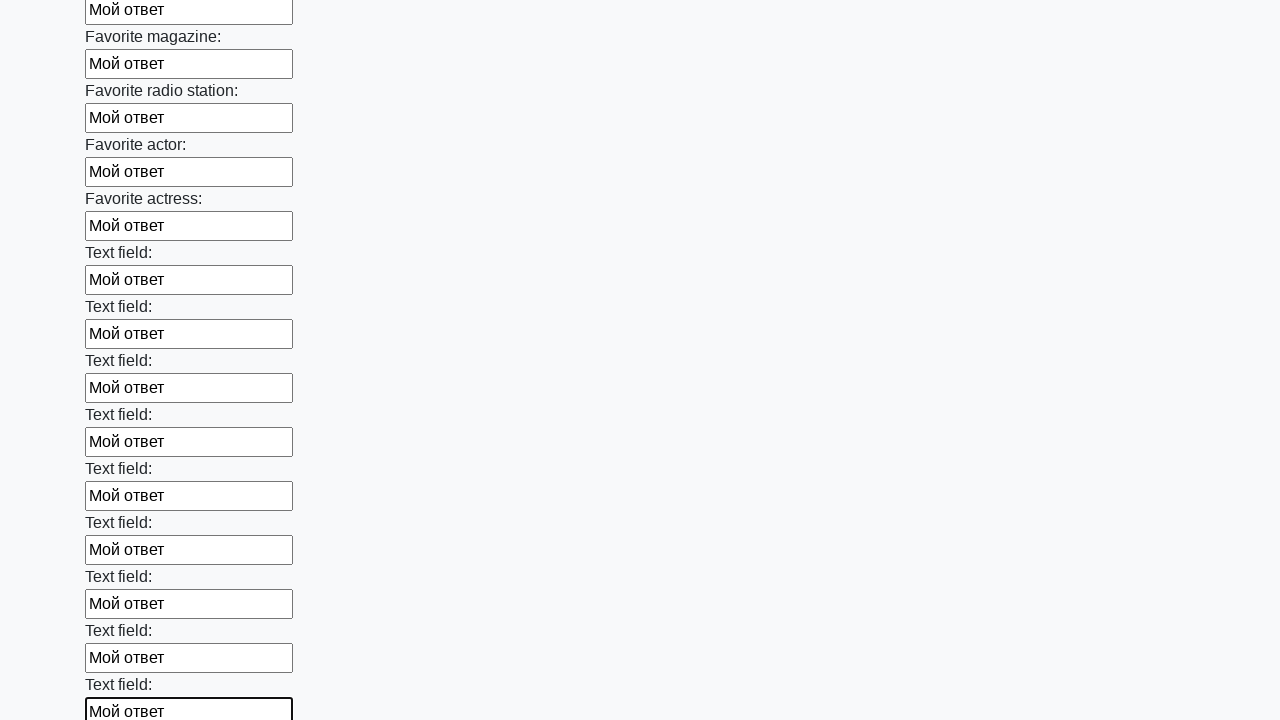

Filled input field with test answer 'Мой ответ' on input >> nth=35
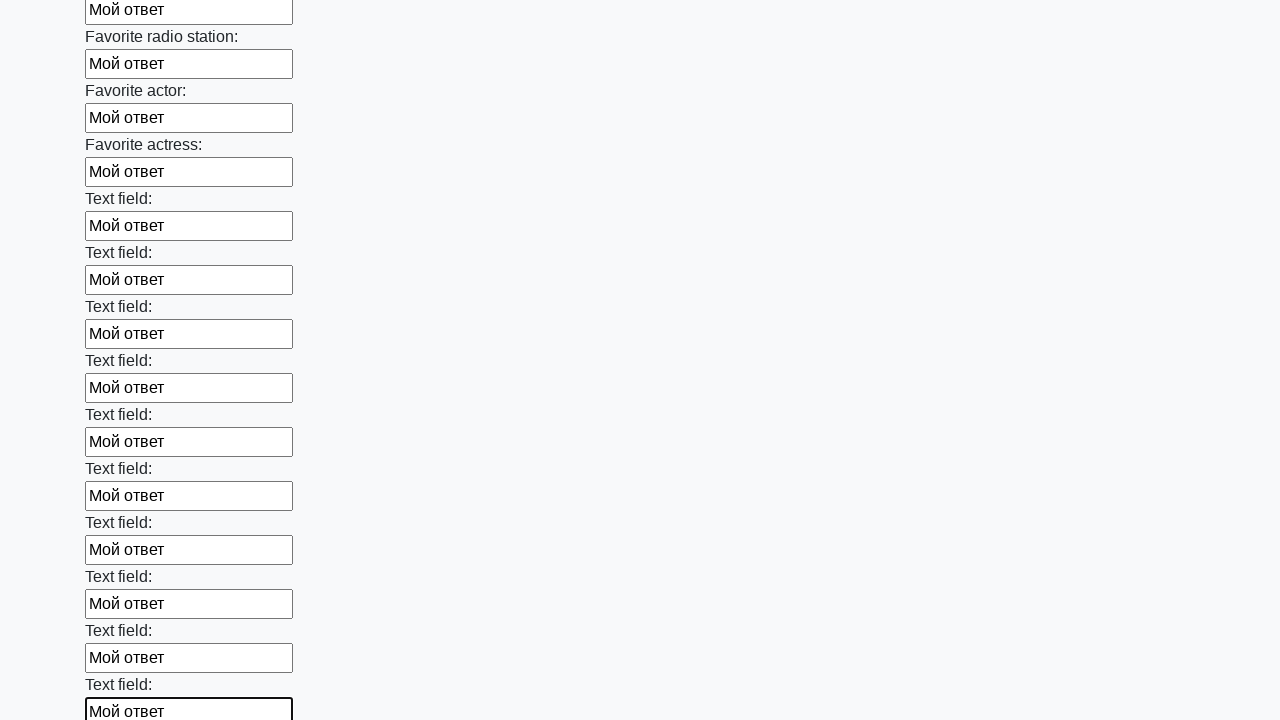

Filled input field with test answer 'Мой ответ' on input >> nth=36
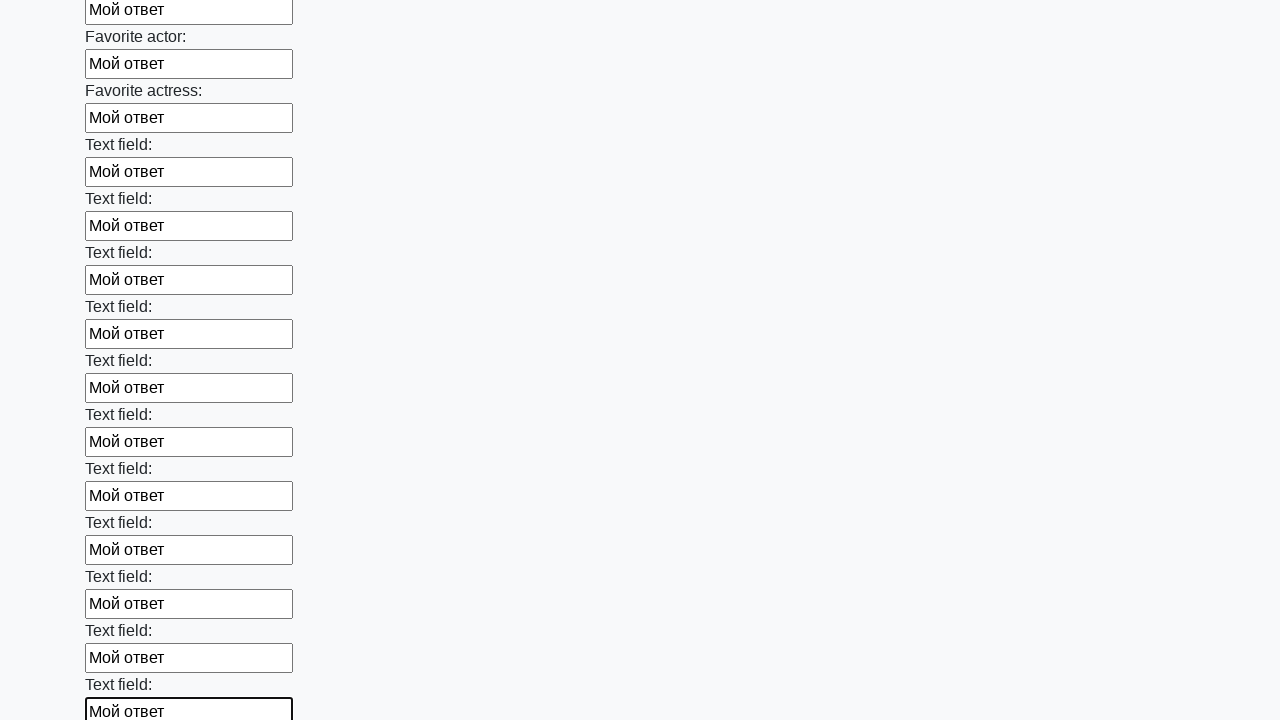

Filled input field with test answer 'Мой ответ' on input >> nth=37
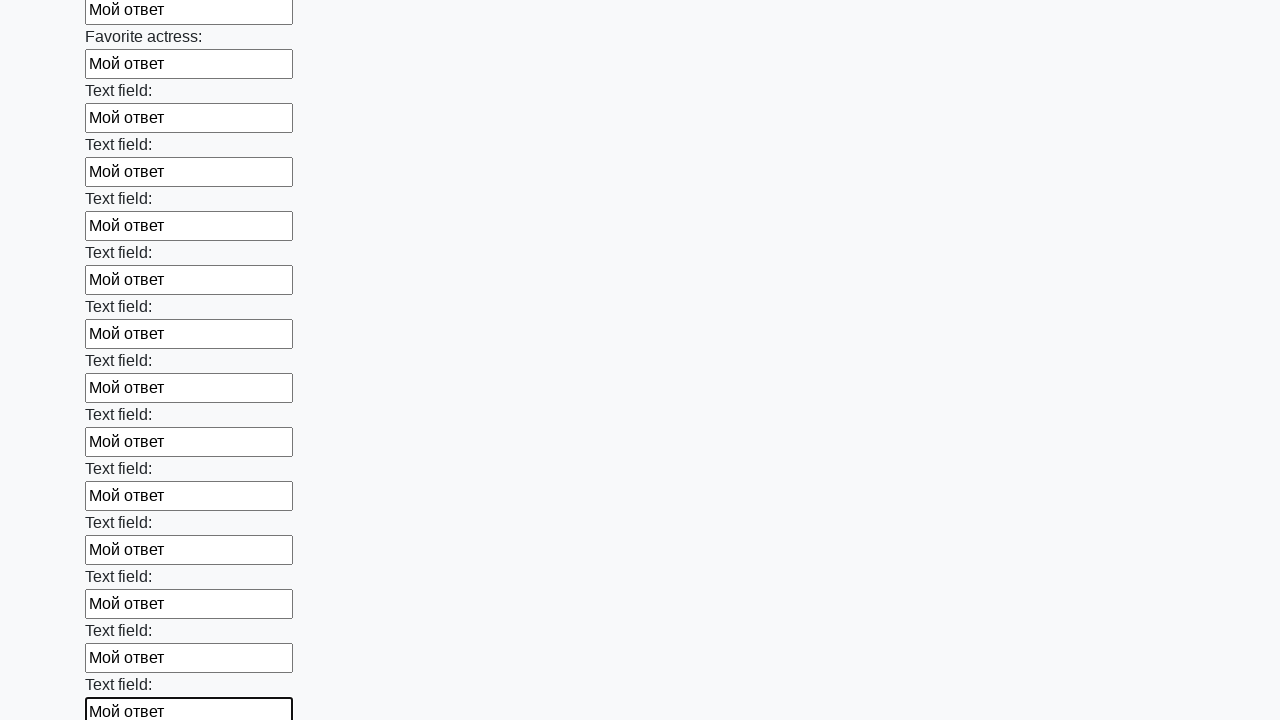

Filled input field with test answer 'Мой ответ' on input >> nth=38
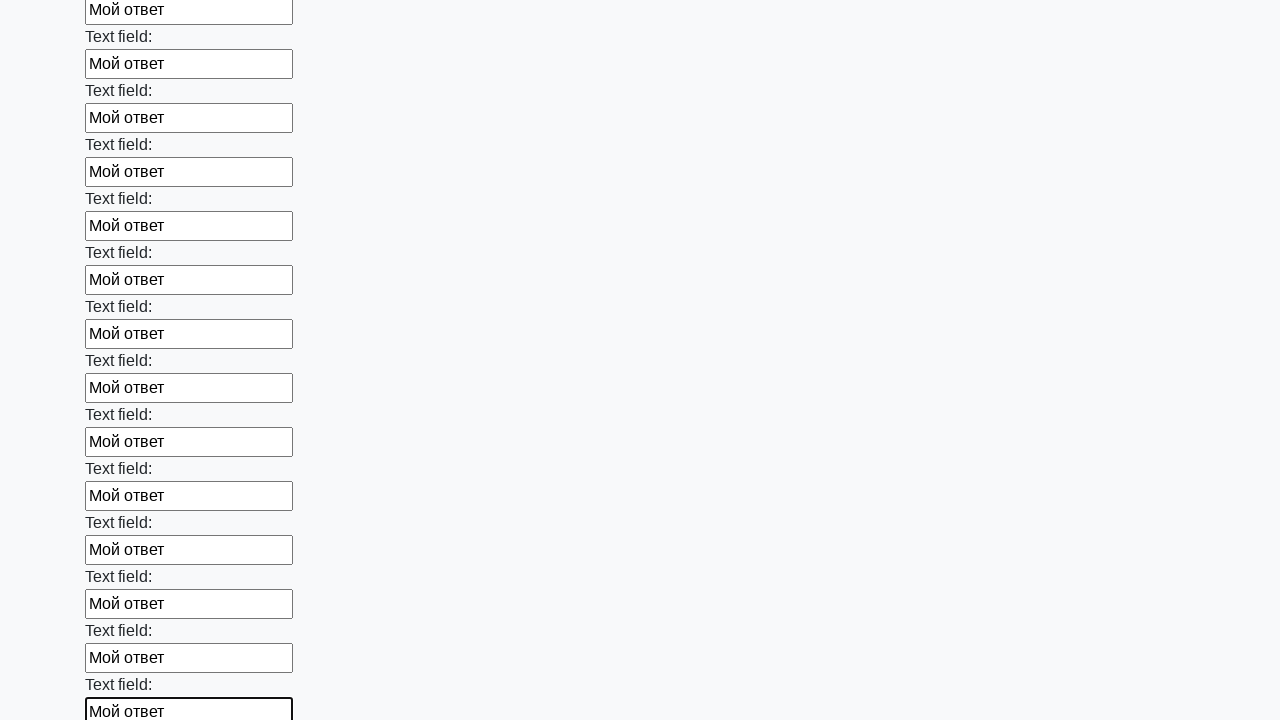

Filled input field with test answer 'Мой ответ' on input >> nth=39
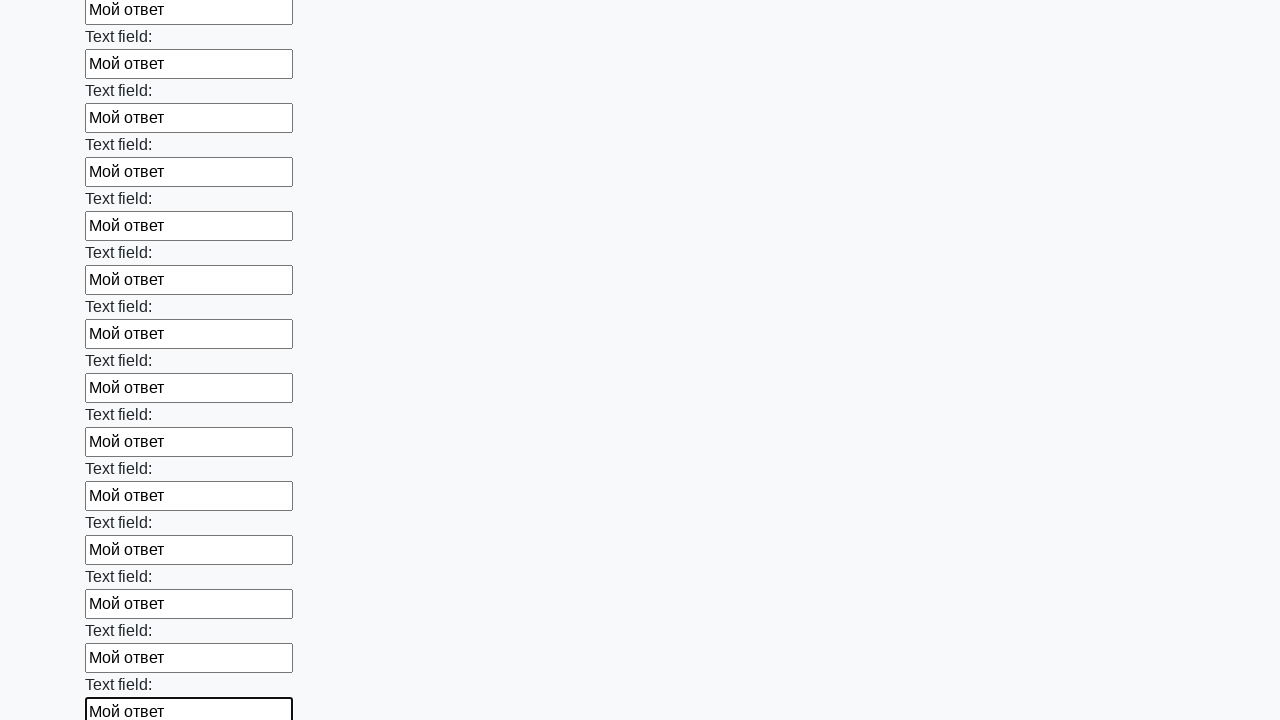

Filled input field with test answer 'Мой ответ' on input >> nth=40
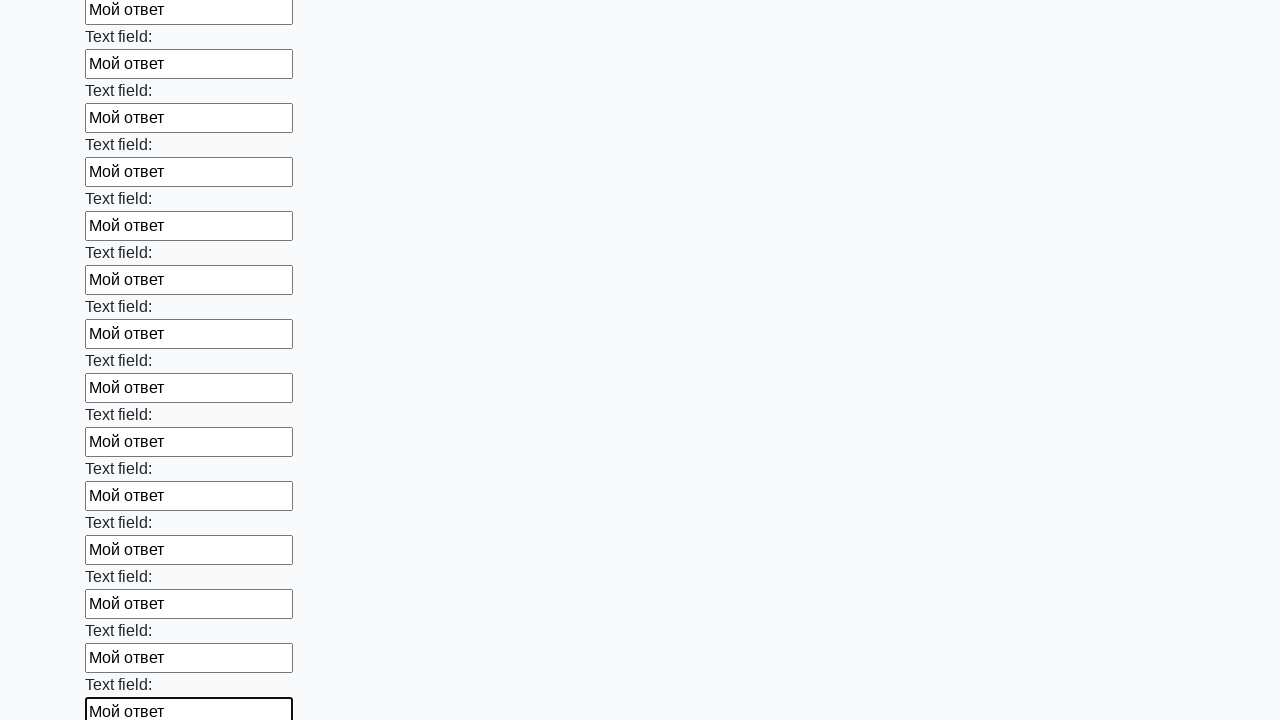

Filled input field with test answer 'Мой ответ' on input >> nth=41
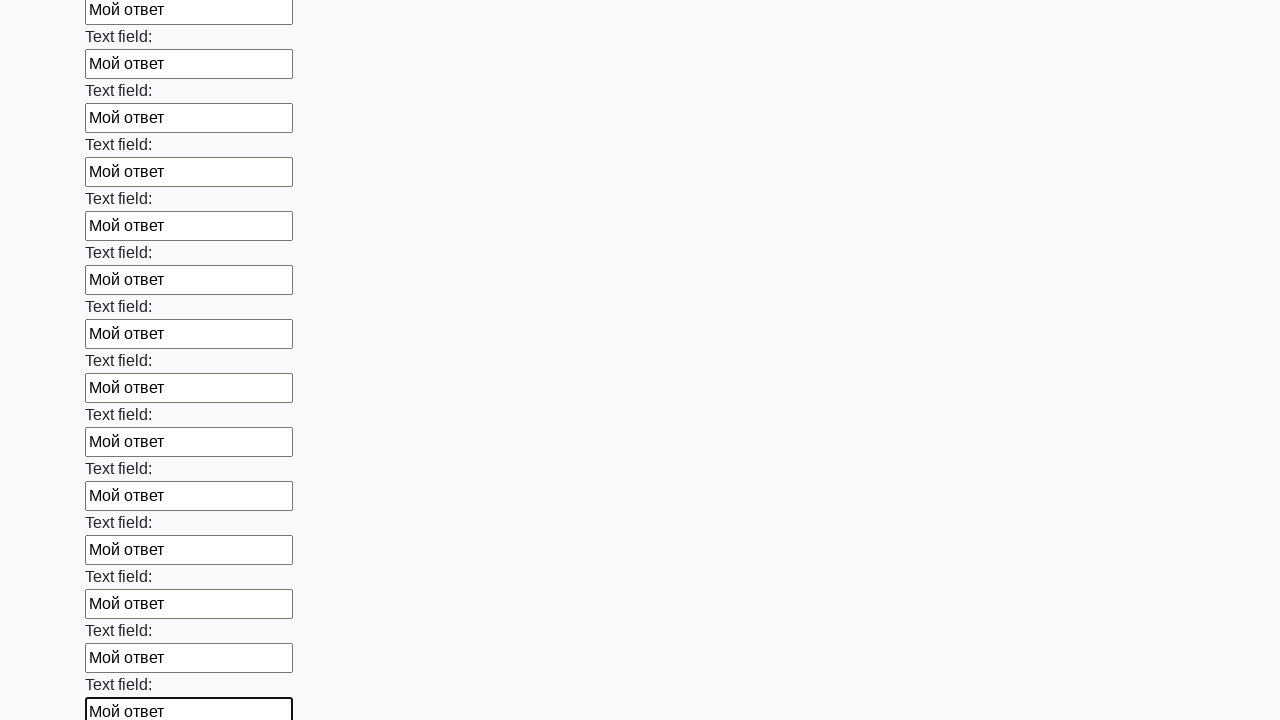

Filled input field with test answer 'Мой ответ' on input >> nth=42
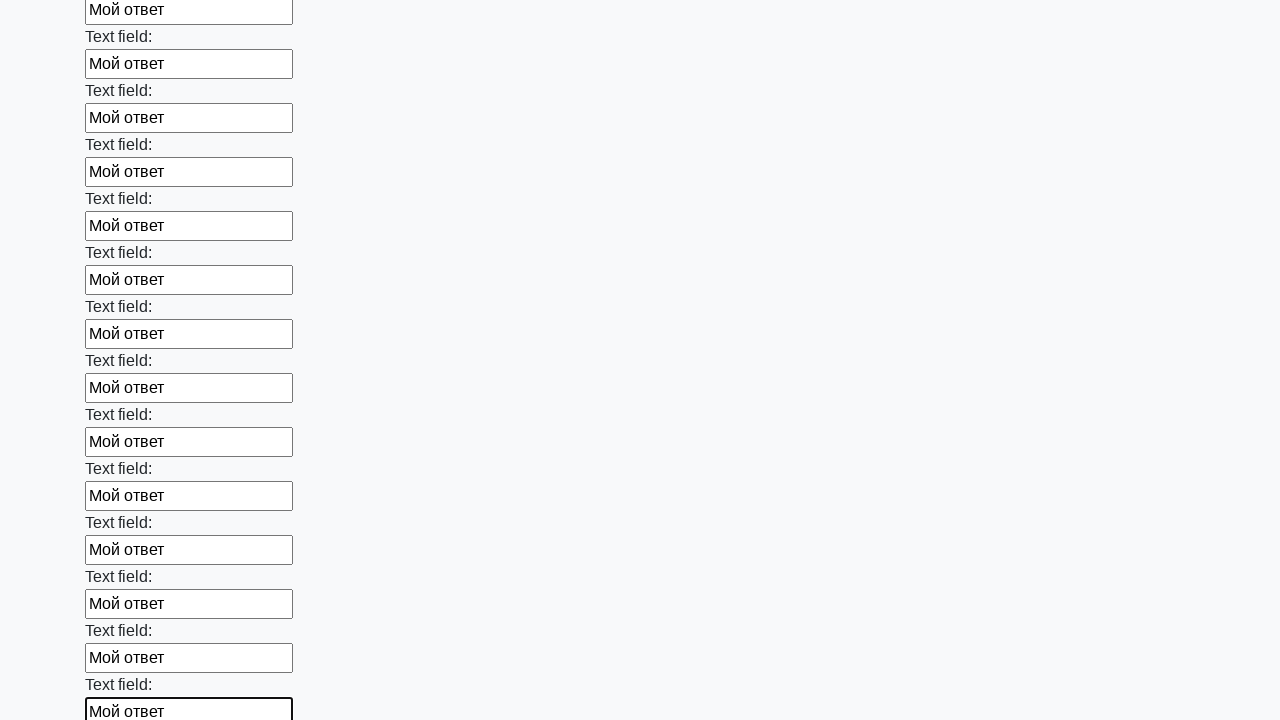

Filled input field with test answer 'Мой ответ' on input >> nth=43
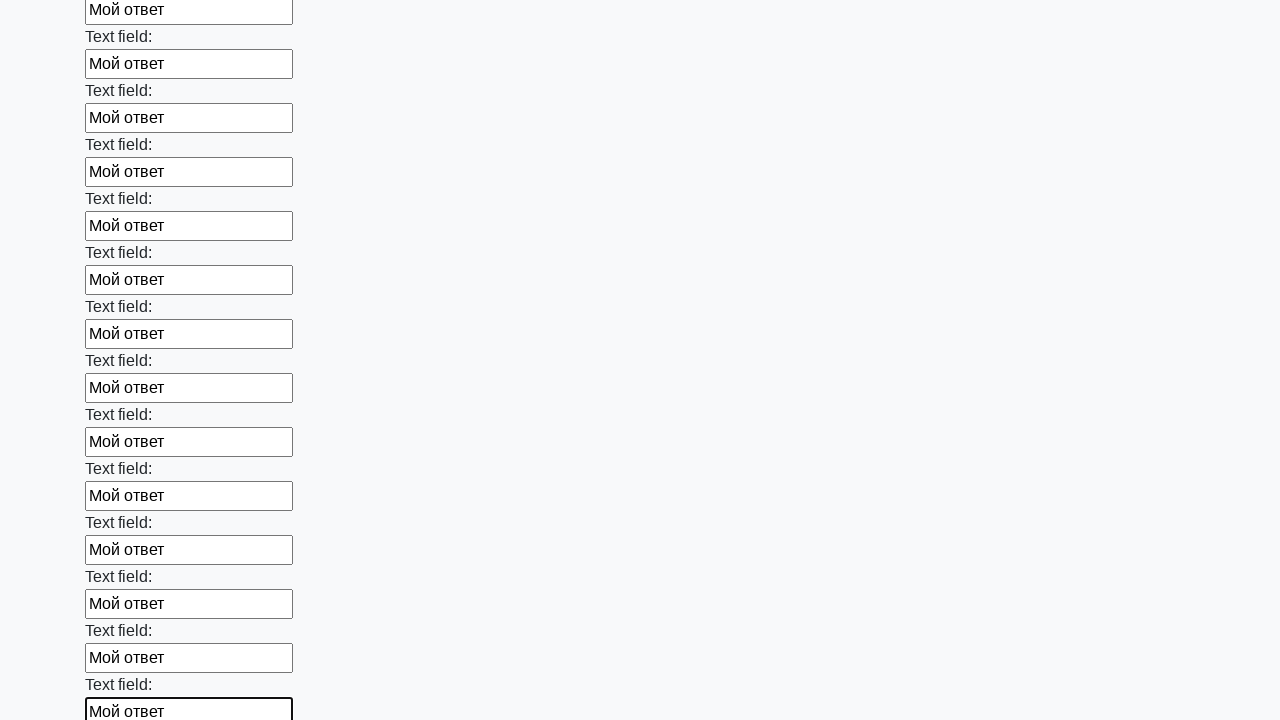

Filled input field with test answer 'Мой ответ' on input >> nth=44
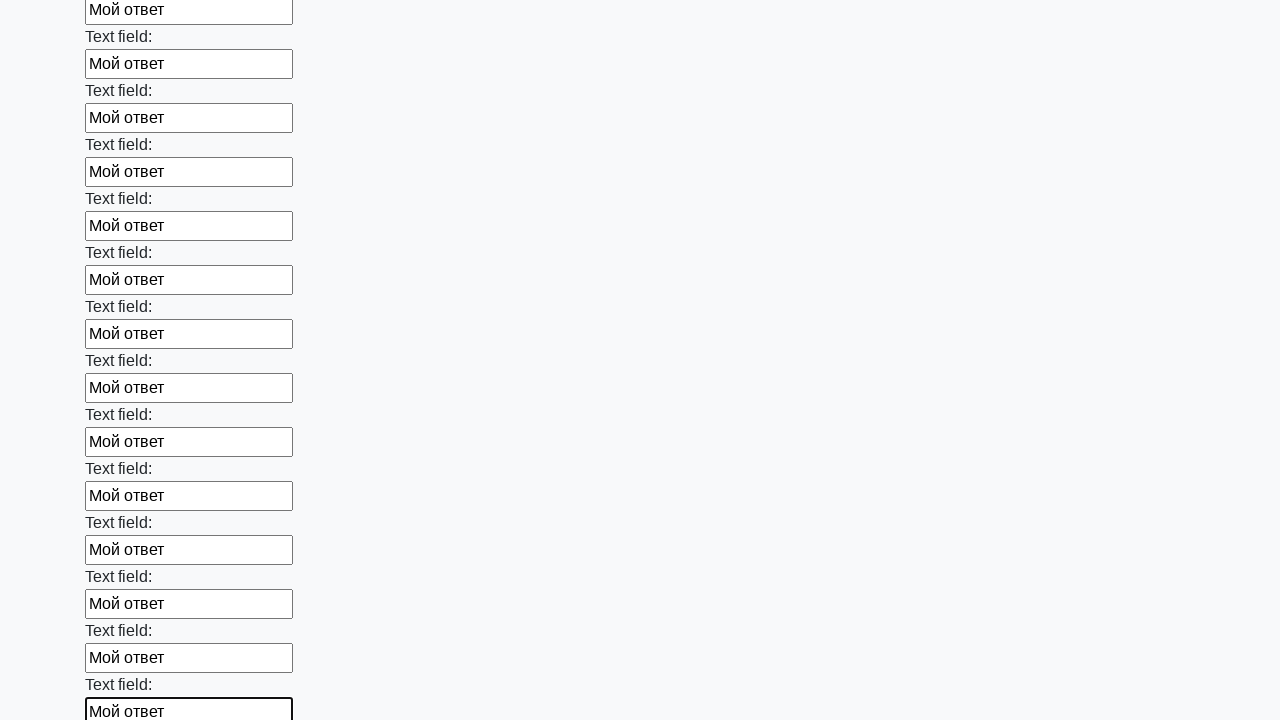

Filled input field with test answer 'Мой ответ' on input >> nth=45
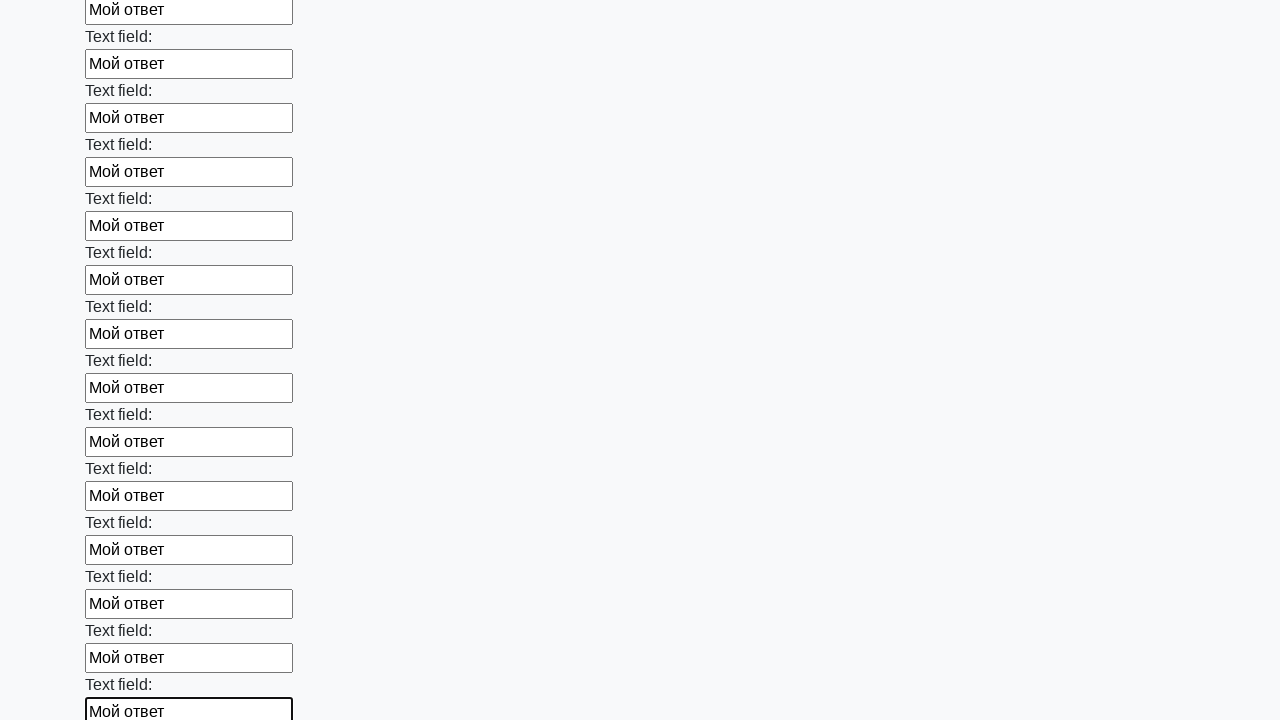

Filled input field with test answer 'Мой ответ' on input >> nth=46
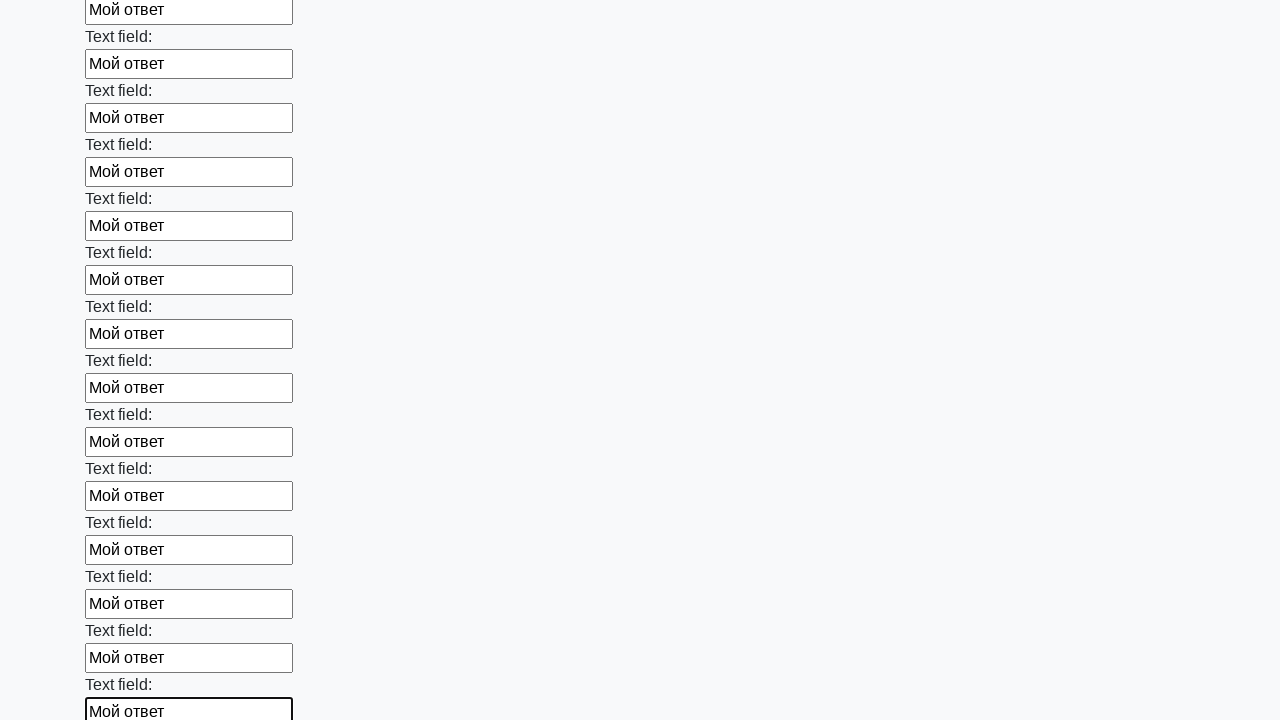

Filled input field with test answer 'Мой ответ' on input >> nth=47
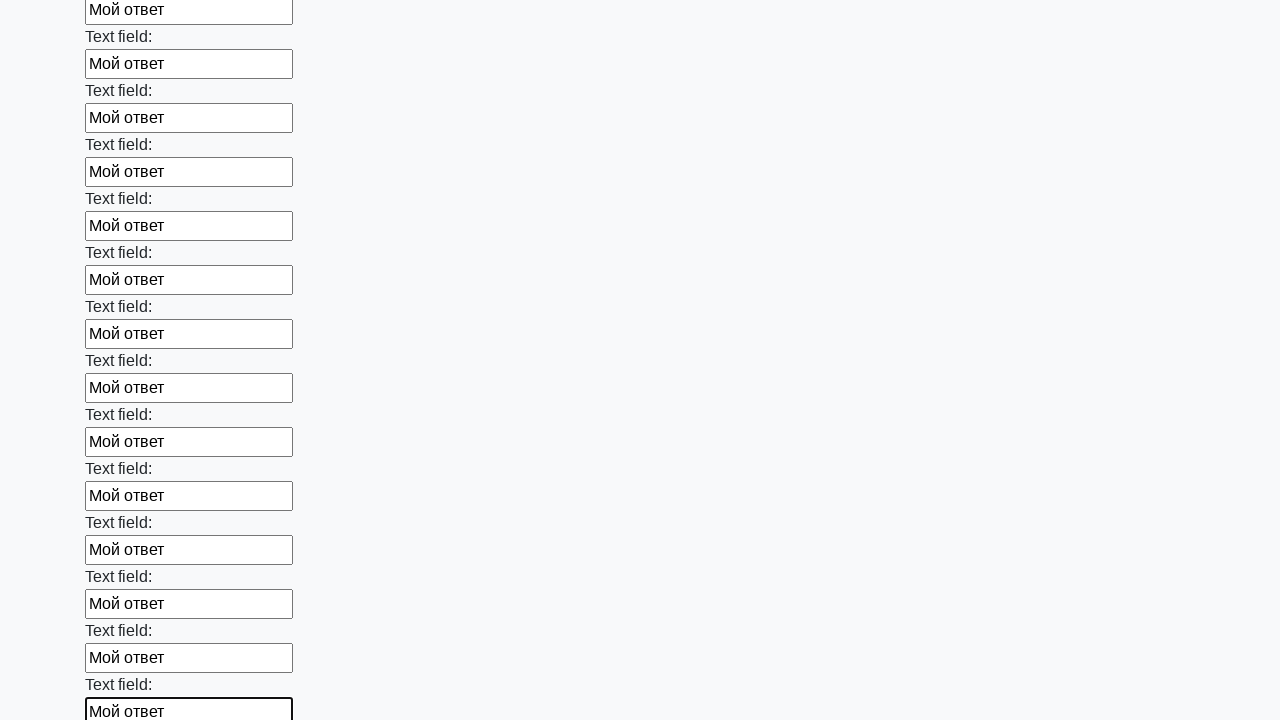

Filled input field with test answer 'Мой ответ' on input >> nth=48
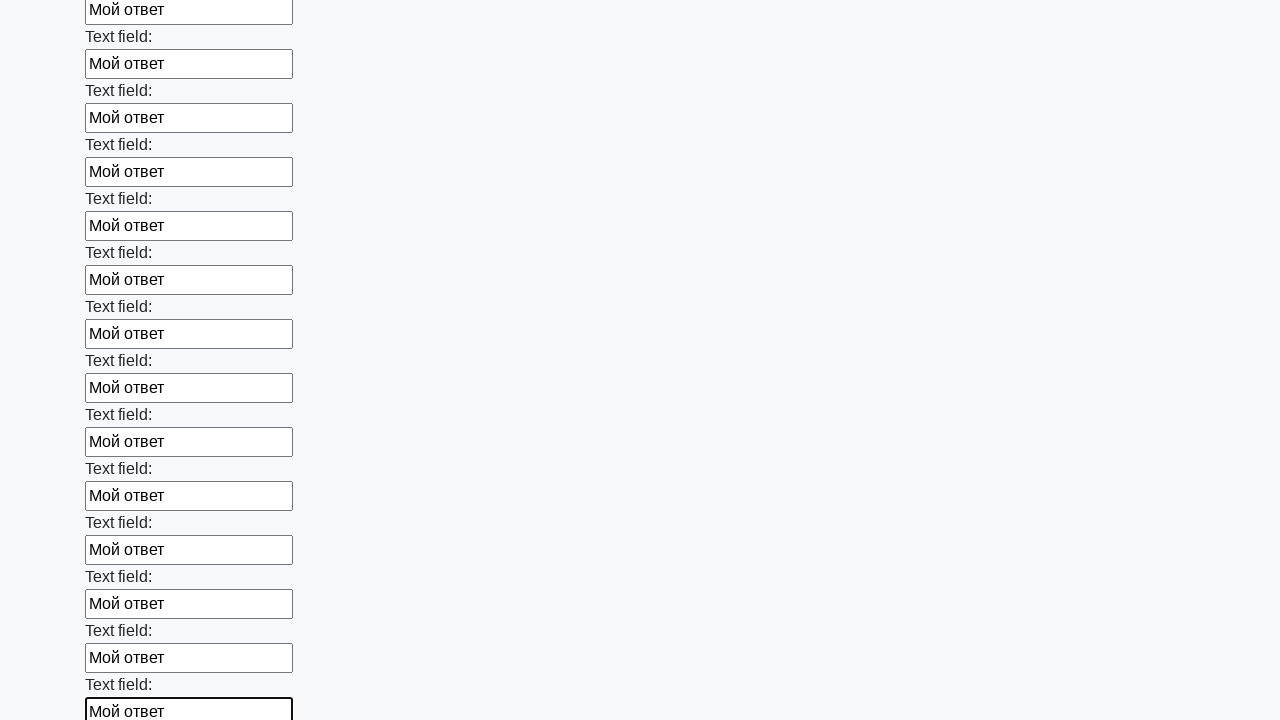

Filled input field with test answer 'Мой ответ' on input >> nth=49
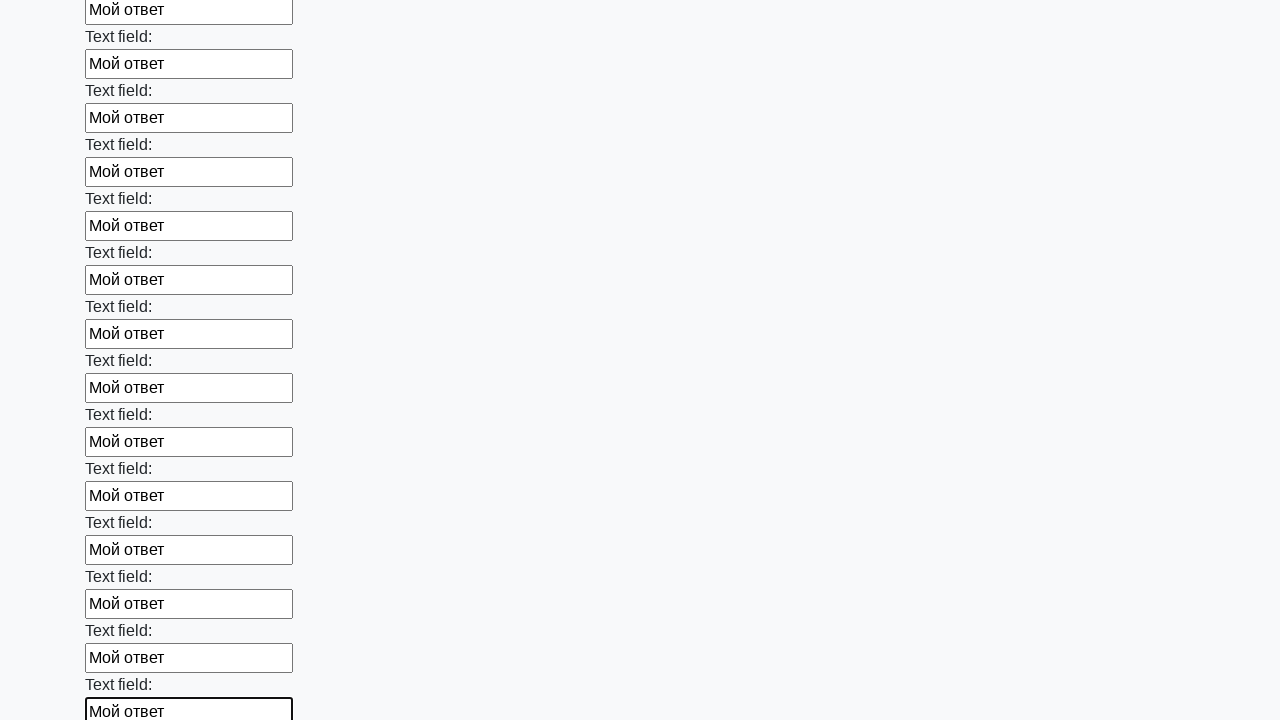

Filled input field with test answer 'Мой ответ' on input >> nth=50
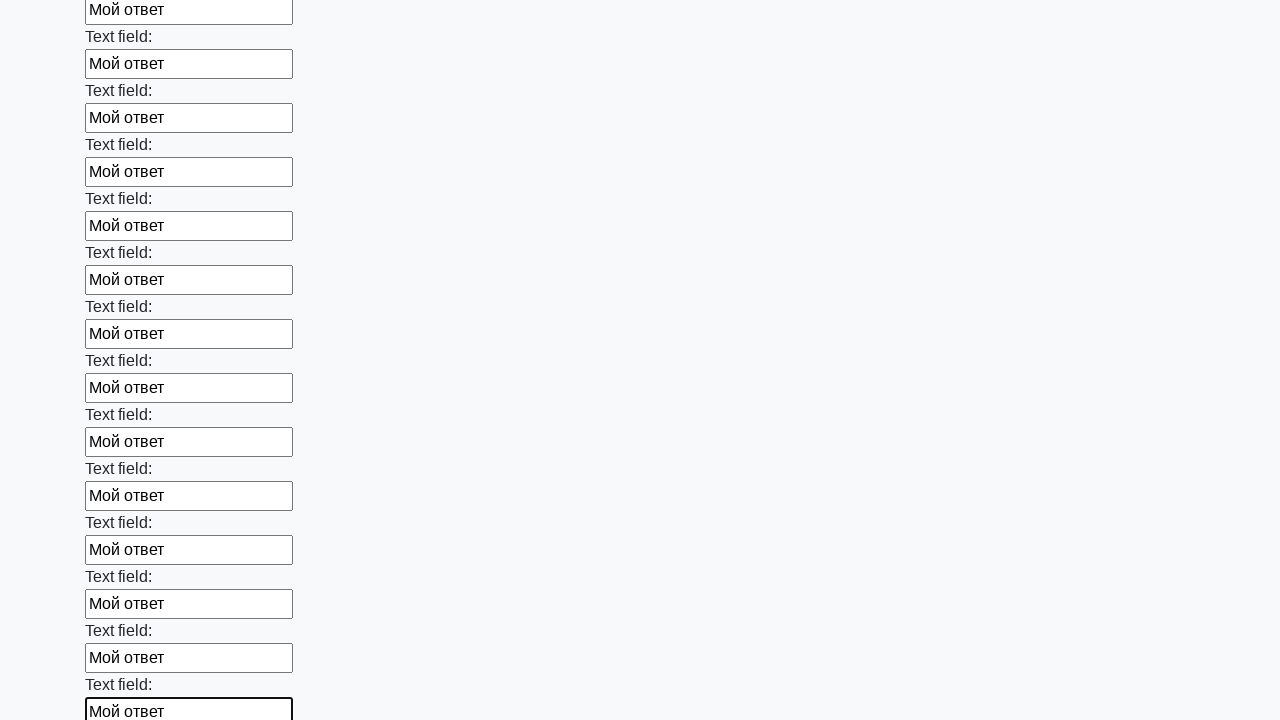

Filled input field with test answer 'Мой ответ' on input >> nth=51
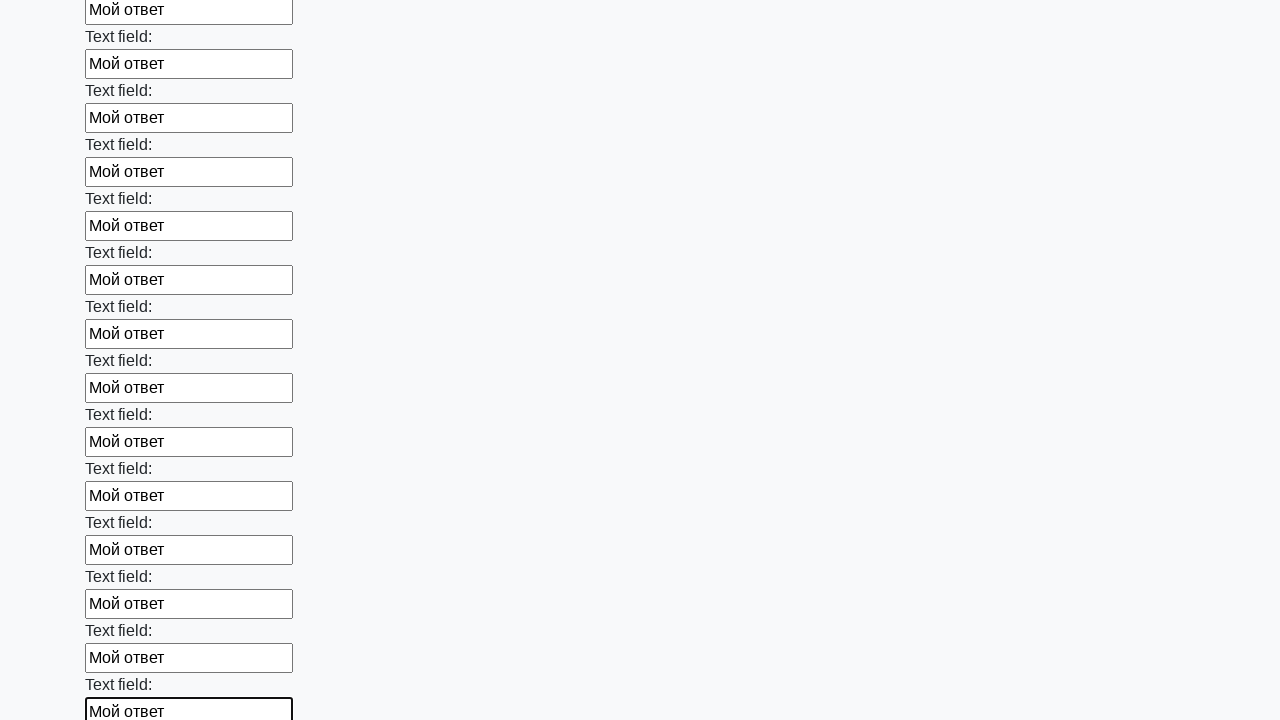

Filled input field with test answer 'Мой ответ' on input >> nth=52
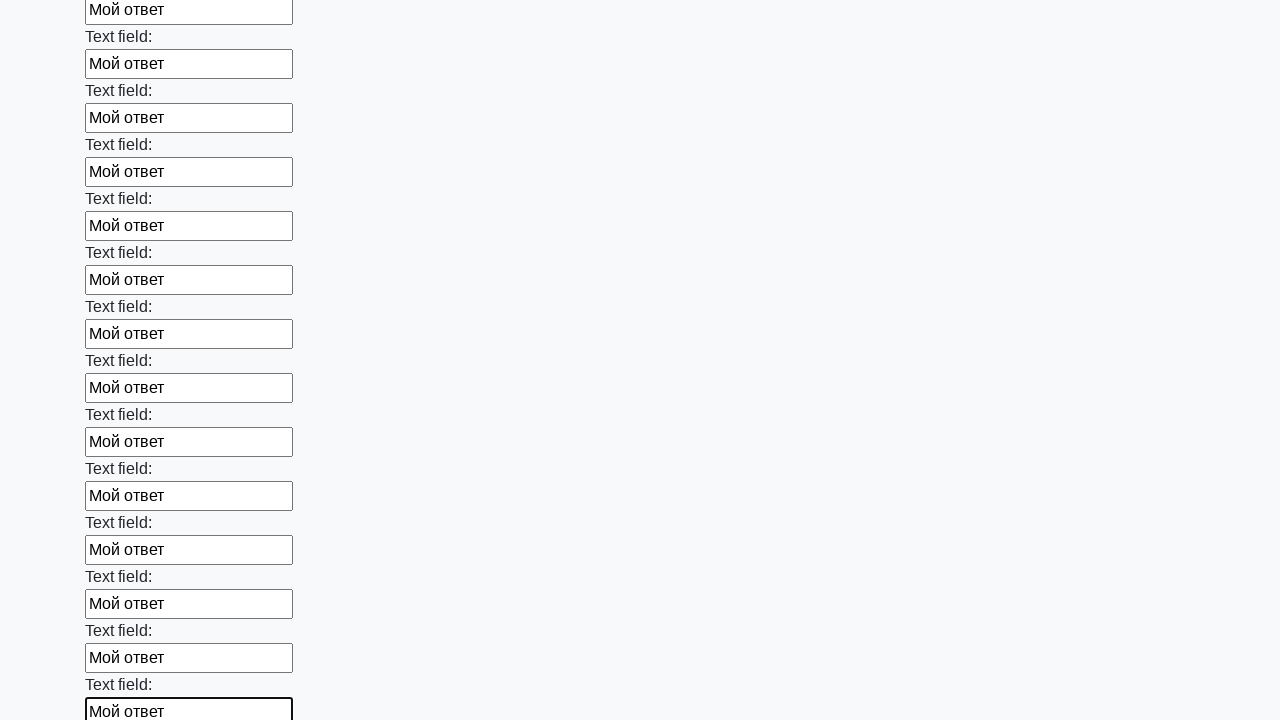

Filled input field with test answer 'Мой ответ' on input >> nth=53
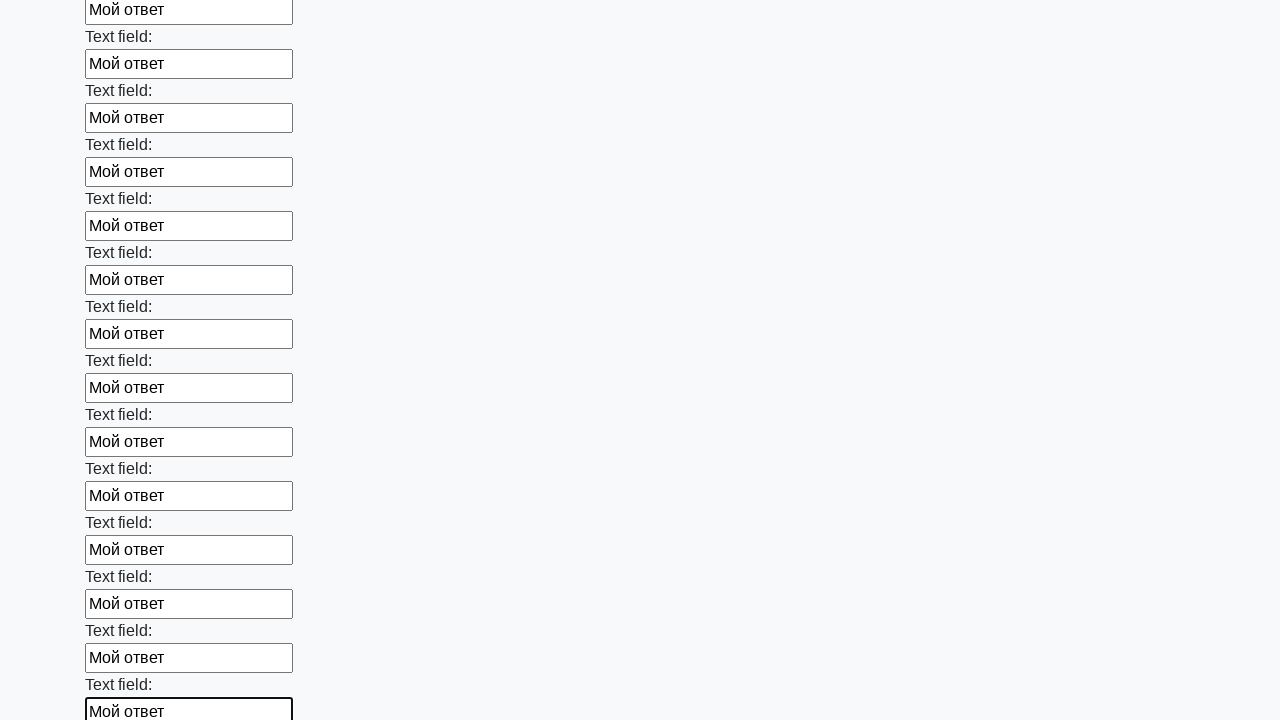

Filled input field with test answer 'Мой ответ' on input >> nth=54
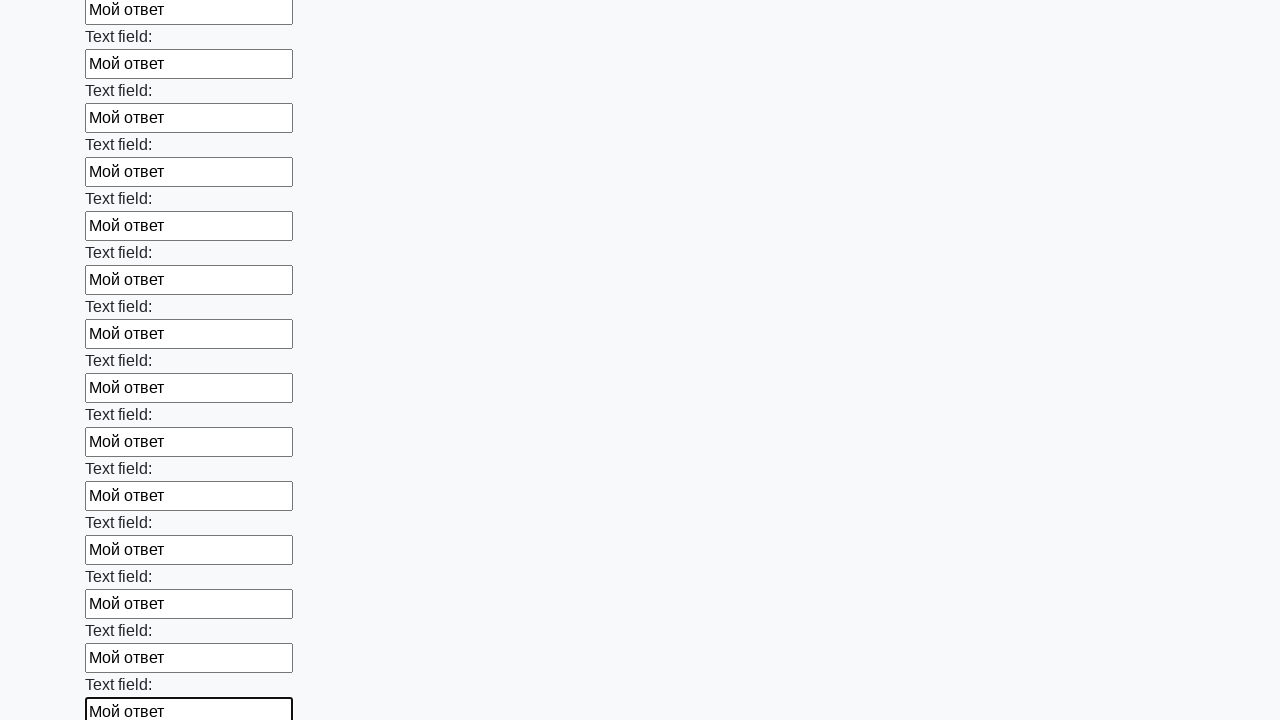

Filled input field with test answer 'Мой ответ' on input >> nth=55
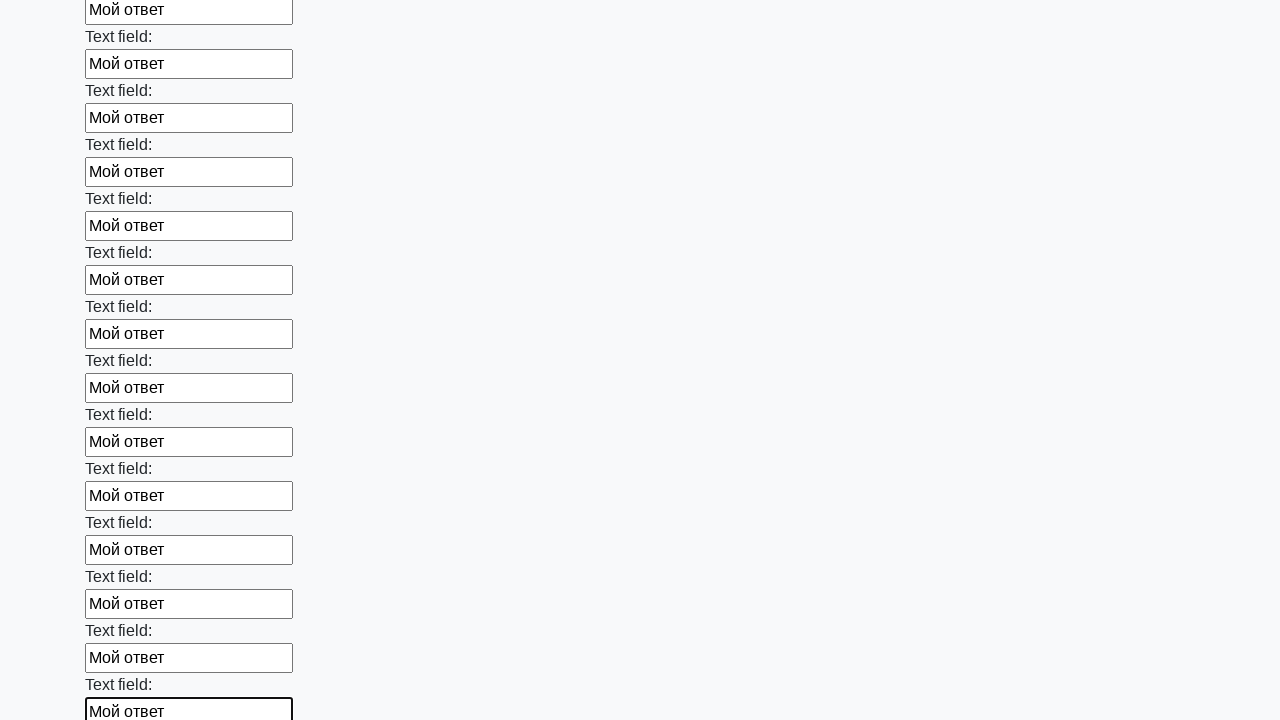

Filled input field with test answer 'Мой ответ' on input >> nth=56
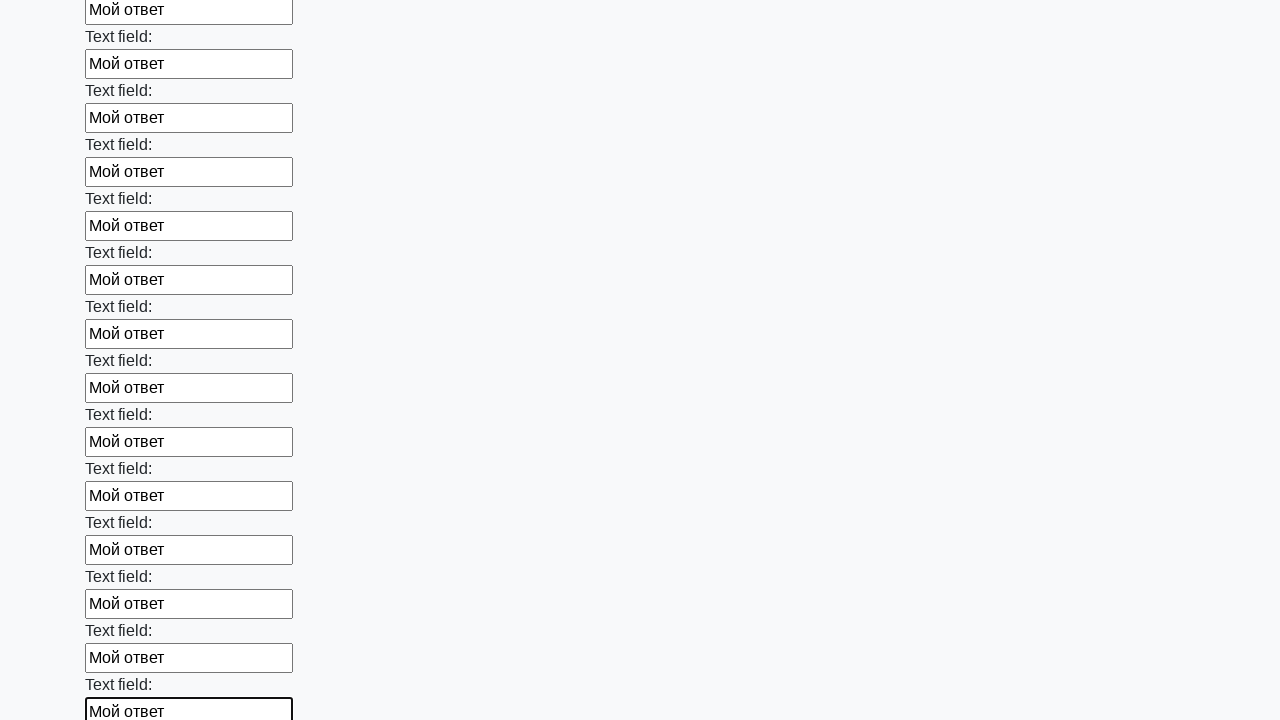

Filled input field with test answer 'Мой ответ' on input >> nth=57
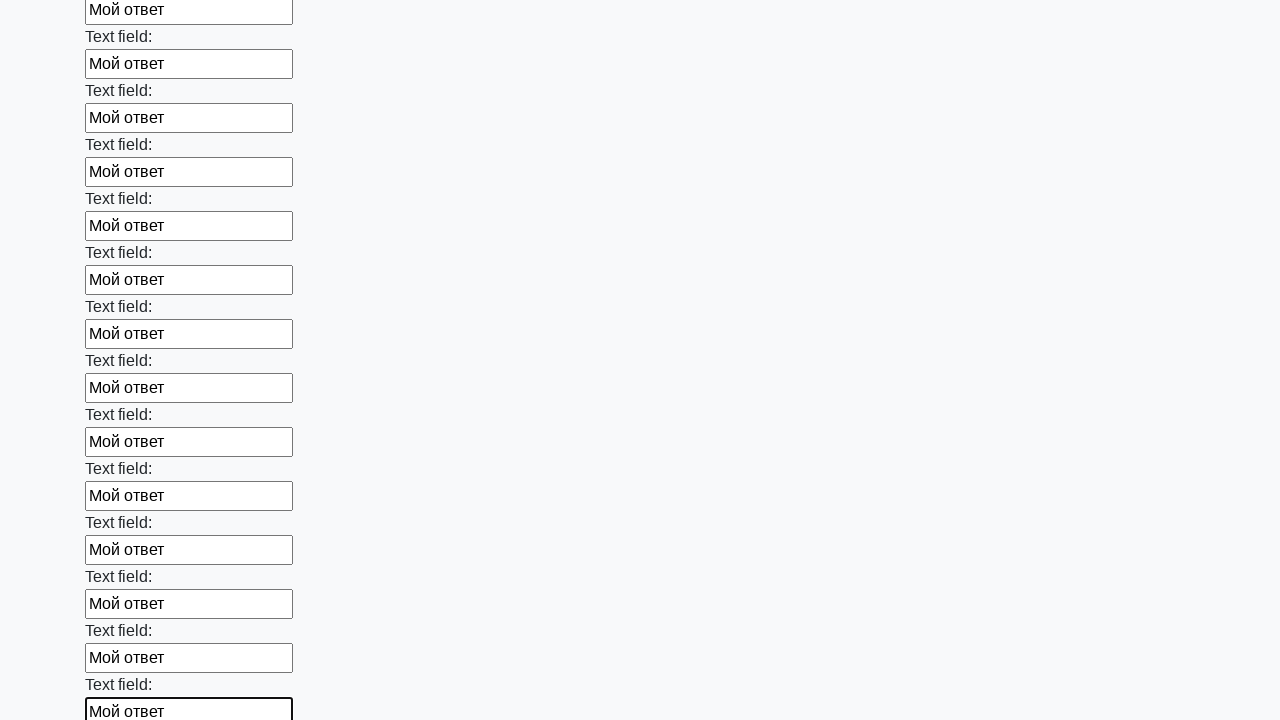

Filled input field with test answer 'Мой ответ' on input >> nth=58
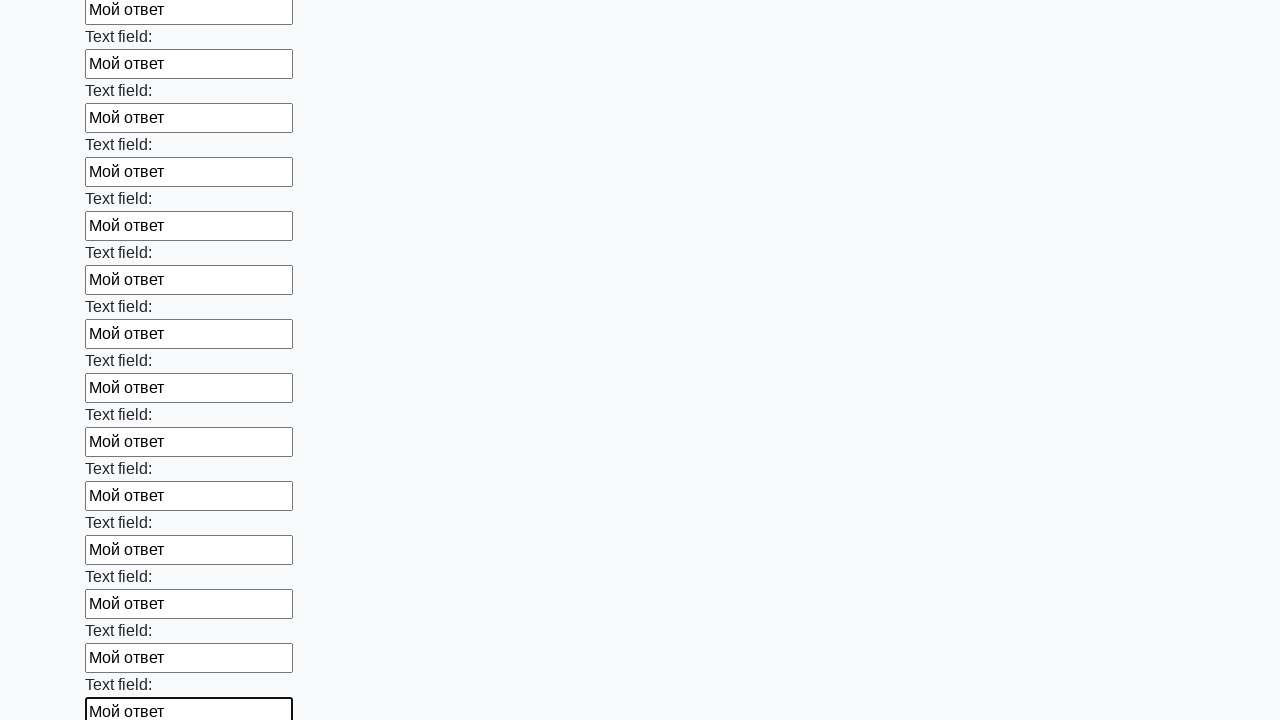

Filled input field with test answer 'Мой ответ' on input >> nth=59
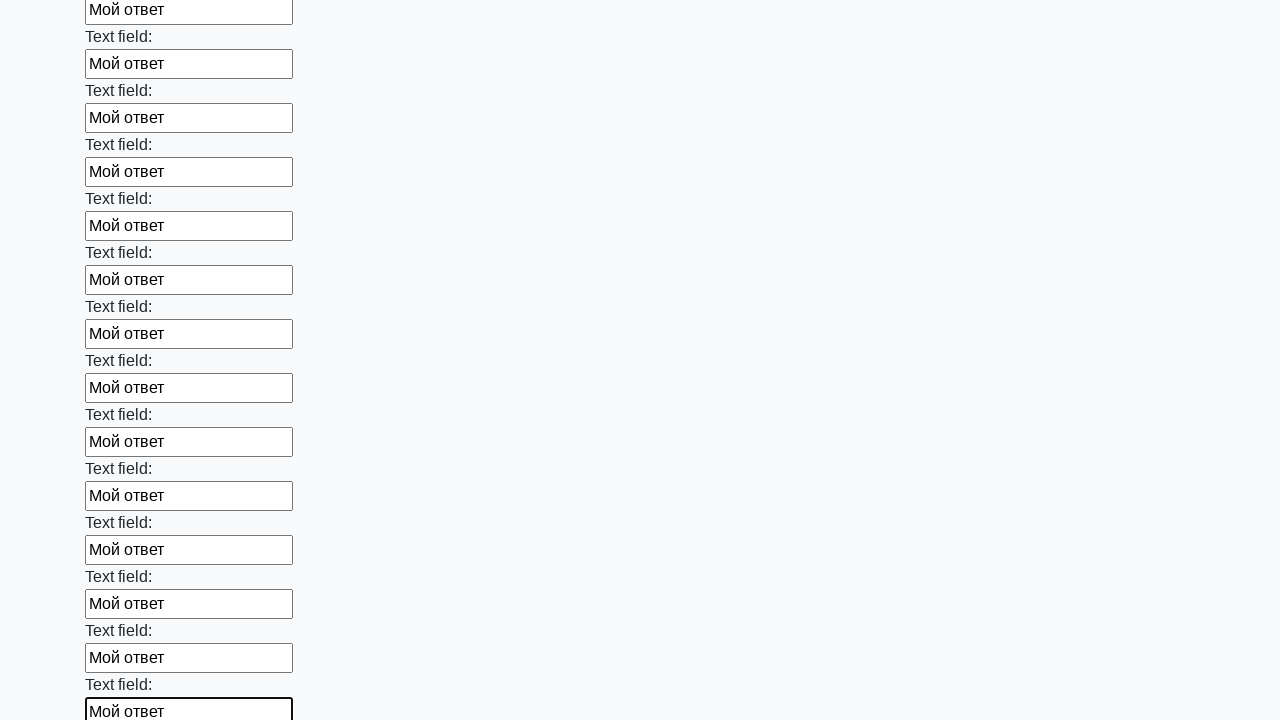

Filled input field with test answer 'Мой ответ' on input >> nth=60
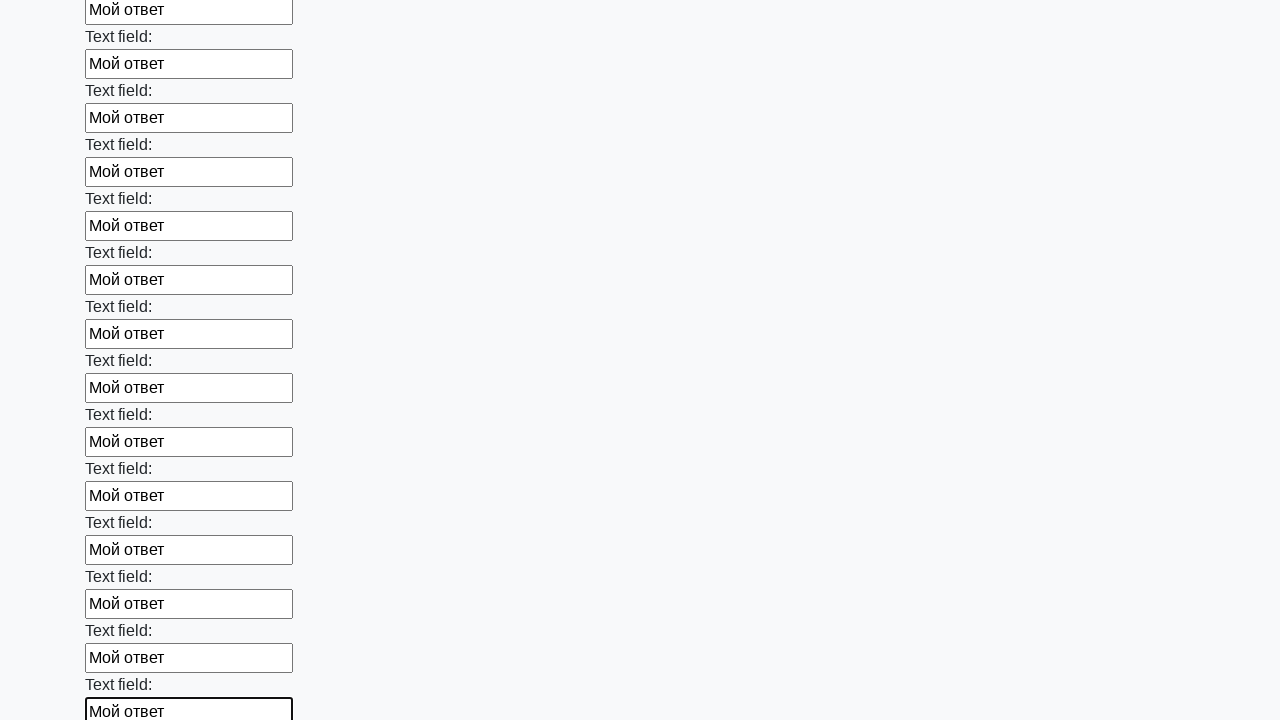

Filled input field with test answer 'Мой ответ' on input >> nth=61
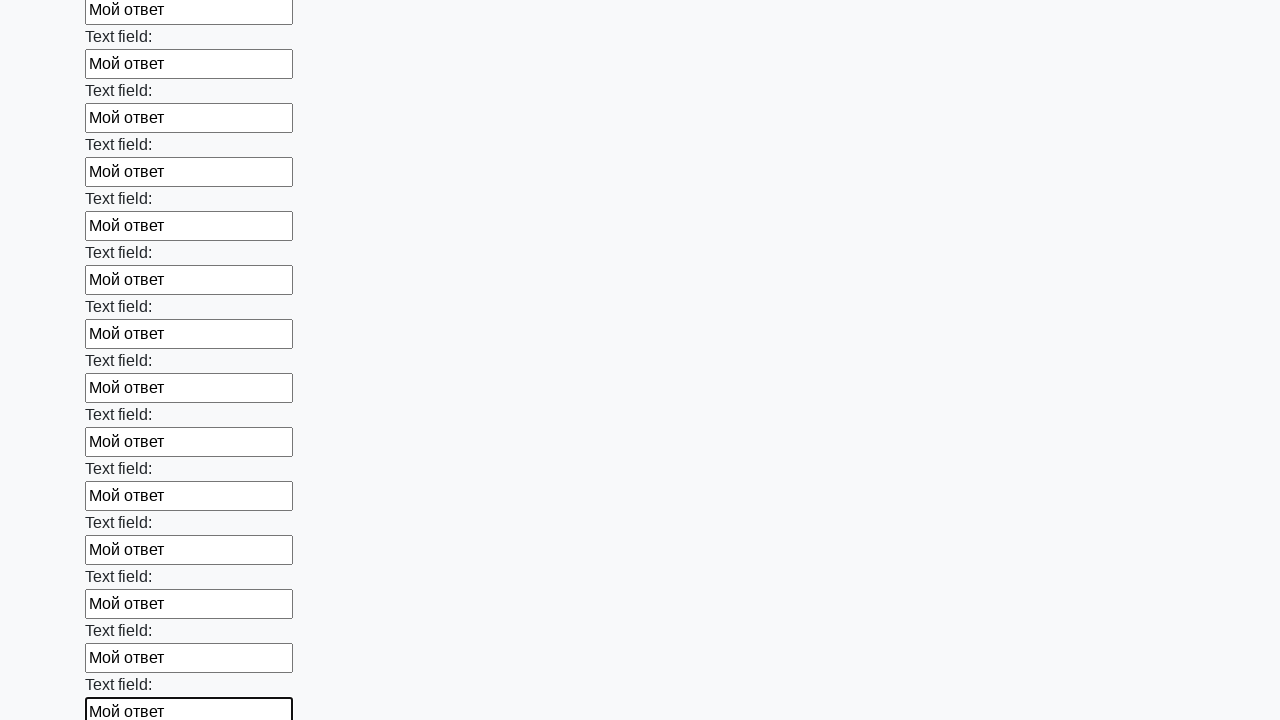

Filled input field with test answer 'Мой ответ' on input >> nth=62
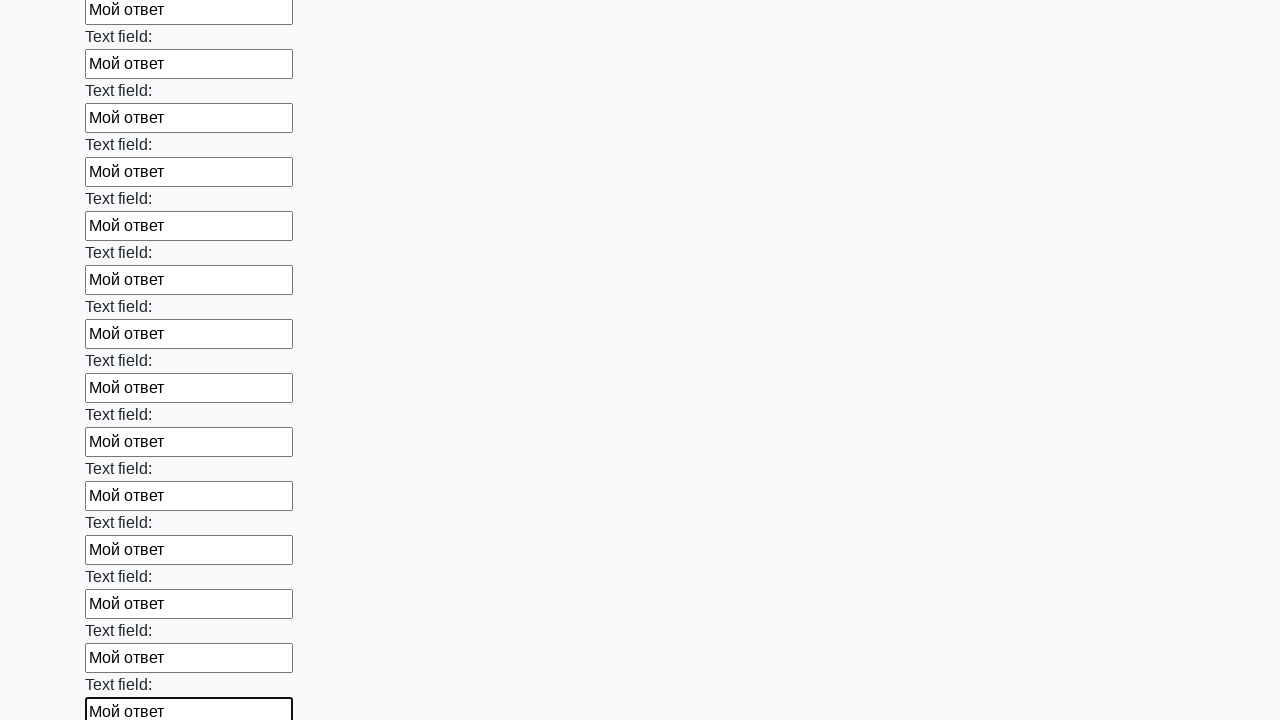

Filled input field with test answer 'Мой ответ' on input >> nth=63
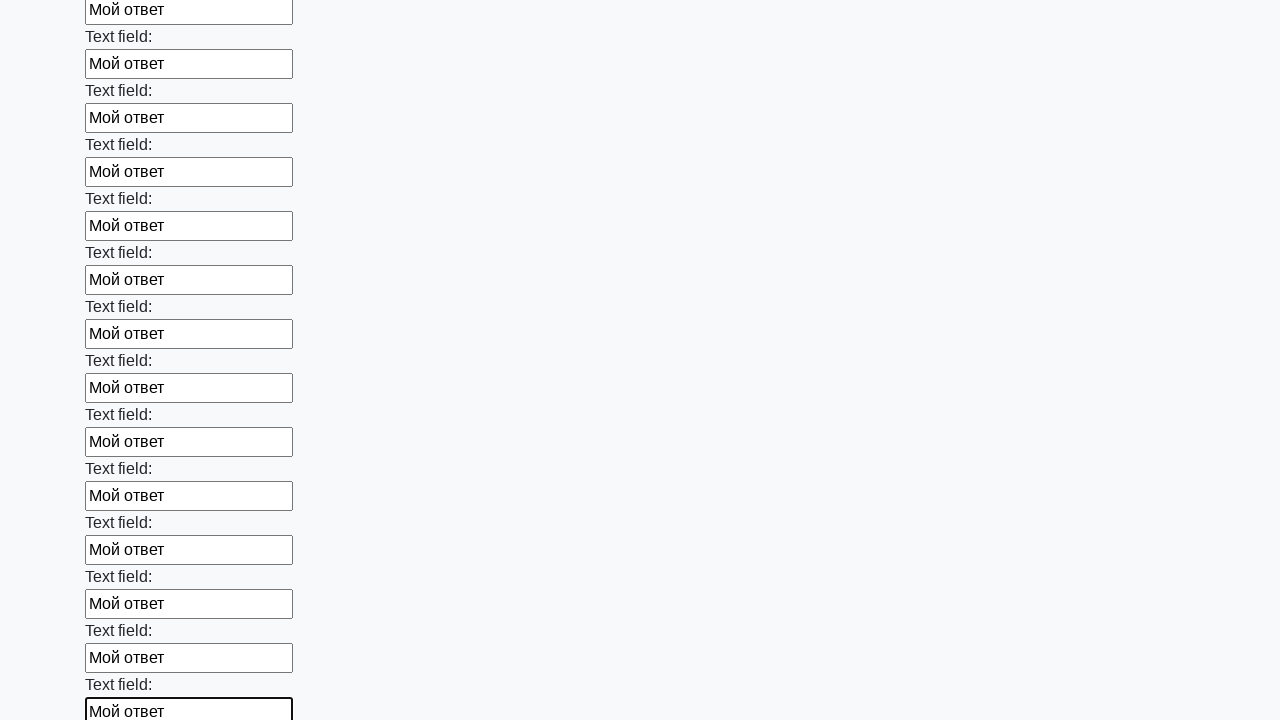

Filled input field with test answer 'Мой ответ' on input >> nth=64
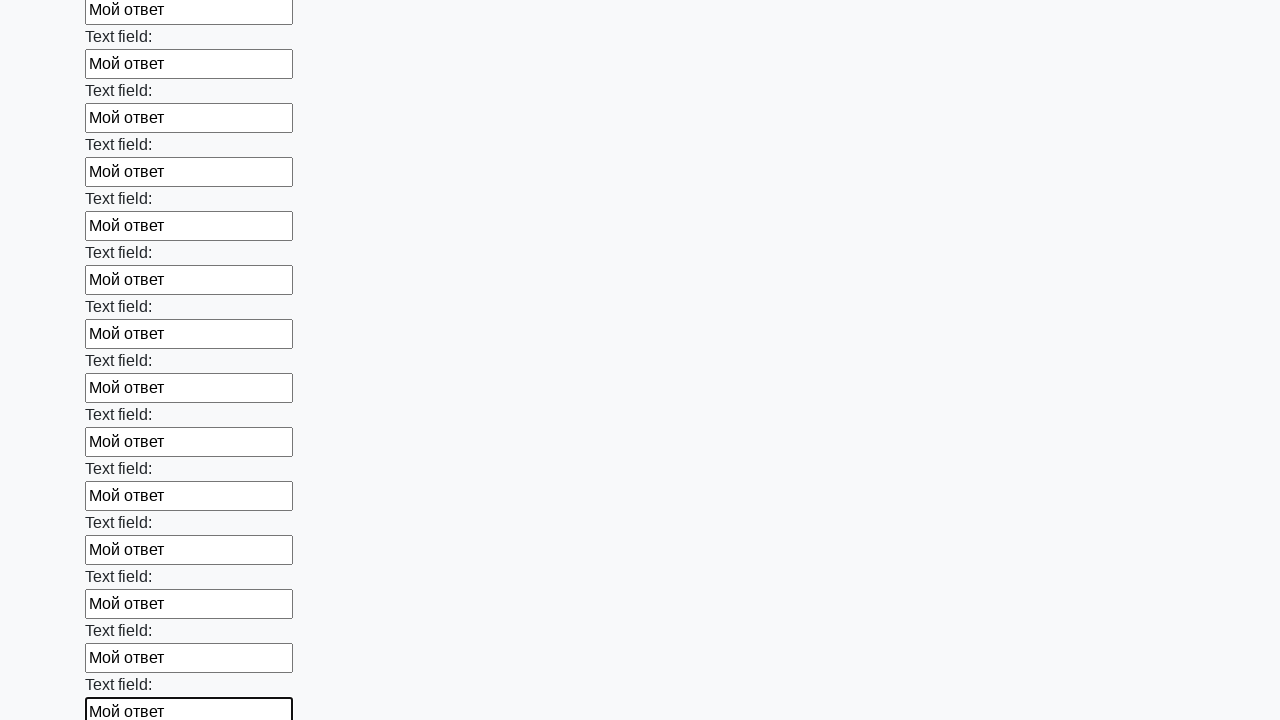

Filled input field with test answer 'Мой ответ' on input >> nth=65
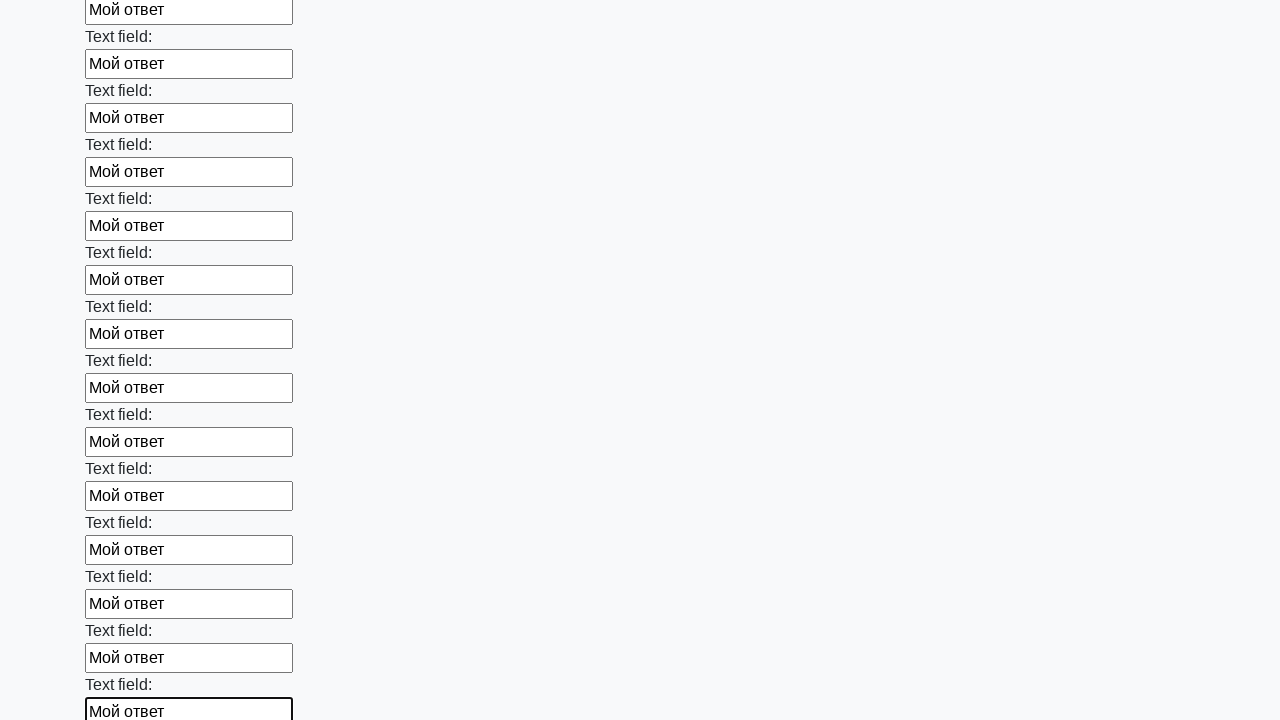

Filled input field with test answer 'Мой ответ' on input >> nth=66
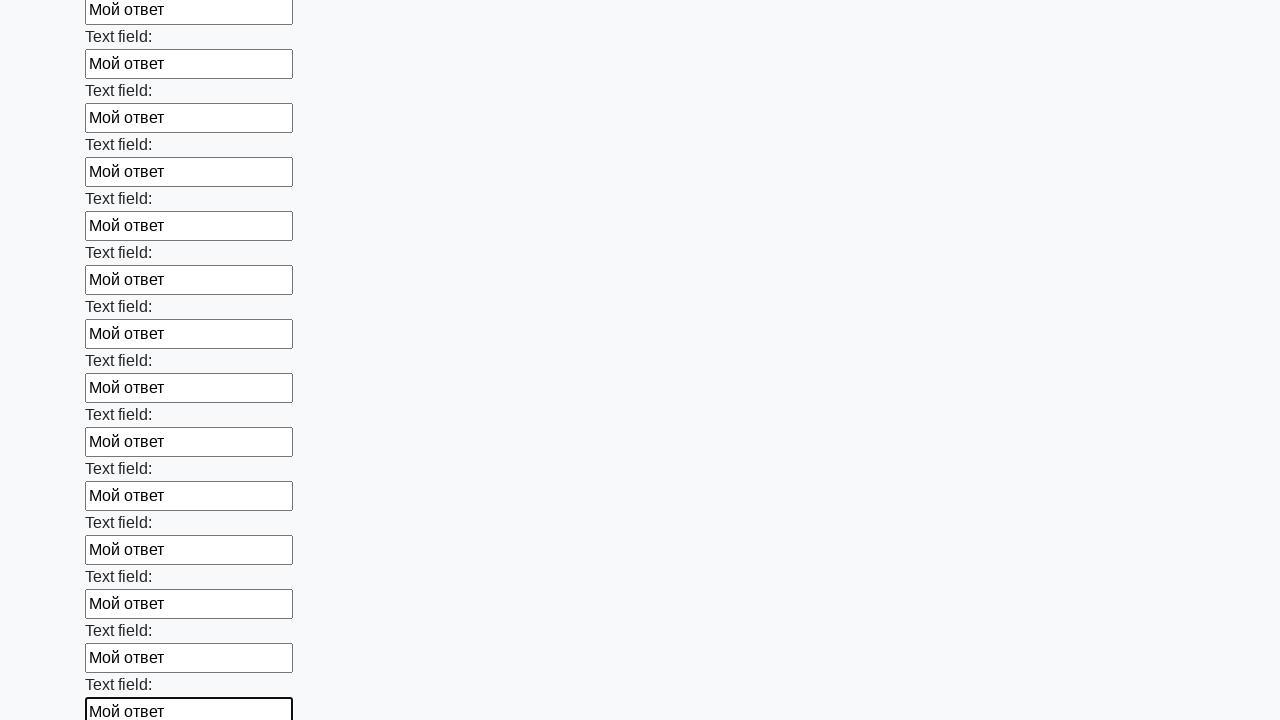

Filled input field with test answer 'Мой ответ' on input >> nth=67
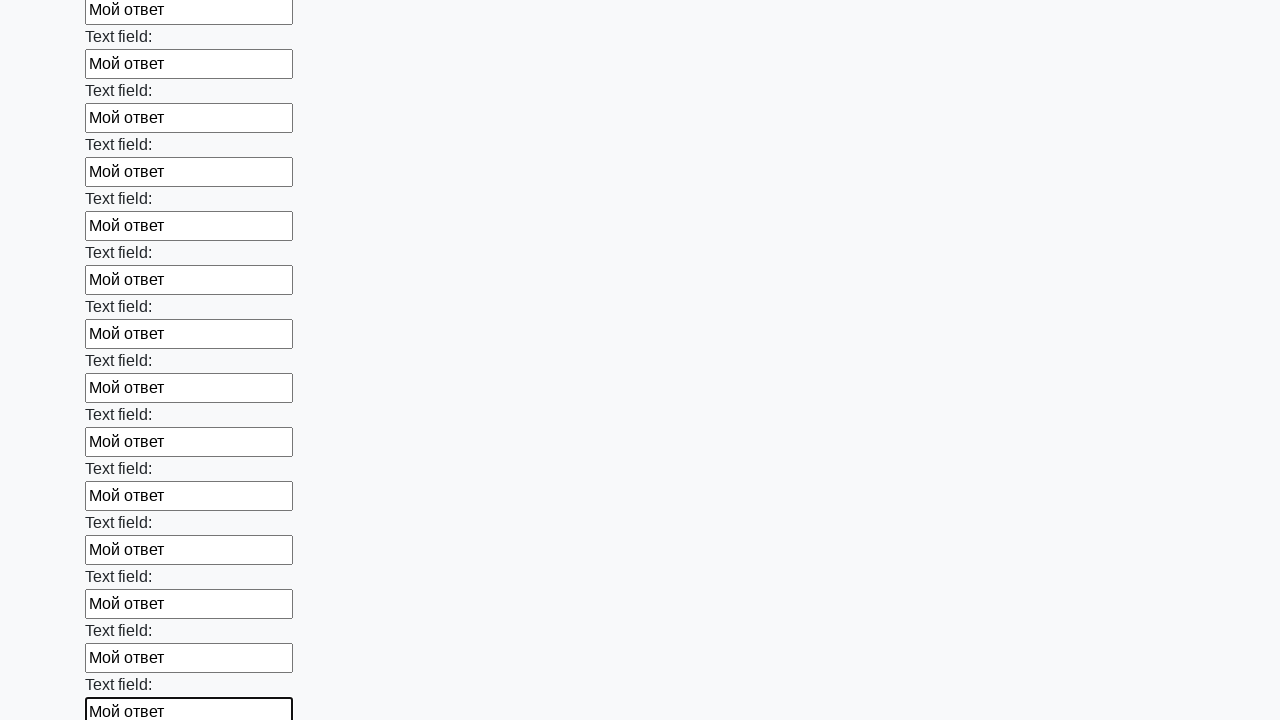

Filled input field with test answer 'Мой ответ' on input >> nth=68
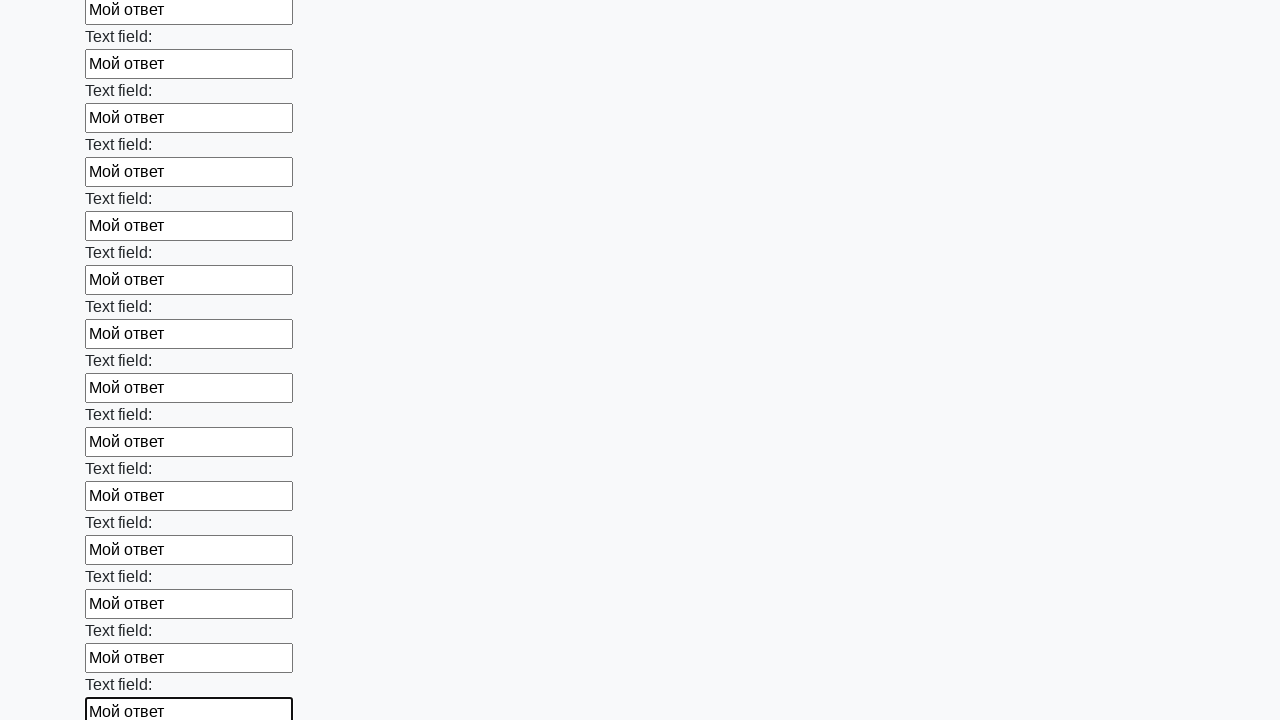

Filled input field with test answer 'Мой ответ' on input >> nth=69
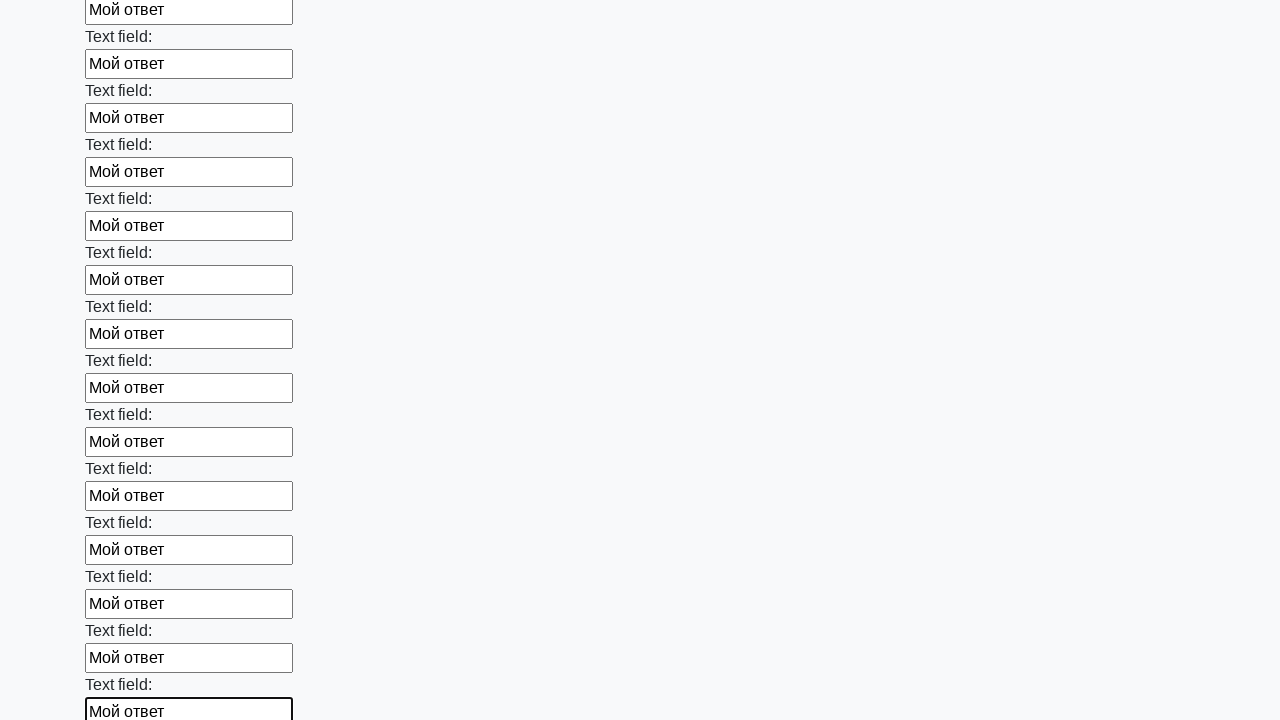

Filled input field with test answer 'Мой ответ' on input >> nth=70
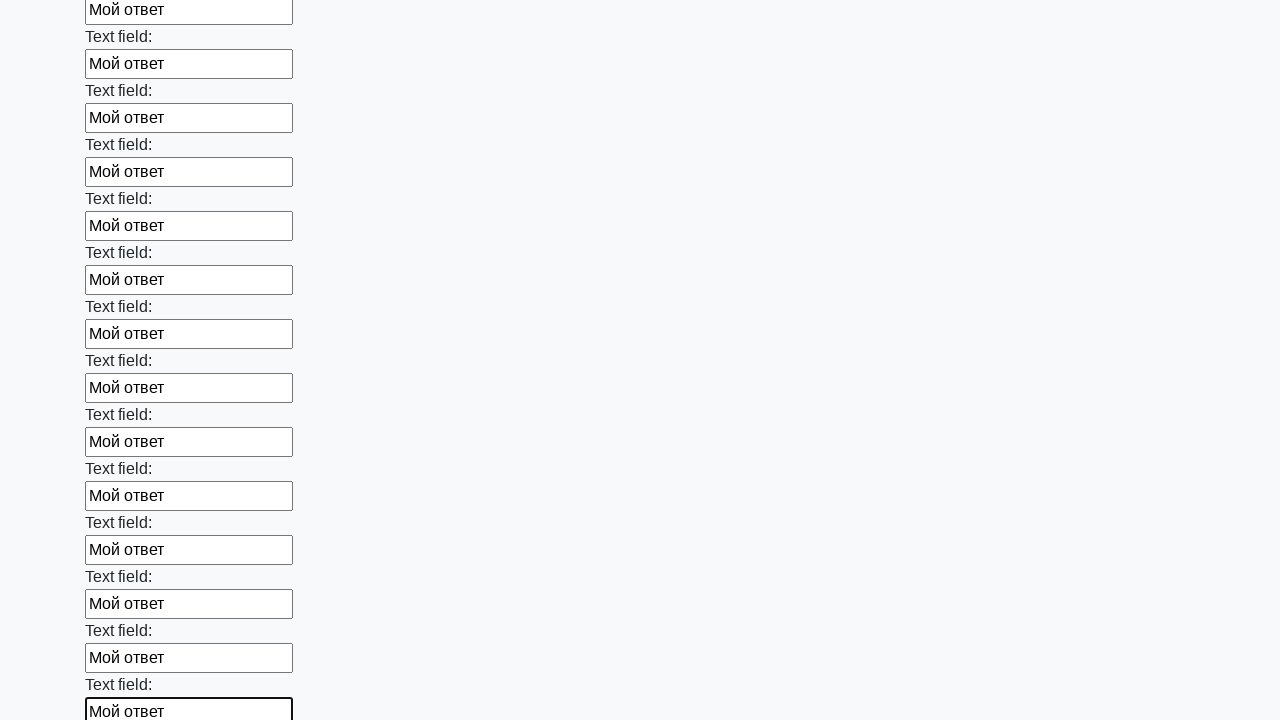

Filled input field with test answer 'Мой ответ' on input >> nth=71
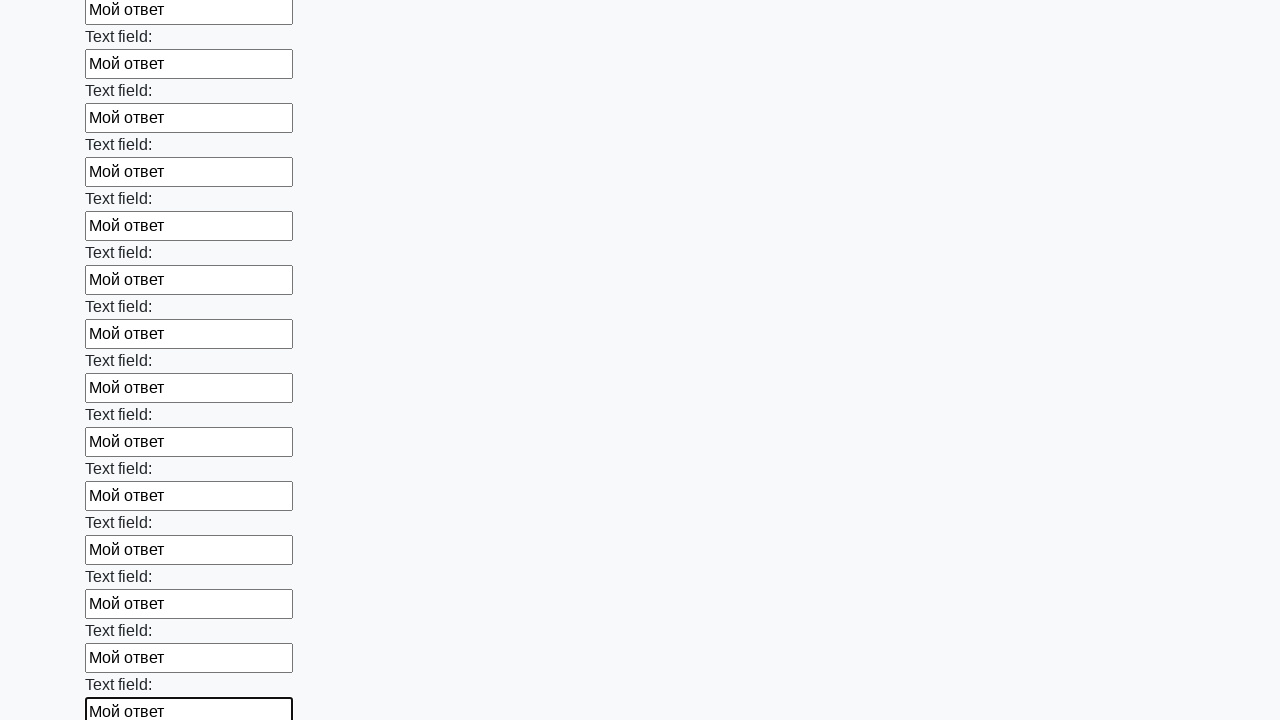

Filled input field with test answer 'Мой ответ' on input >> nth=72
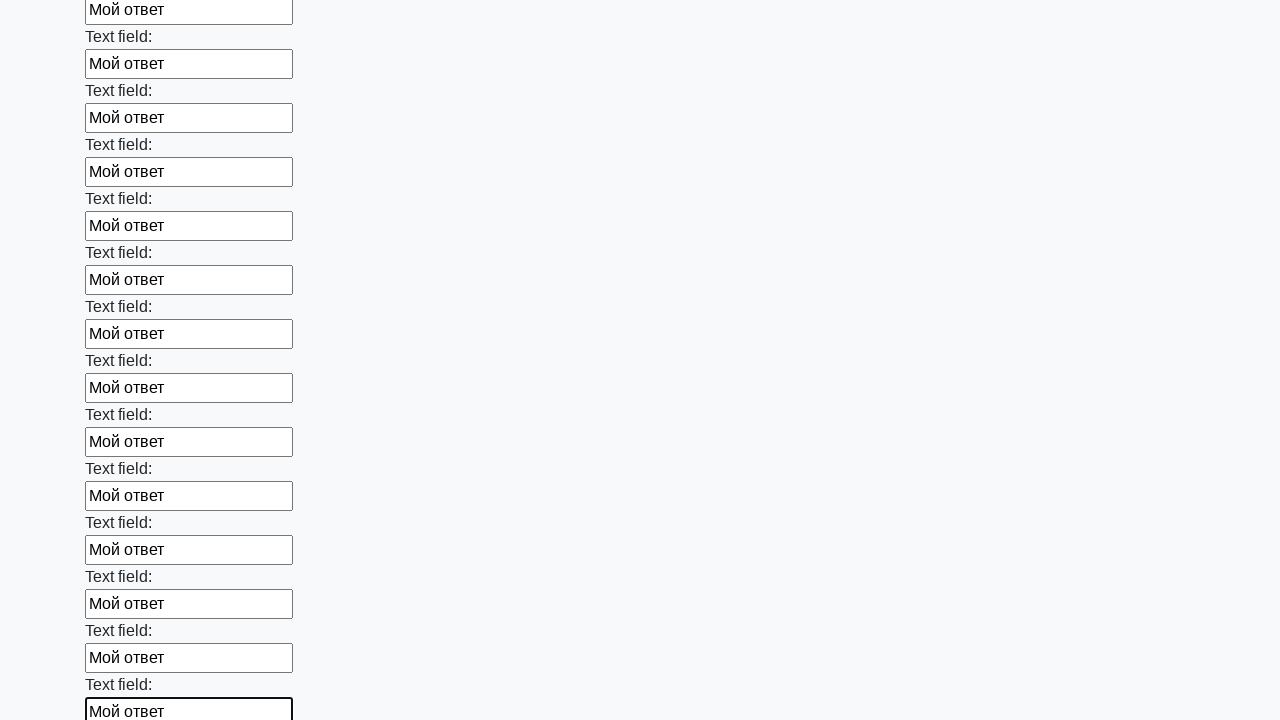

Filled input field with test answer 'Мой ответ' on input >> nth=73
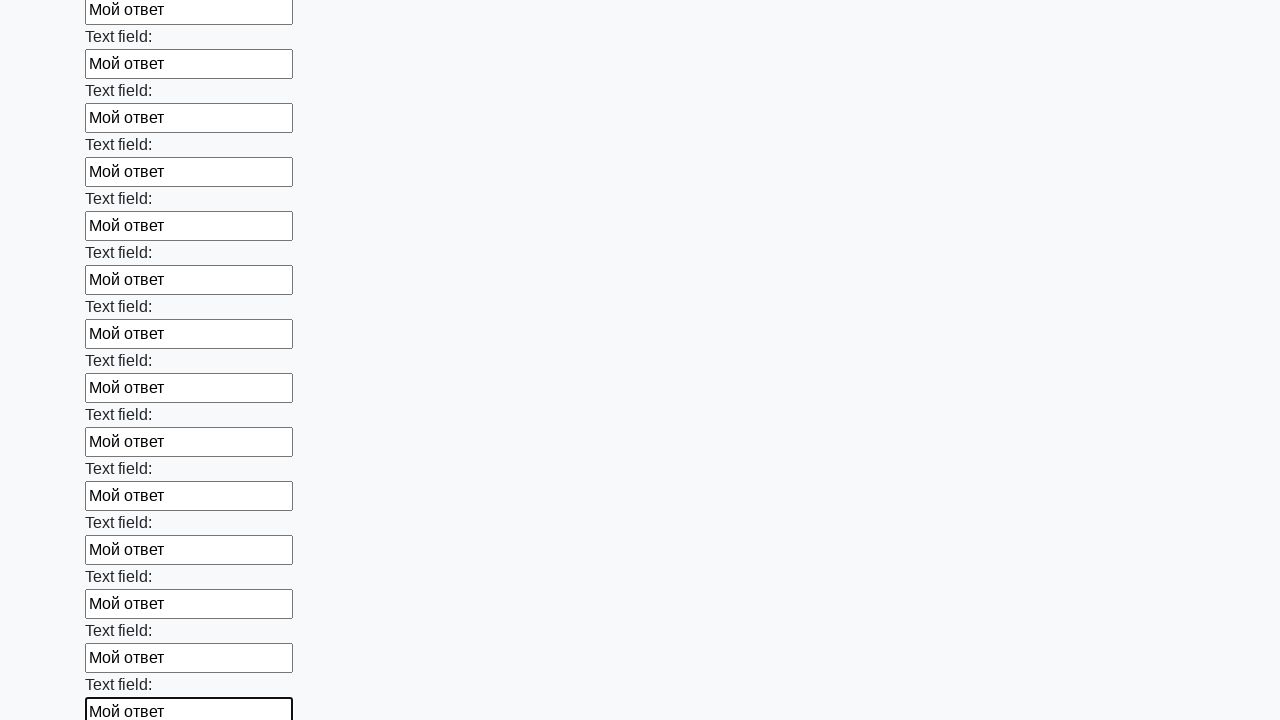

Filled input field with test answer 'Мой ответ' on input >> nth=74
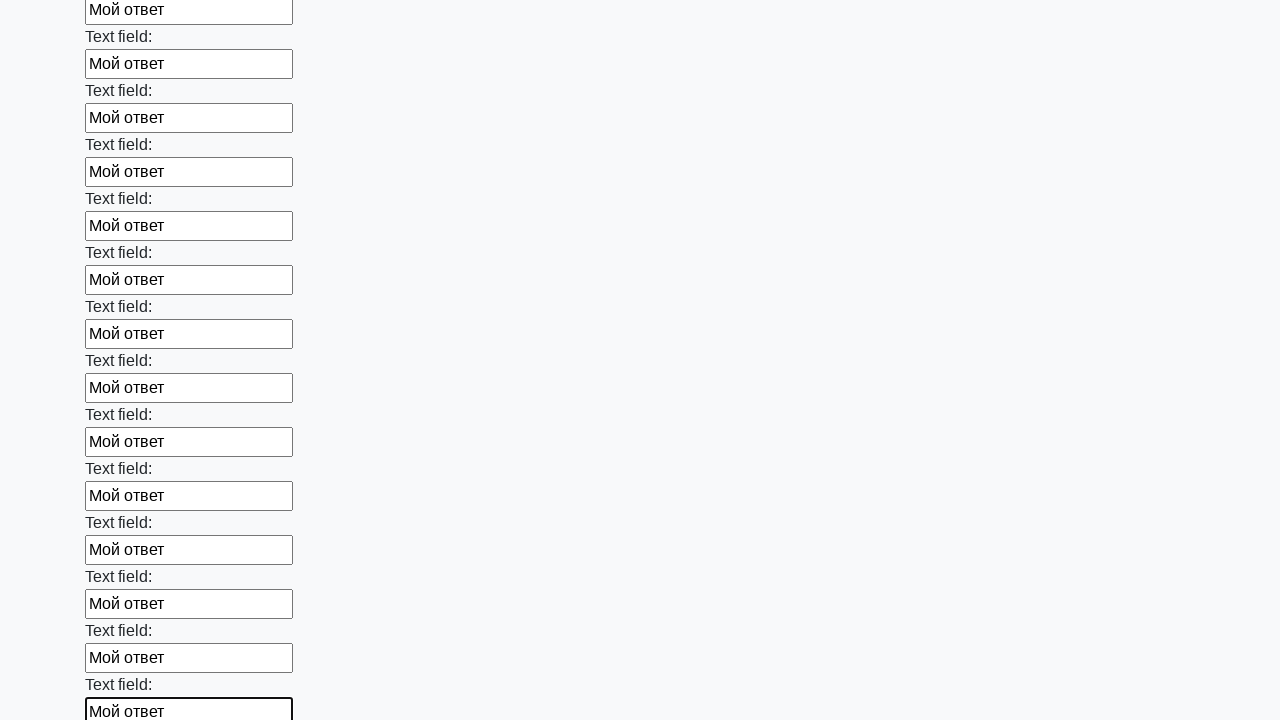

Filled input field with test answer 'Мой ответ' on input >> nth=75
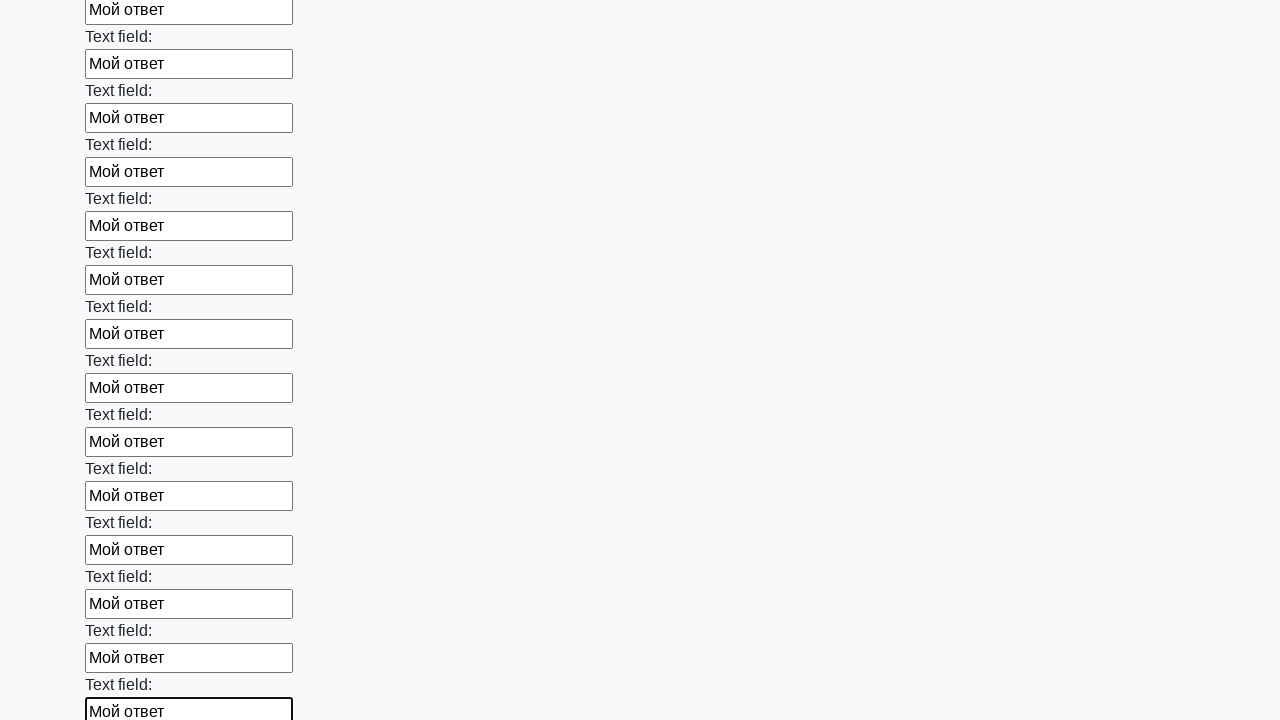

Filled input field with test answer 'Мой ответ' on input >> nth=76
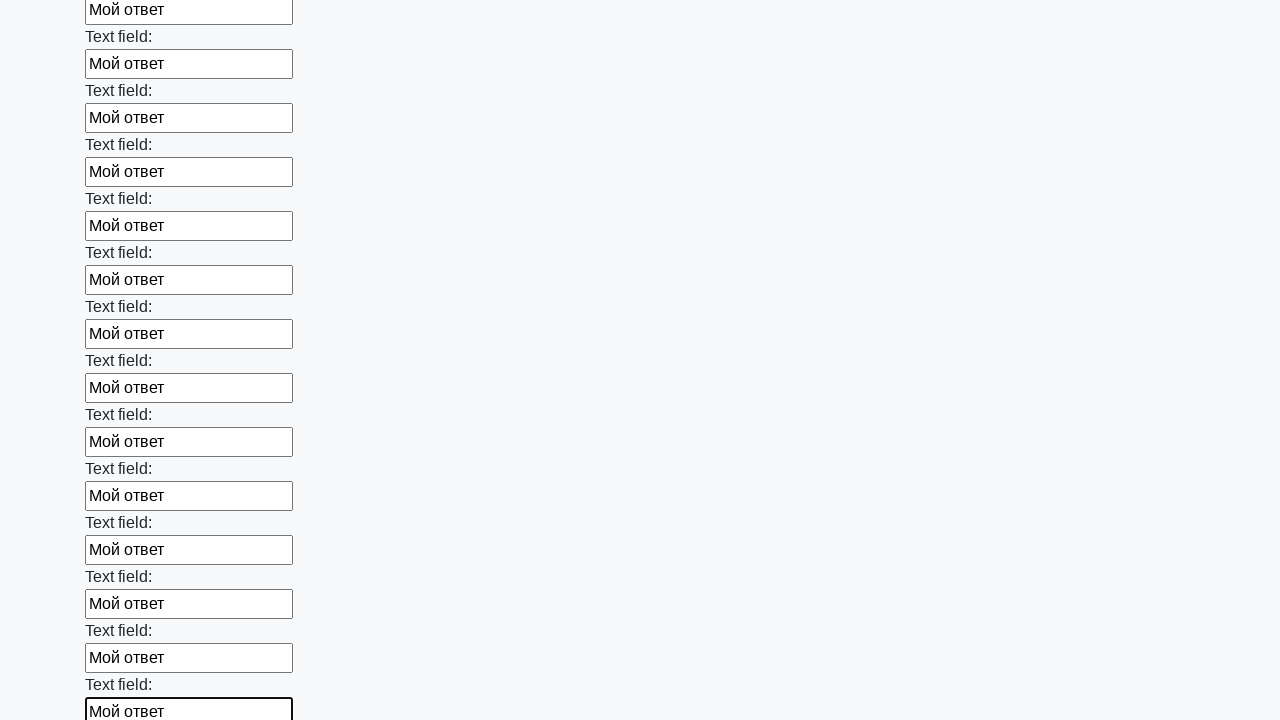

Filled input field with test answer 'Мой ответ' on input >> nth=77
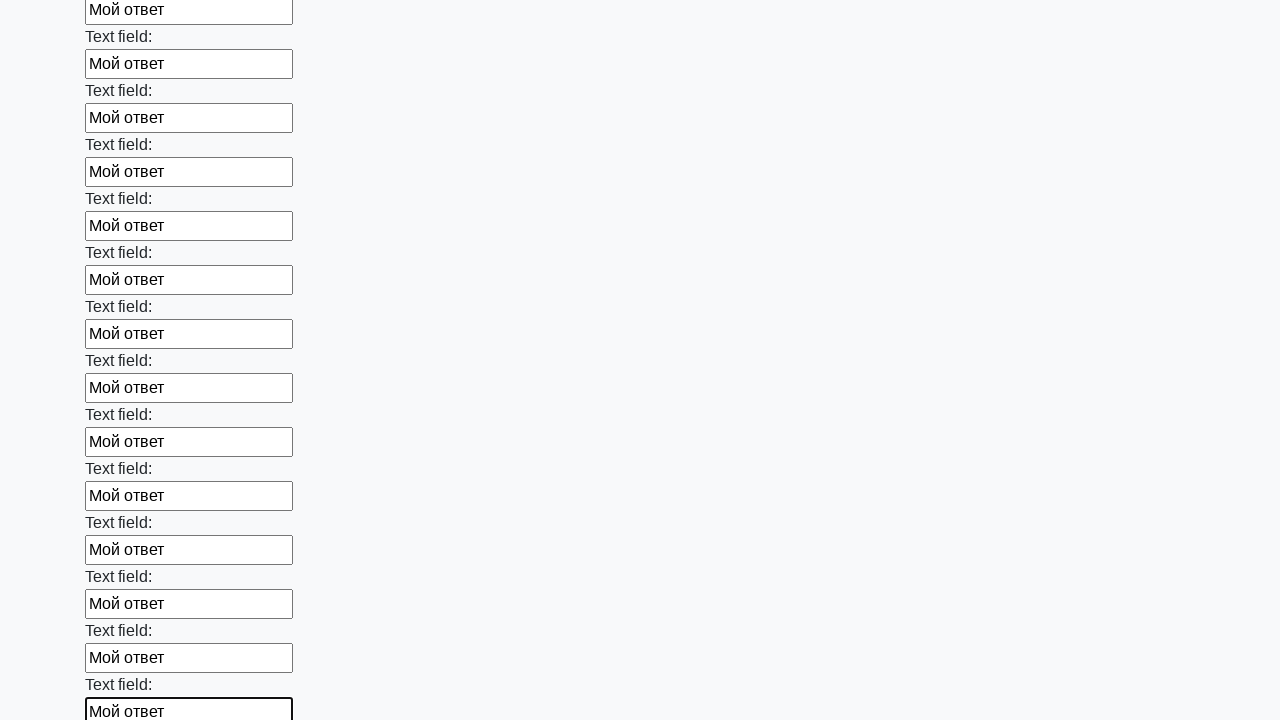

Filled input field with test answer 'Мой ответ' on input >> nth=78
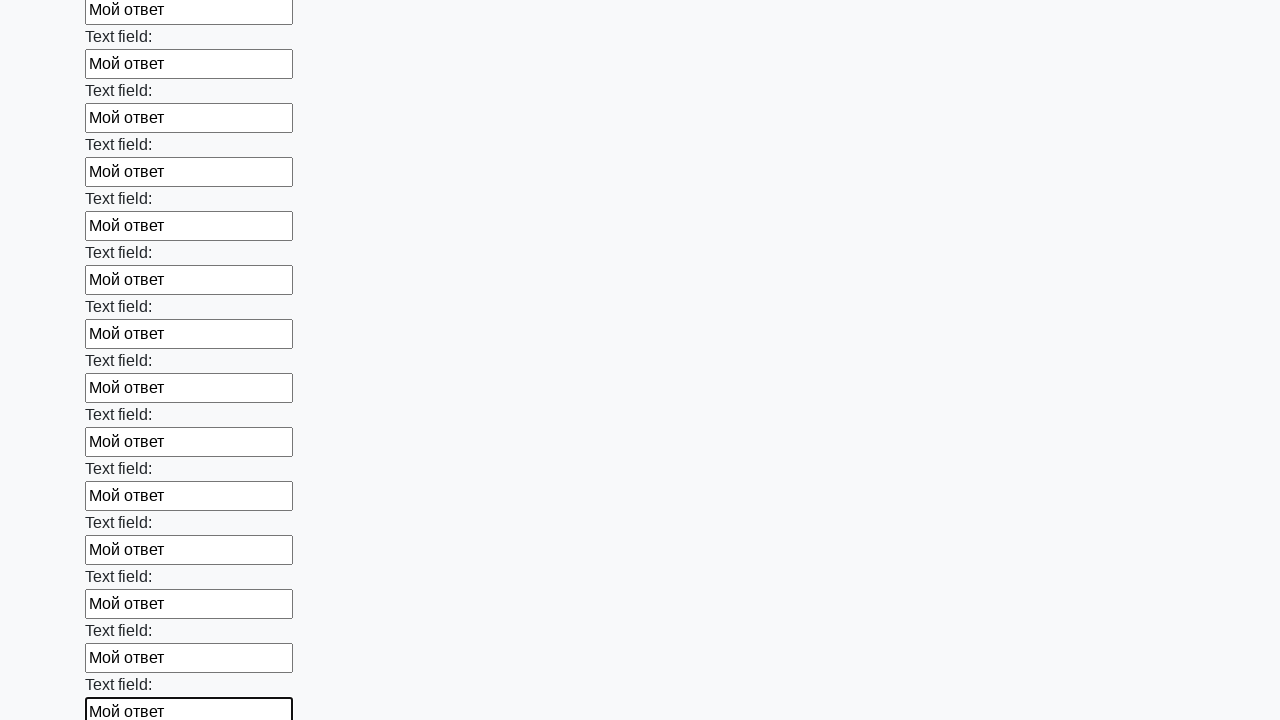

Filled input field with test answer 'Мой ответ' on input >> nth=79
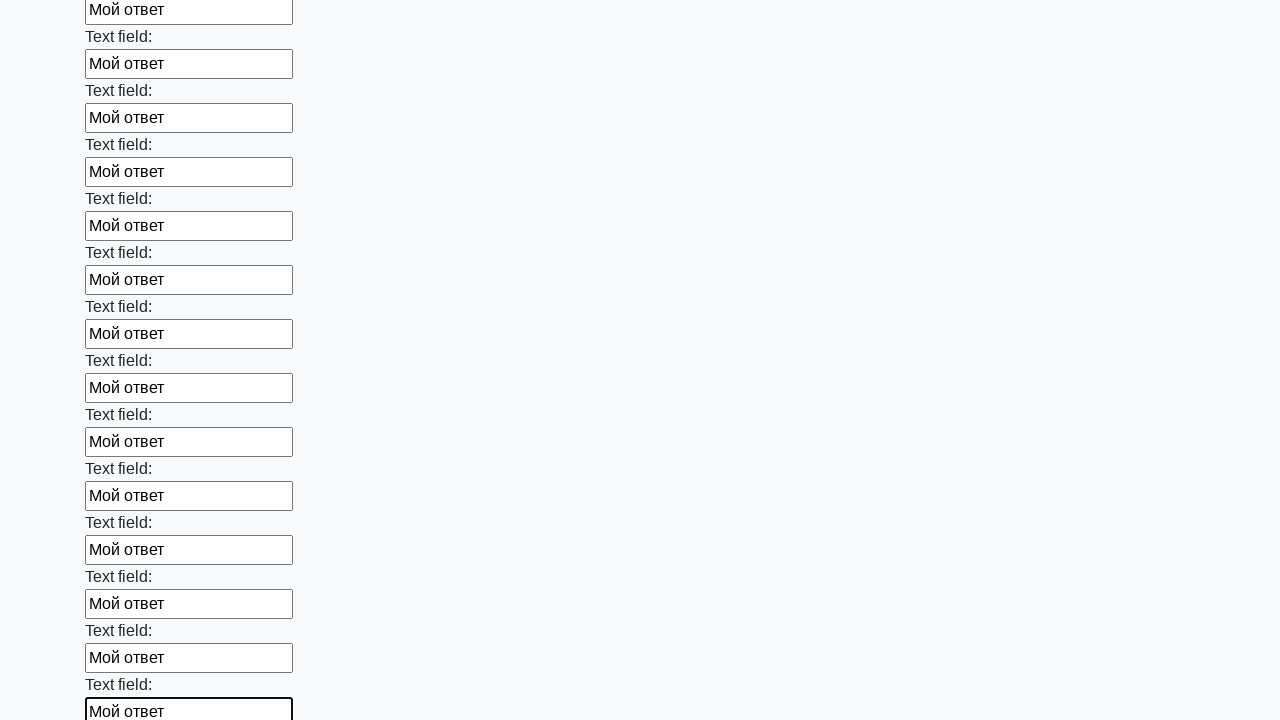

Filled input field with test answer 'Мой ответ' on input >> nth=80
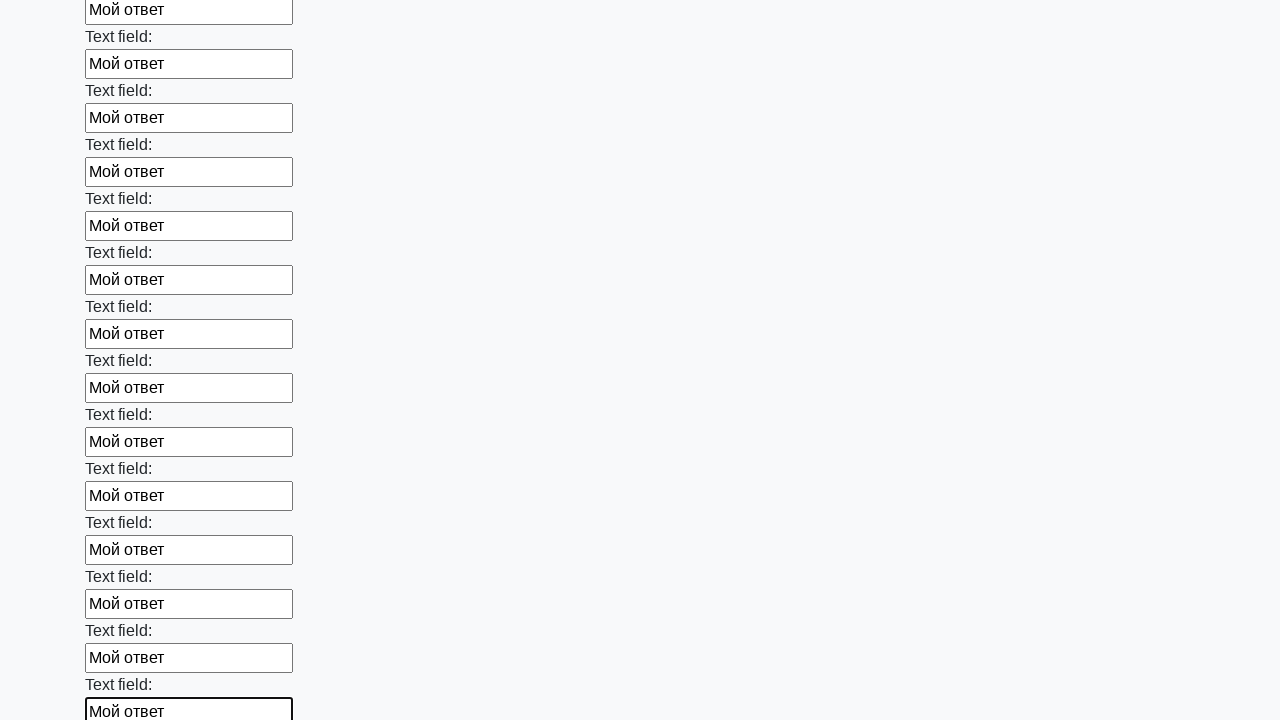

Filled input field with test answer 'Мой ответ' on input >> nth=81
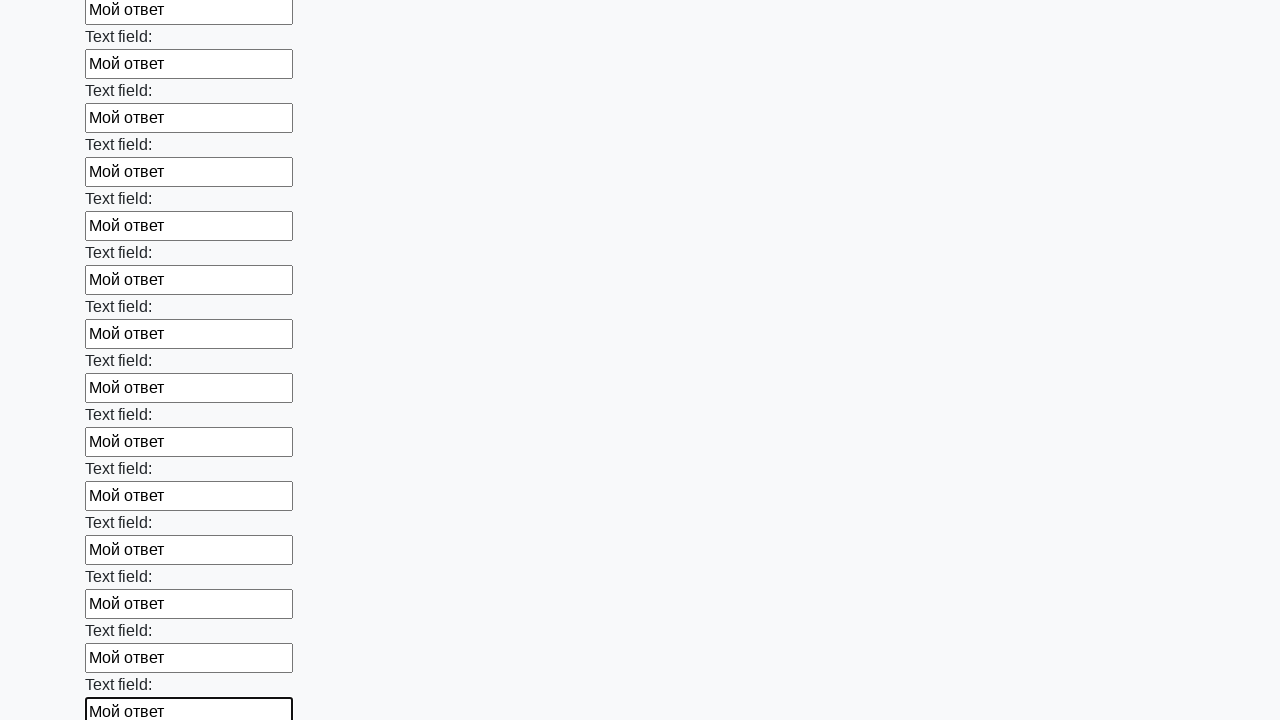

Filled input field with test answer 'Мой ответ' on input >> nth=82
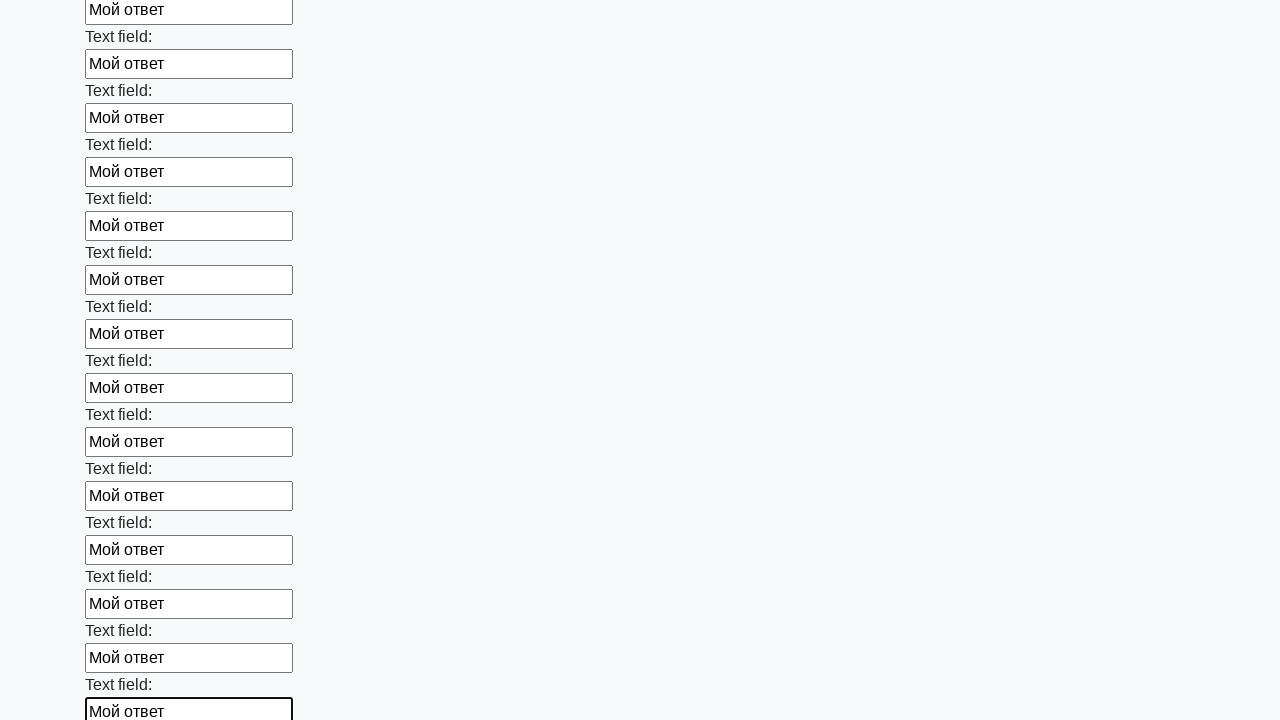

Filled input field with test answer 'Мой ответ' on input >> nth=83
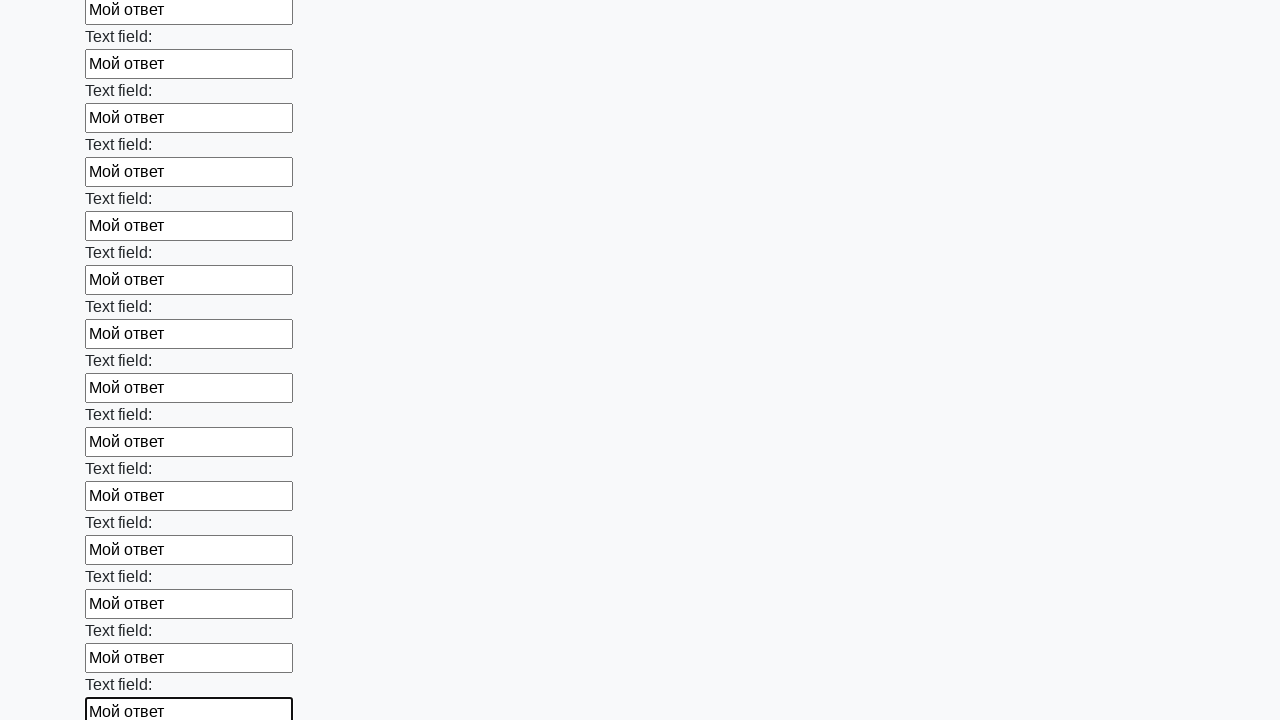

Filled input field with test answer 'Мой ответ' on input >> nth=84
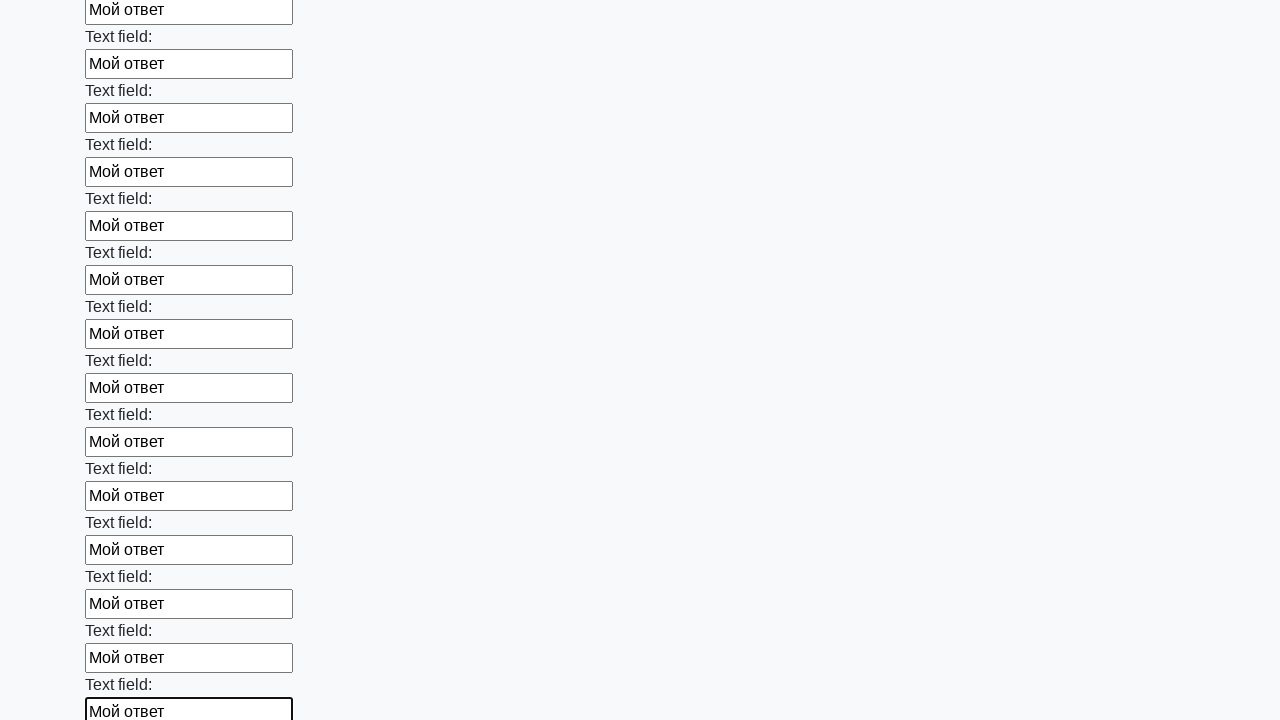

Filled input field with test answer 'Мой ответ' on input >> nth=85
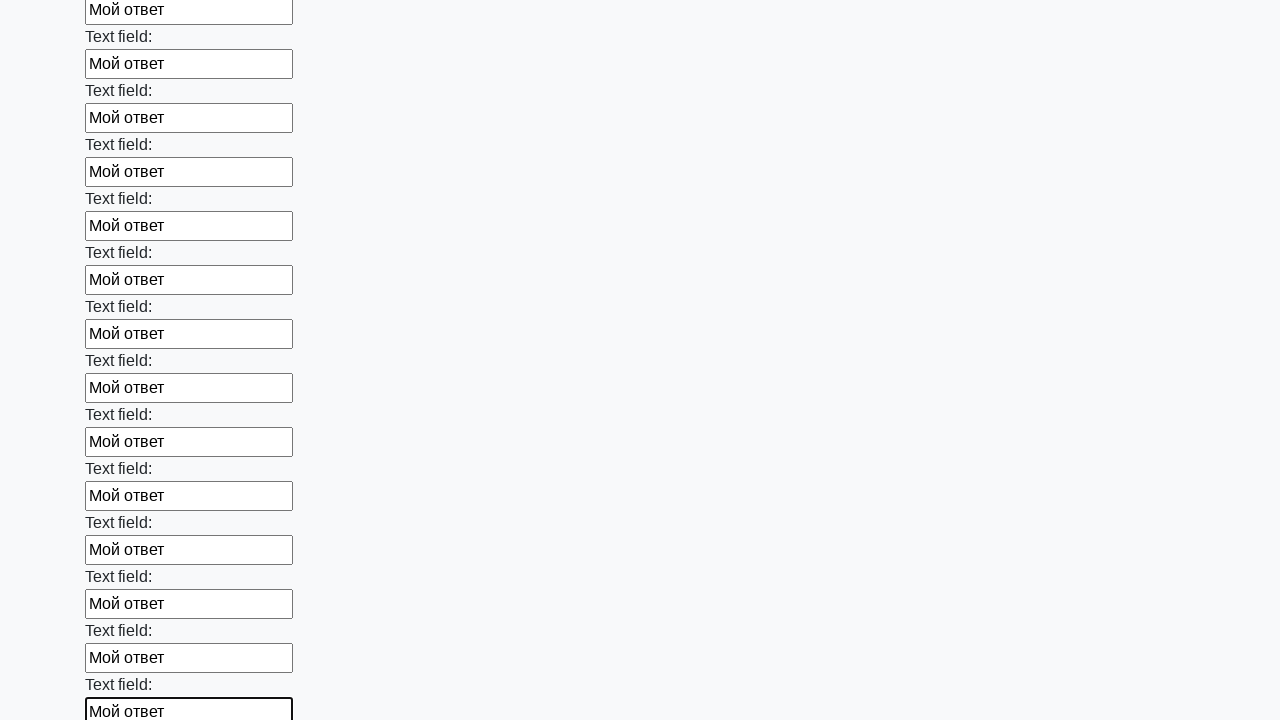

Filled input field with test answer 'Мой ответ' on input >> nth=86
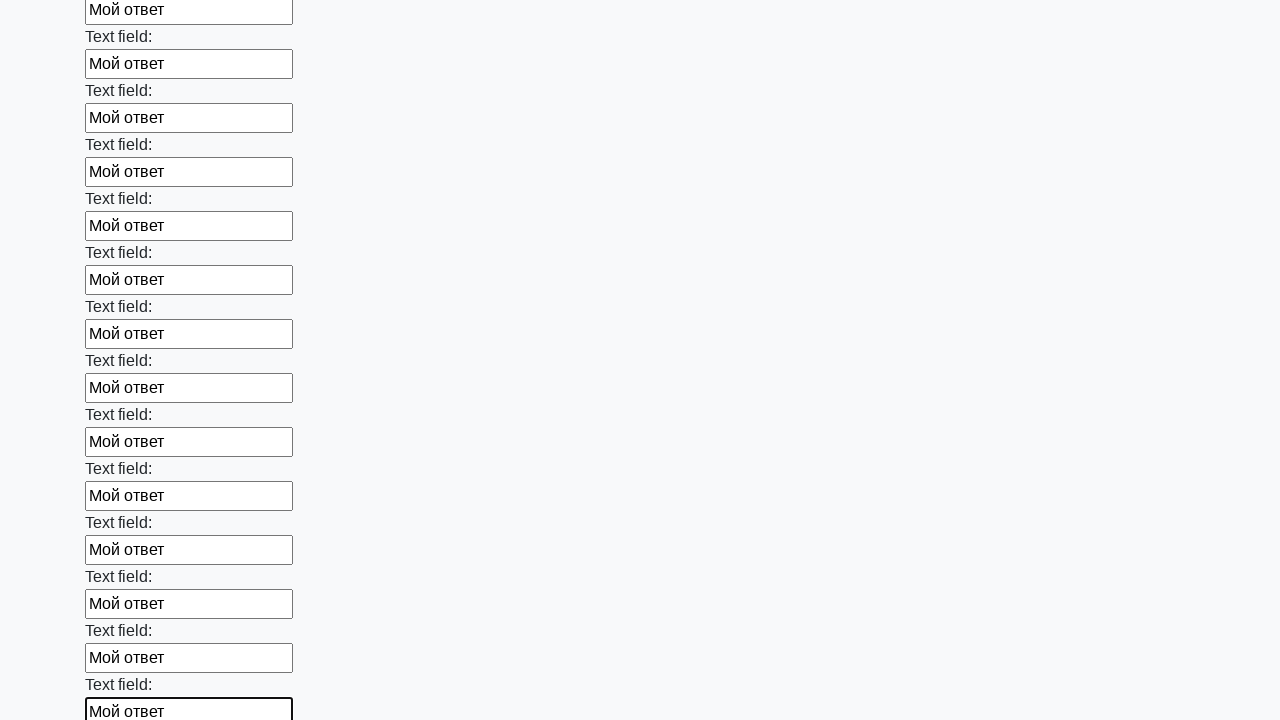

Filled input field with test answer 'Мой ответ' on input >> nth=87
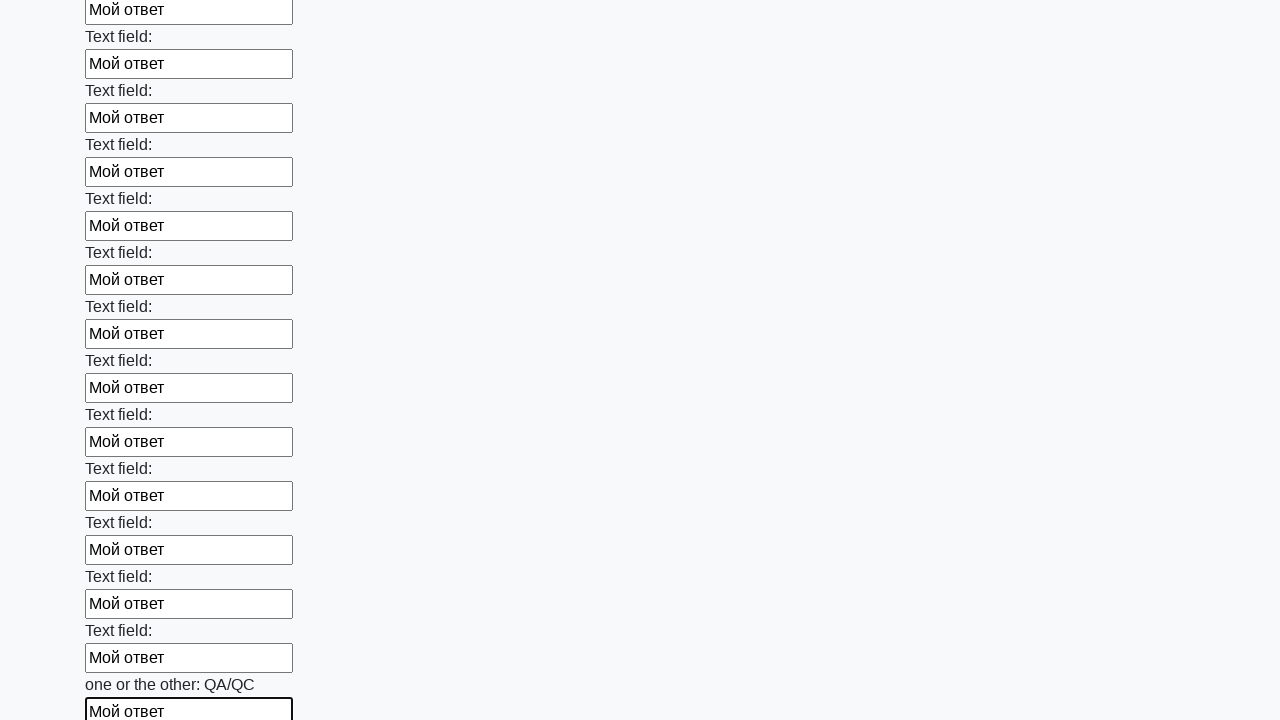

Filled input field with test answer 'Мой ответ' on input >> nth=88
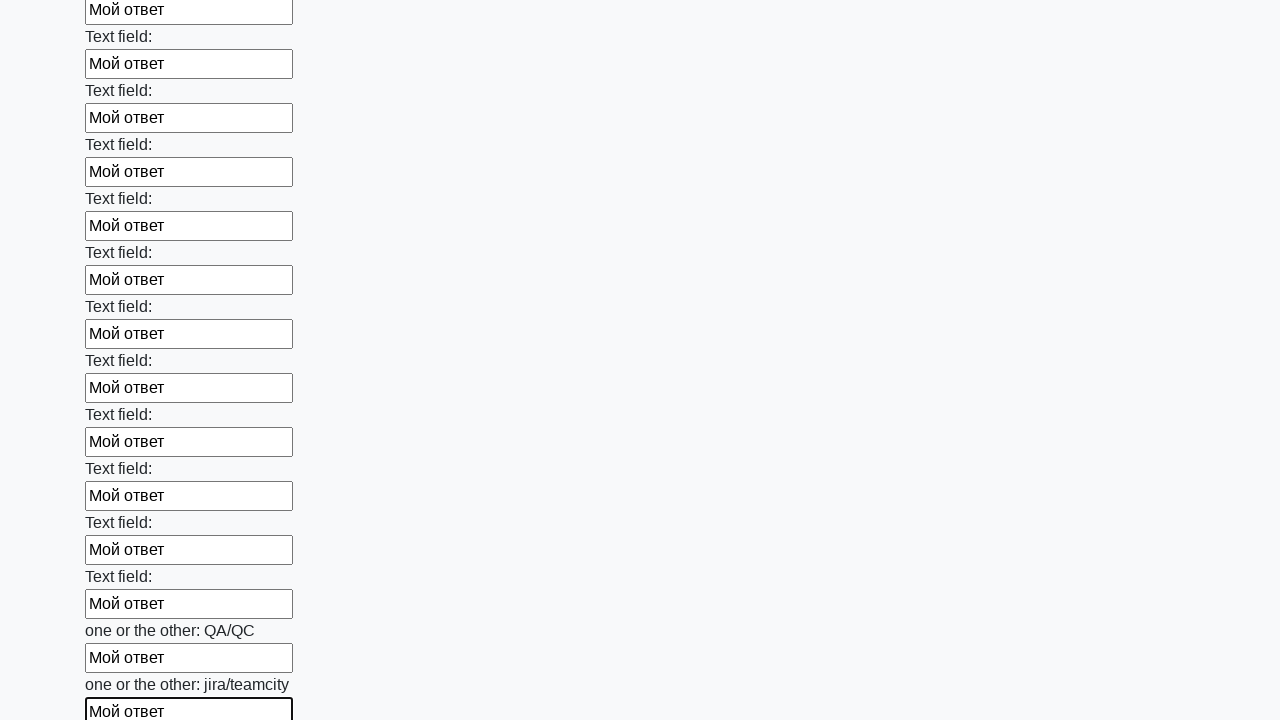

Filled input field with test answer 'Мой ответ' on input >> nth=89
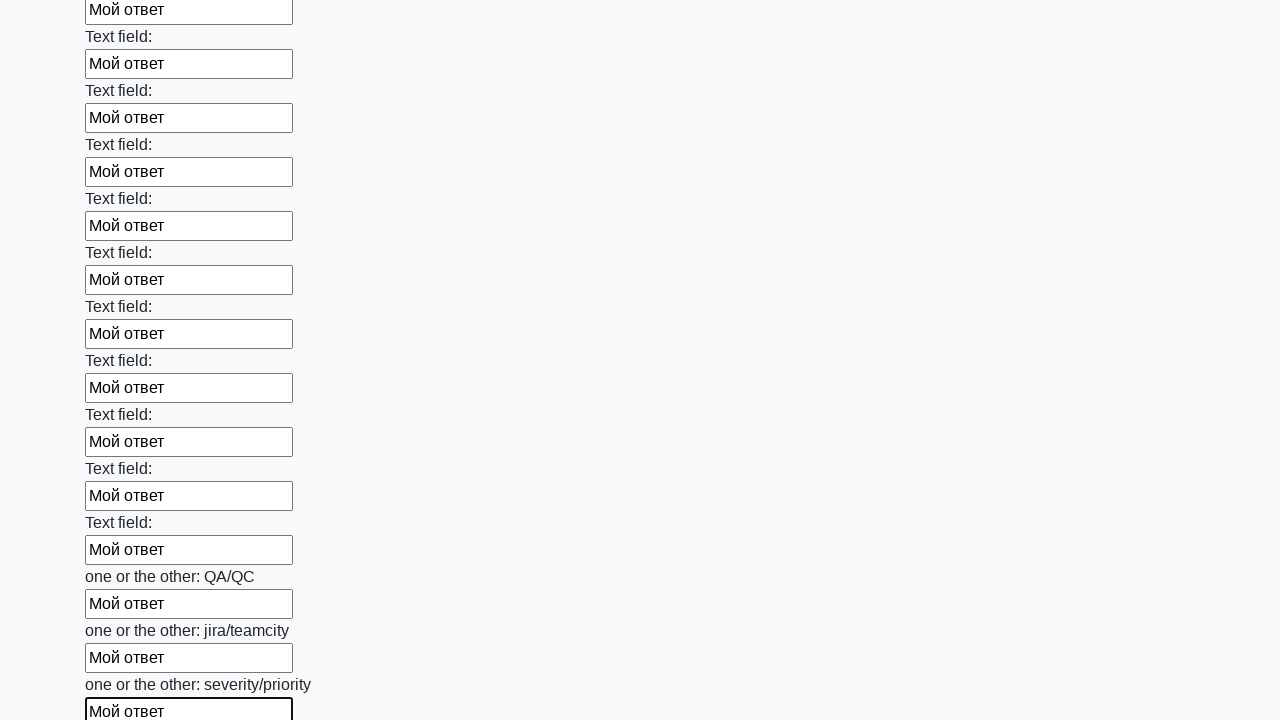

Filled input field with test answer 'Мой ответ' on input >> nth=90
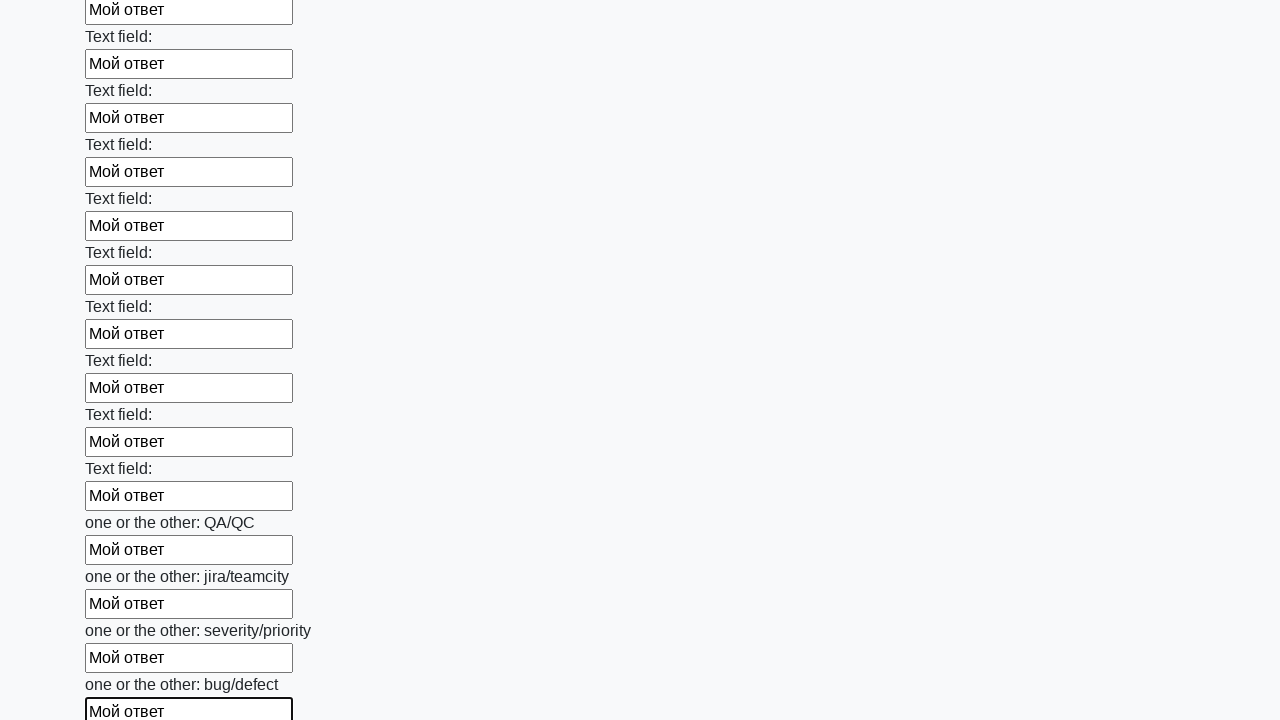

Filled input field with test answer 'Мой ответ' on input >> nth=91
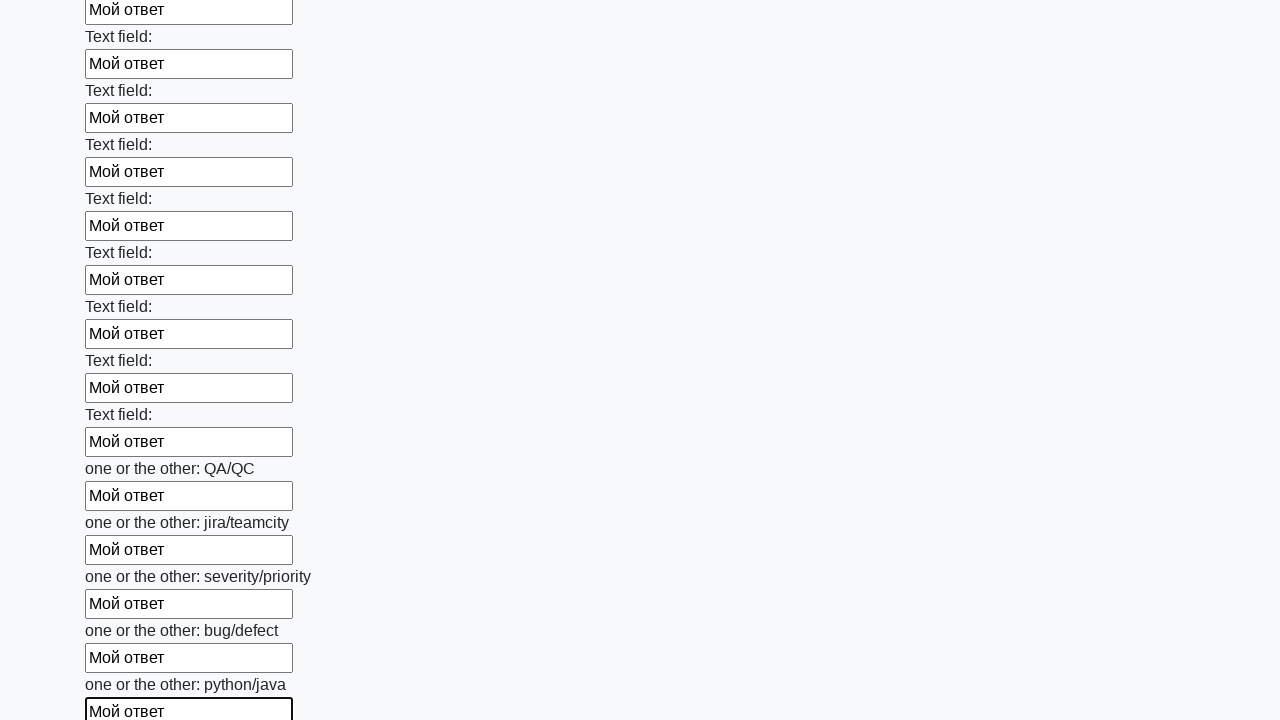

Filled input field with test answer 'Мой ответ' on input >> nth=92
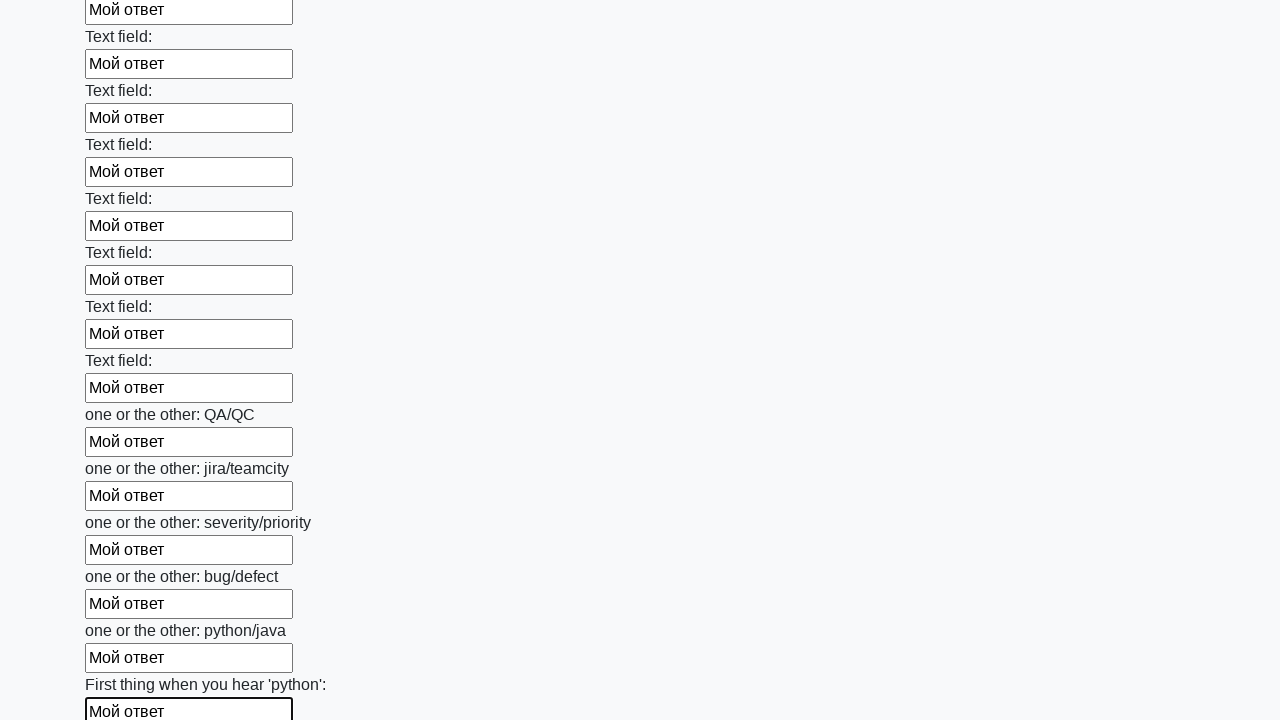

Filled input field with test answer 'Мой ответ' on input >> nth=93
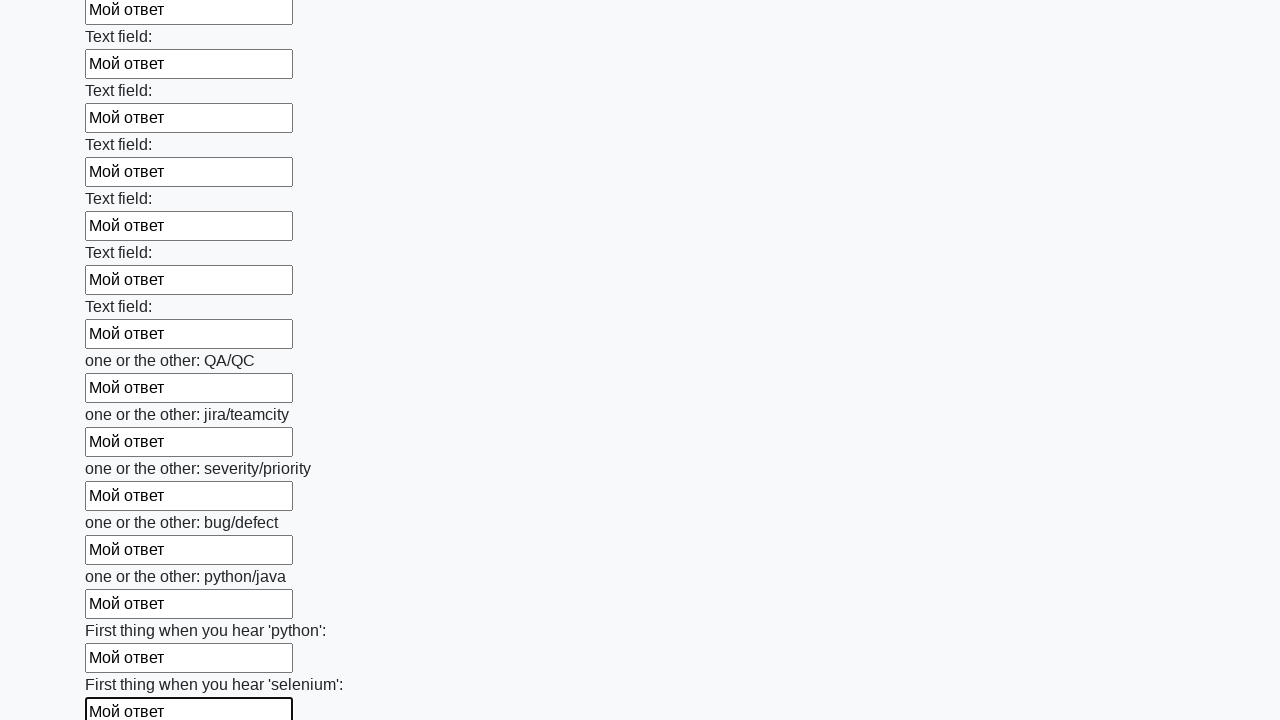

Filled input field with test answer 'Мой ответ' on input >> nth=94
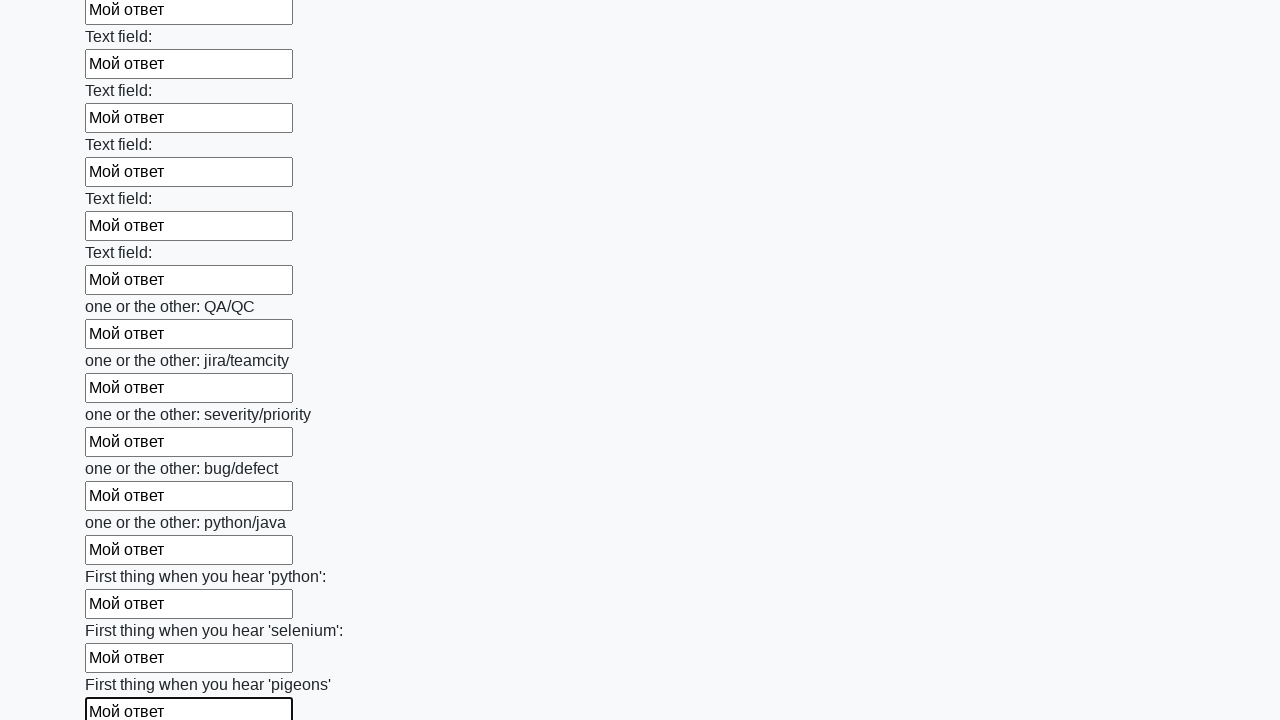

Filled input field with test answer 'Мой ответ' on input >> nth=95
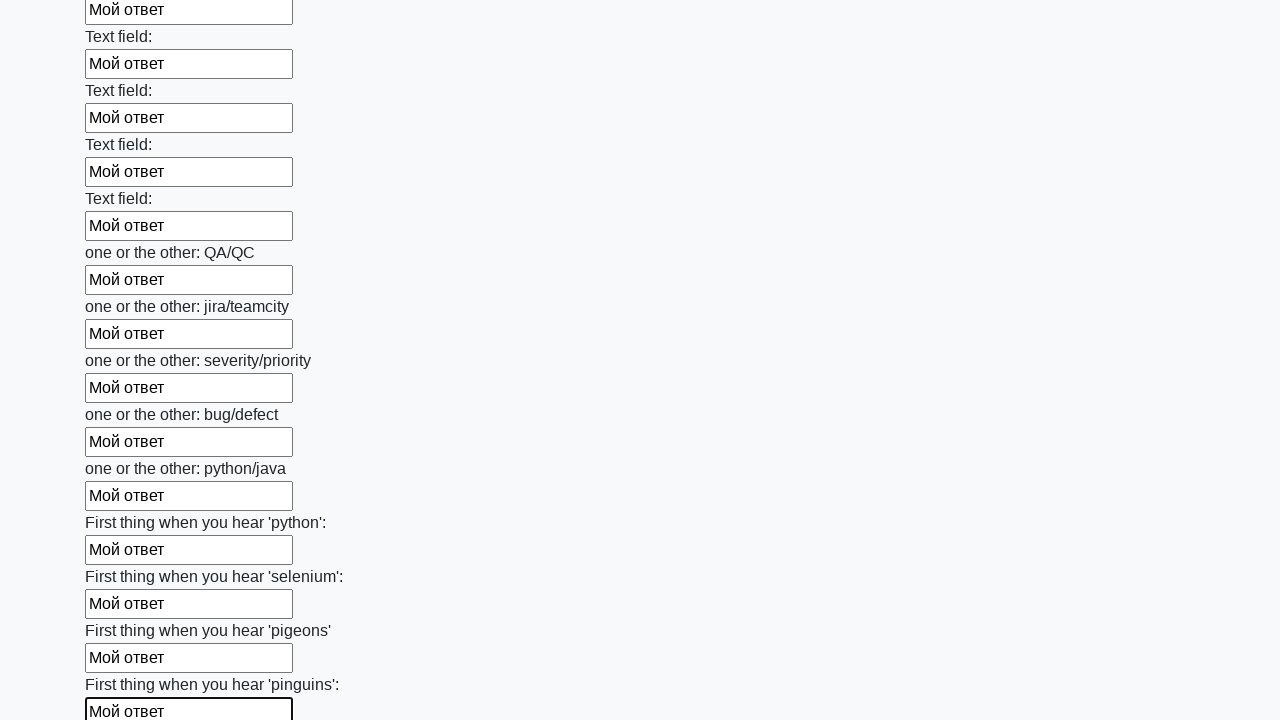

Filled input field with test answer 'Мой ответ' on input >> nth=96
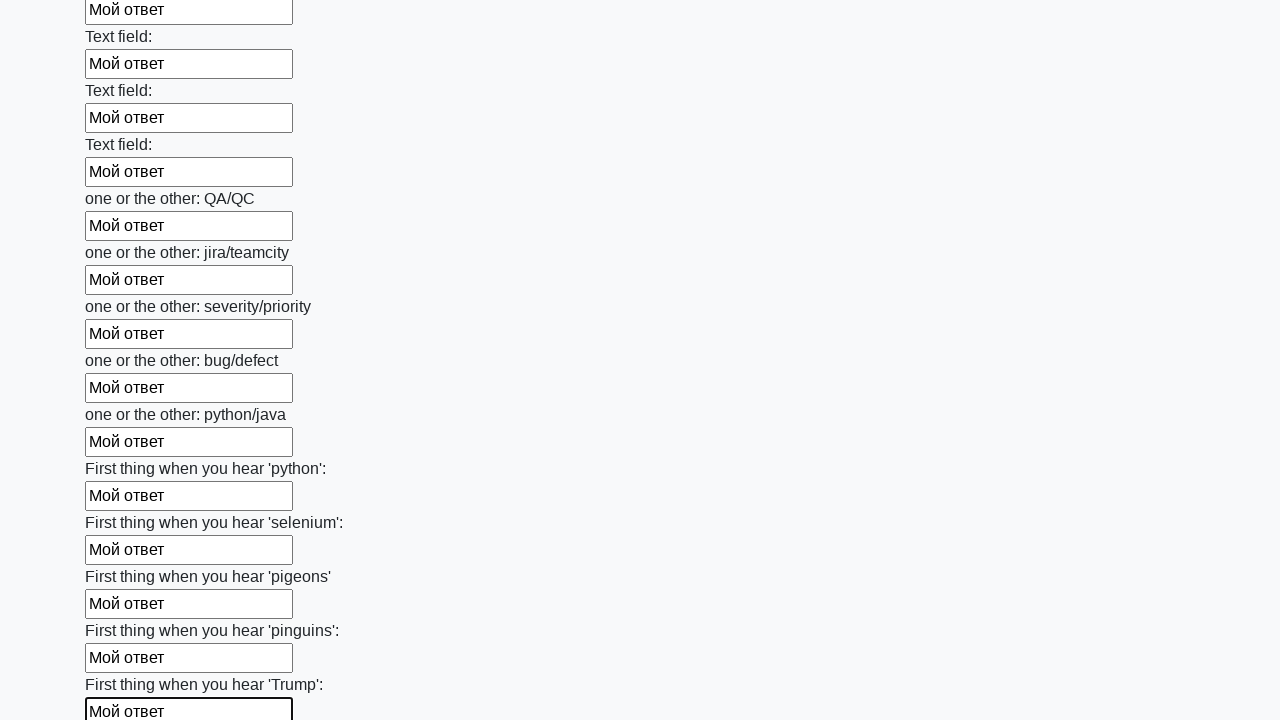

Filled input field with test answer 'Мой ответ' on input >> nth=97
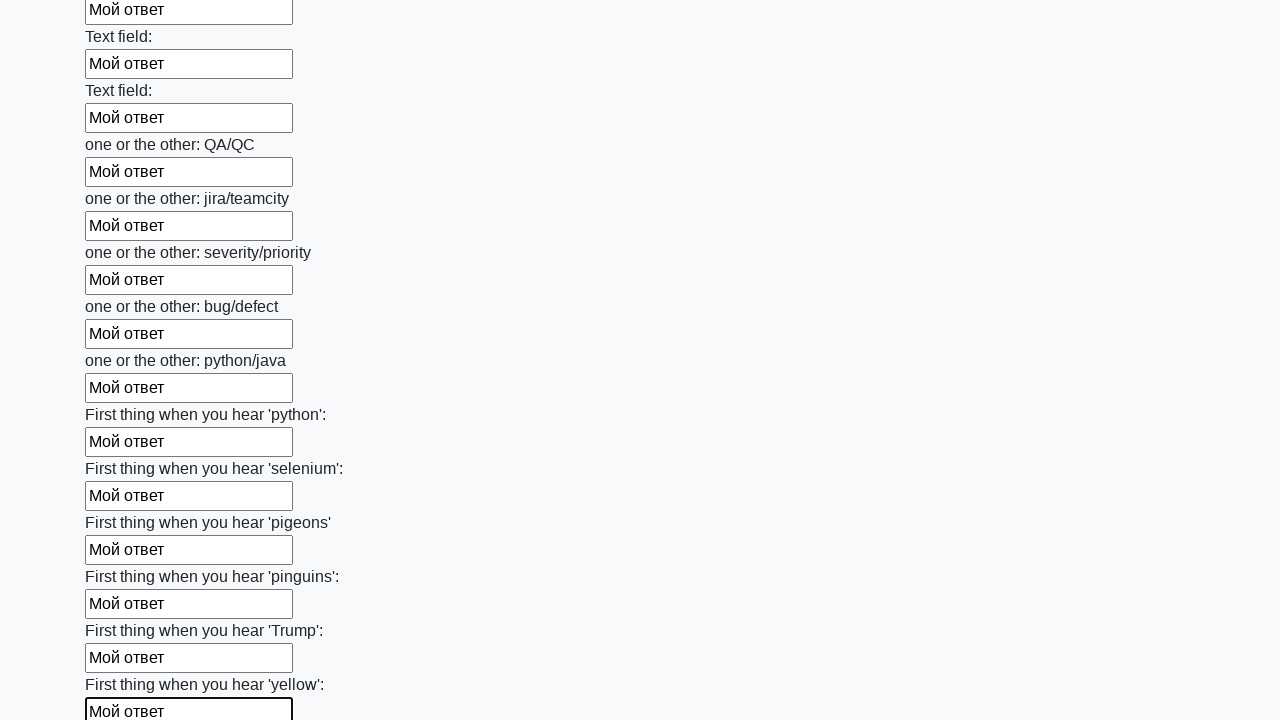

Filled input field with test answer 'Мой ответ' on input >> nth=98
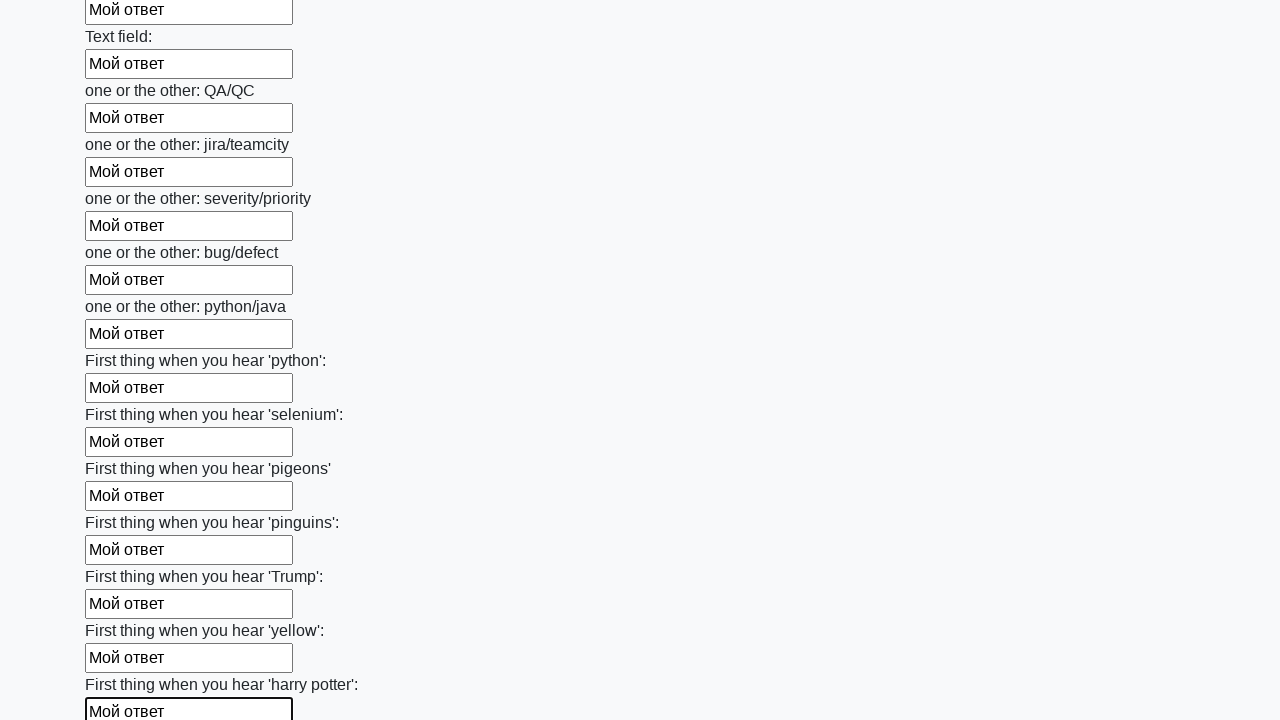

Filled input field with test answer 'Мой ответ' on input >> nth=99
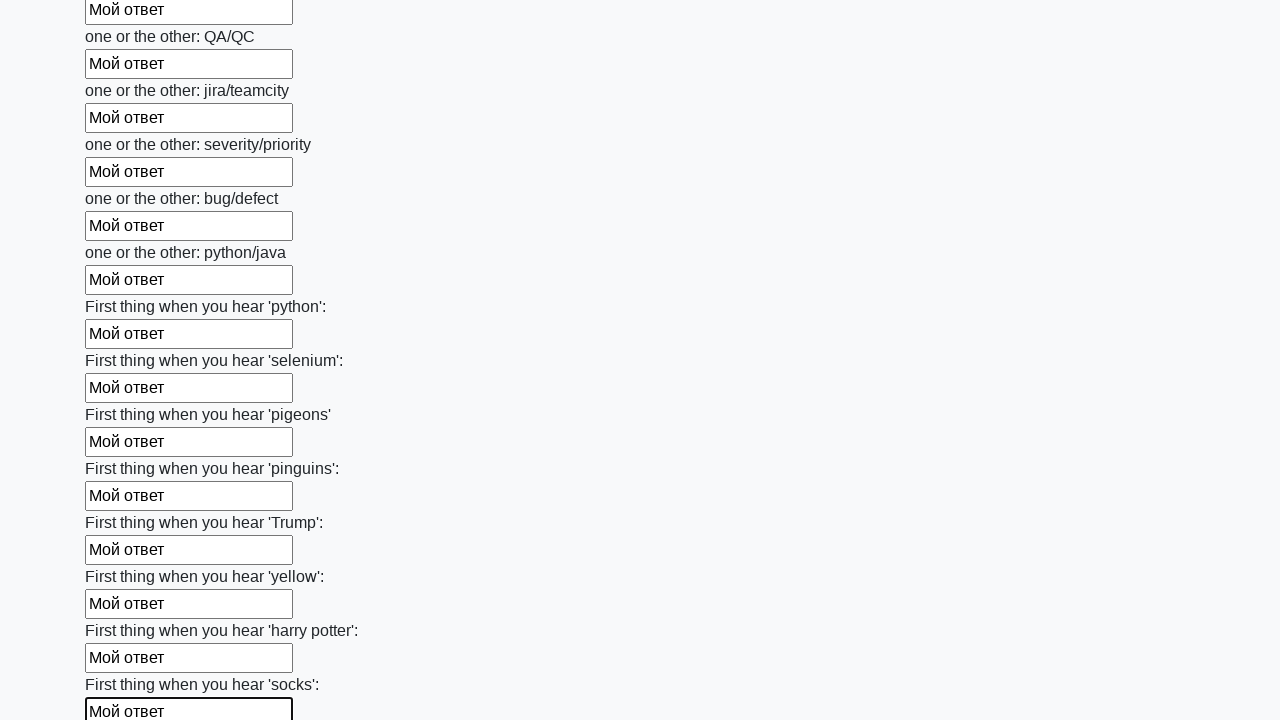

Clicked the submit button to submit the form at (123, 611) on button.btn
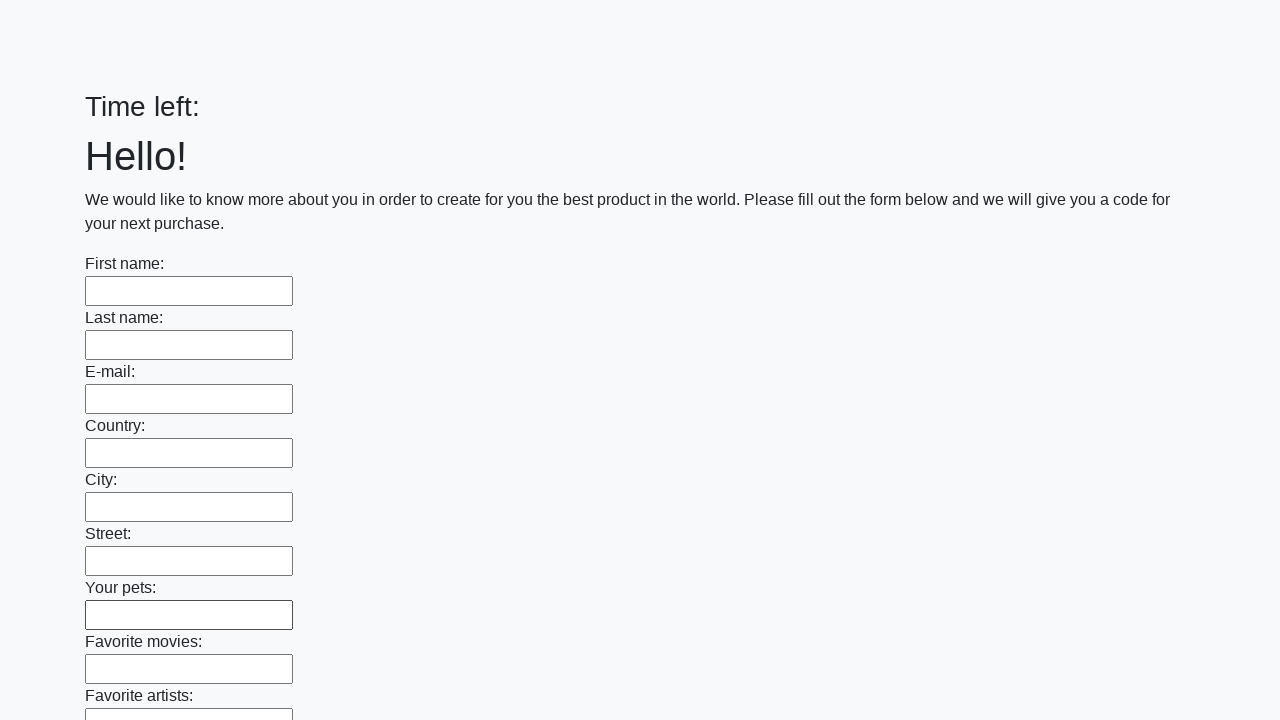

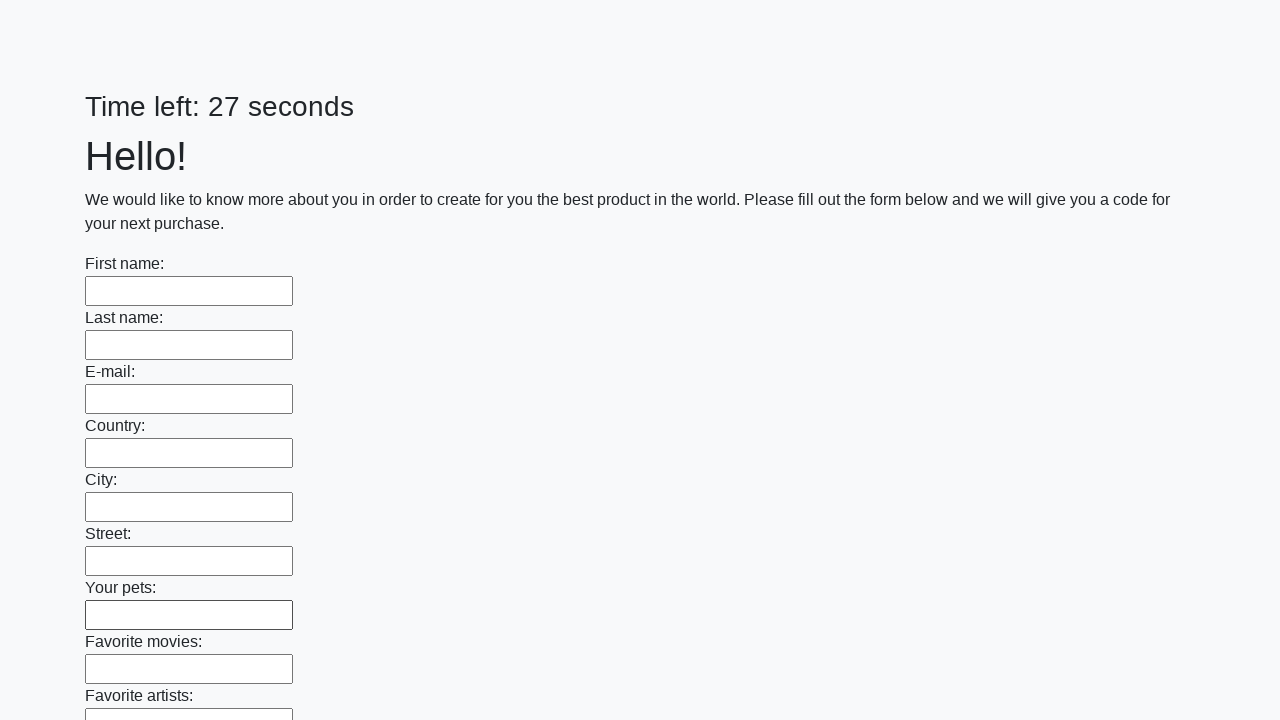